Tests jQuery UI datepicker by navigating through months/years and selecting a specific date

Starting URL: https://jqueryui.com/datepicker/

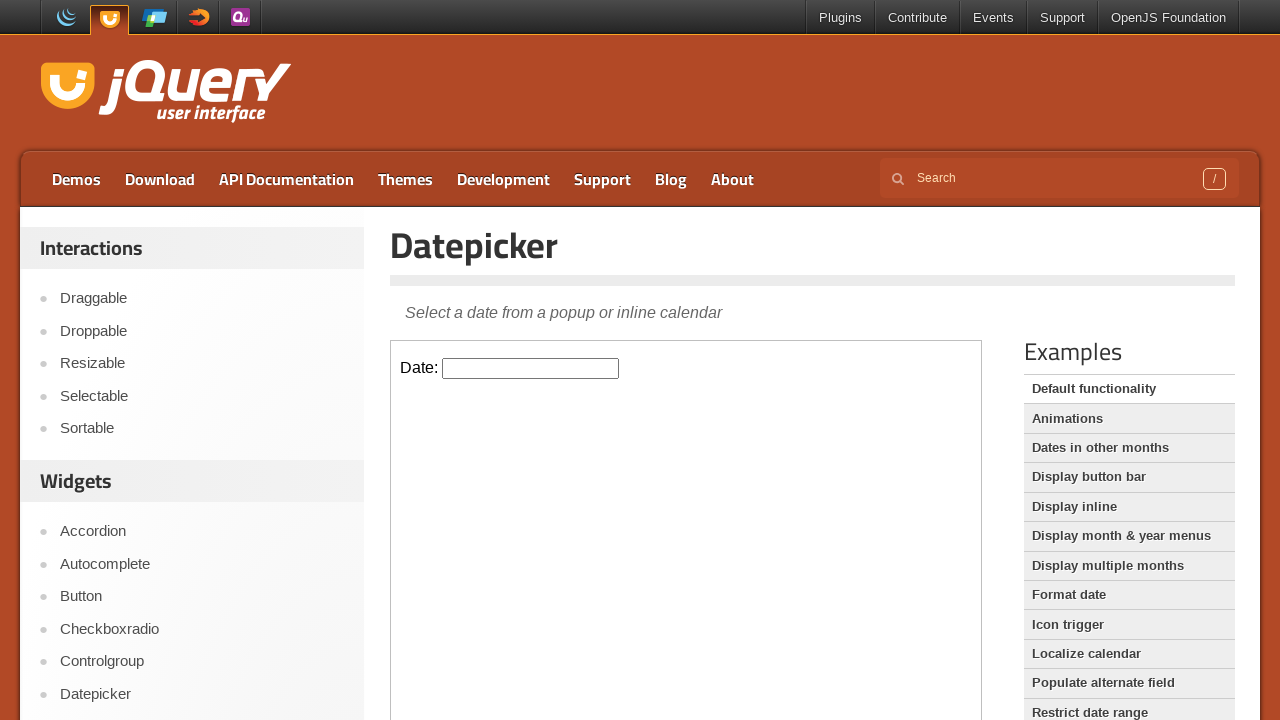

Waited for datepicker demo iframe to load
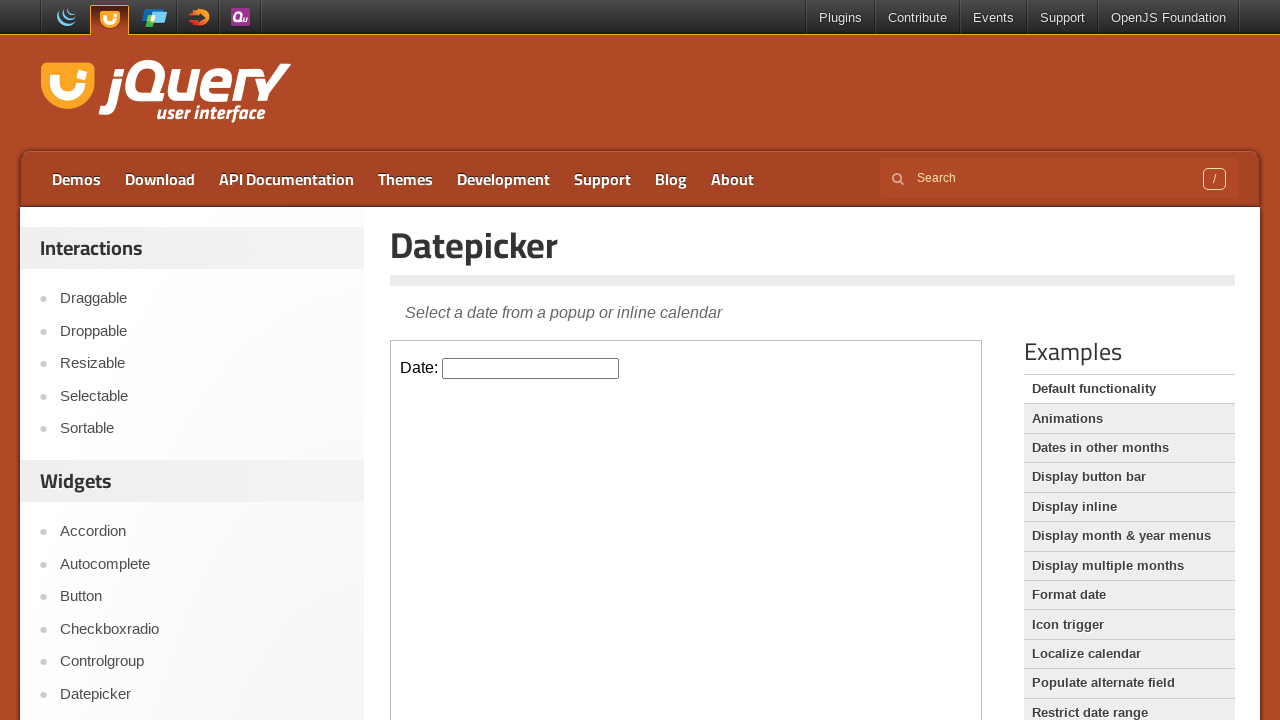

Located the datepicker iframe
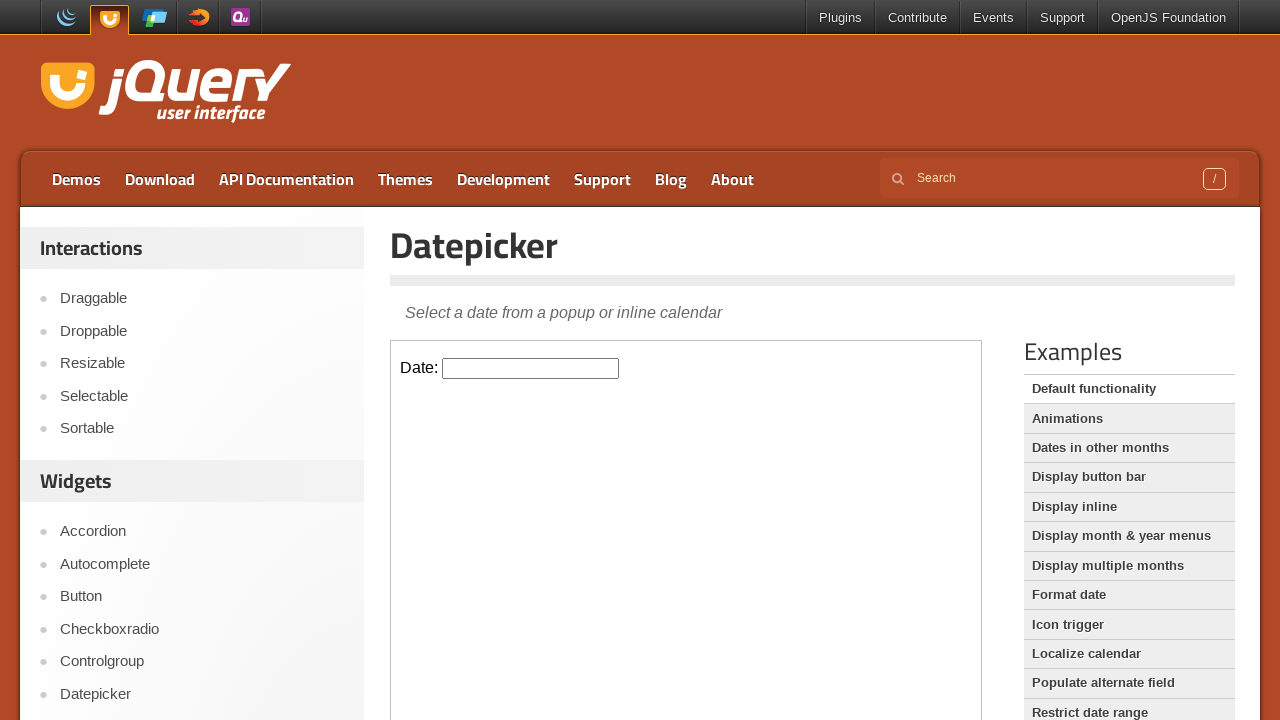

Clicked on the datepicker input field to open the calendar at (531, 368) on iframe.demo-frame >> internal:control=enter-frame >> #datepicker
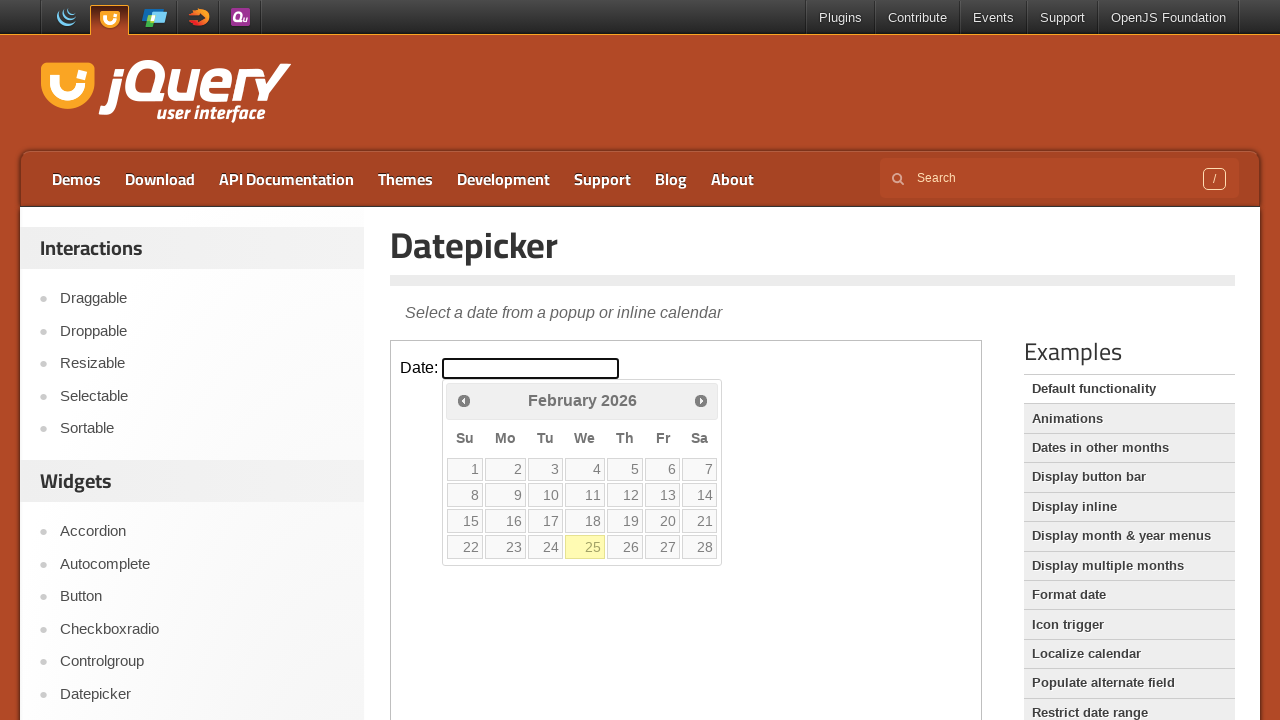

Retrieved current year from datepicker: 2026
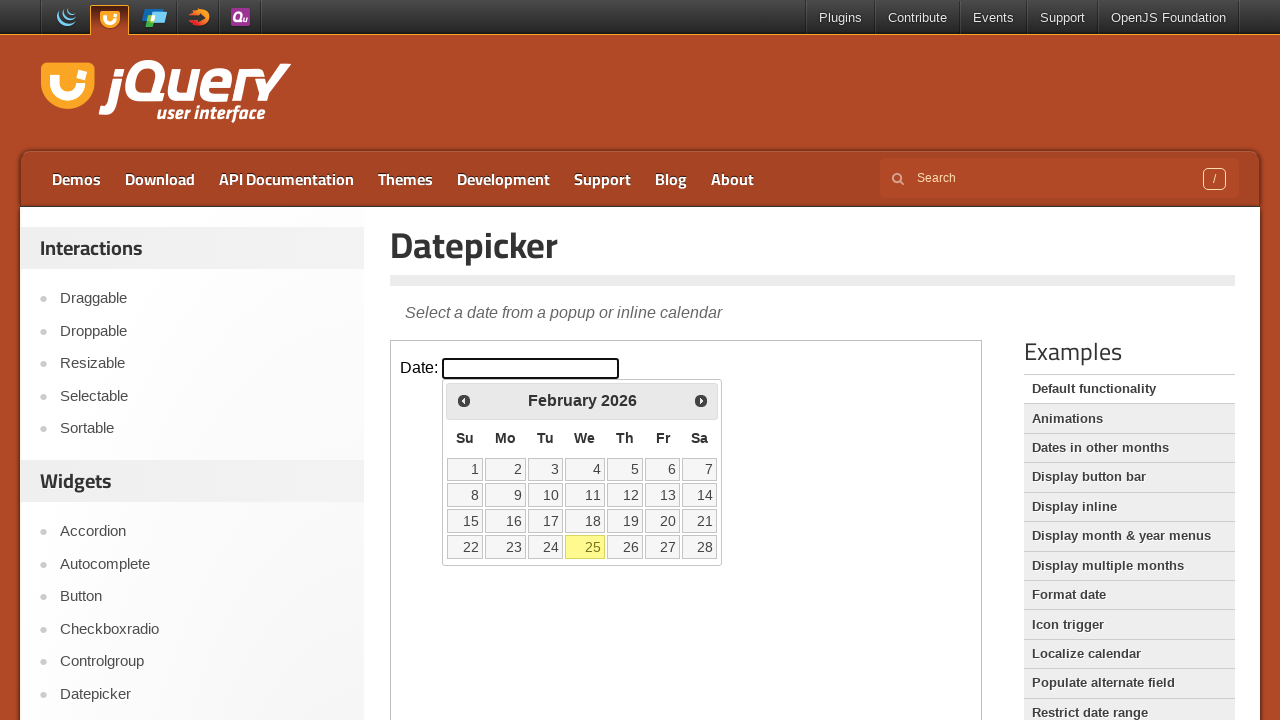

Retrieved current month from datepicker: February
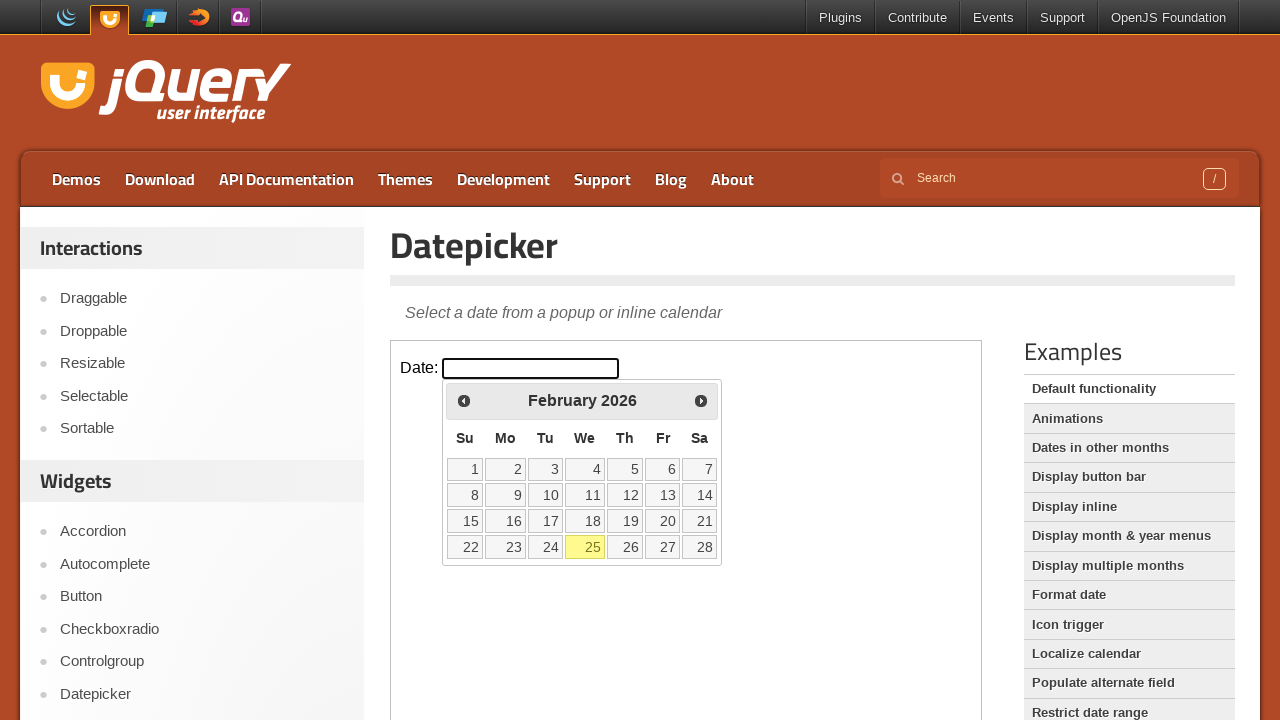

Clicked previous year button to navigate back from 2026 to 2023 at (464, 400) on iframe.demo-frame >> internal:control=enter-frame >> xpath=//a[contains(@class,'
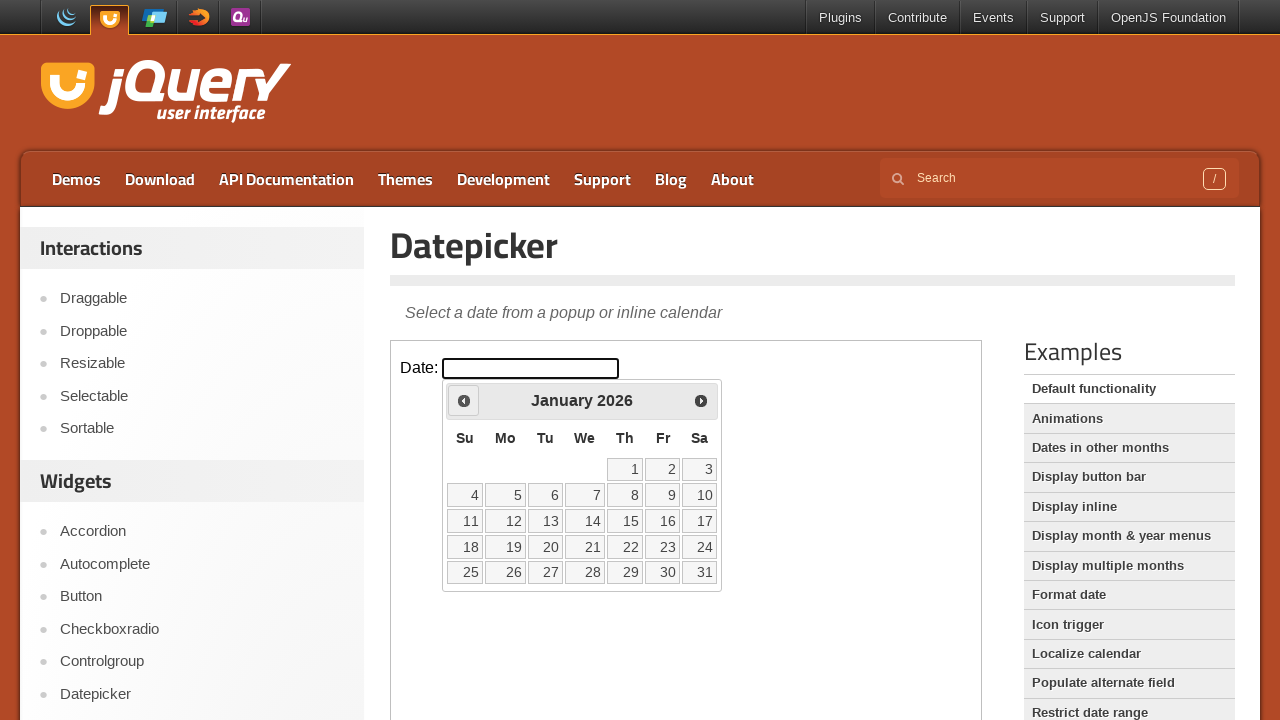

Retrieved current year from datepicker: 2026
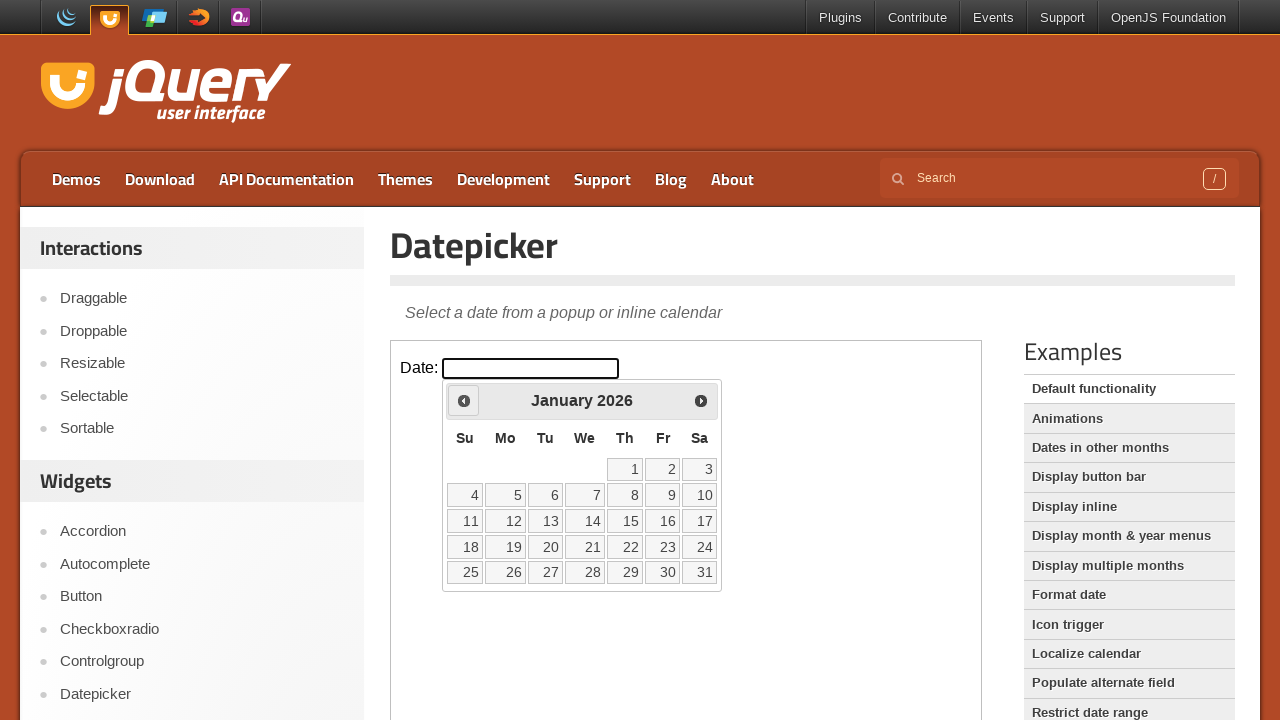

Retrieved current month from datepicker: January
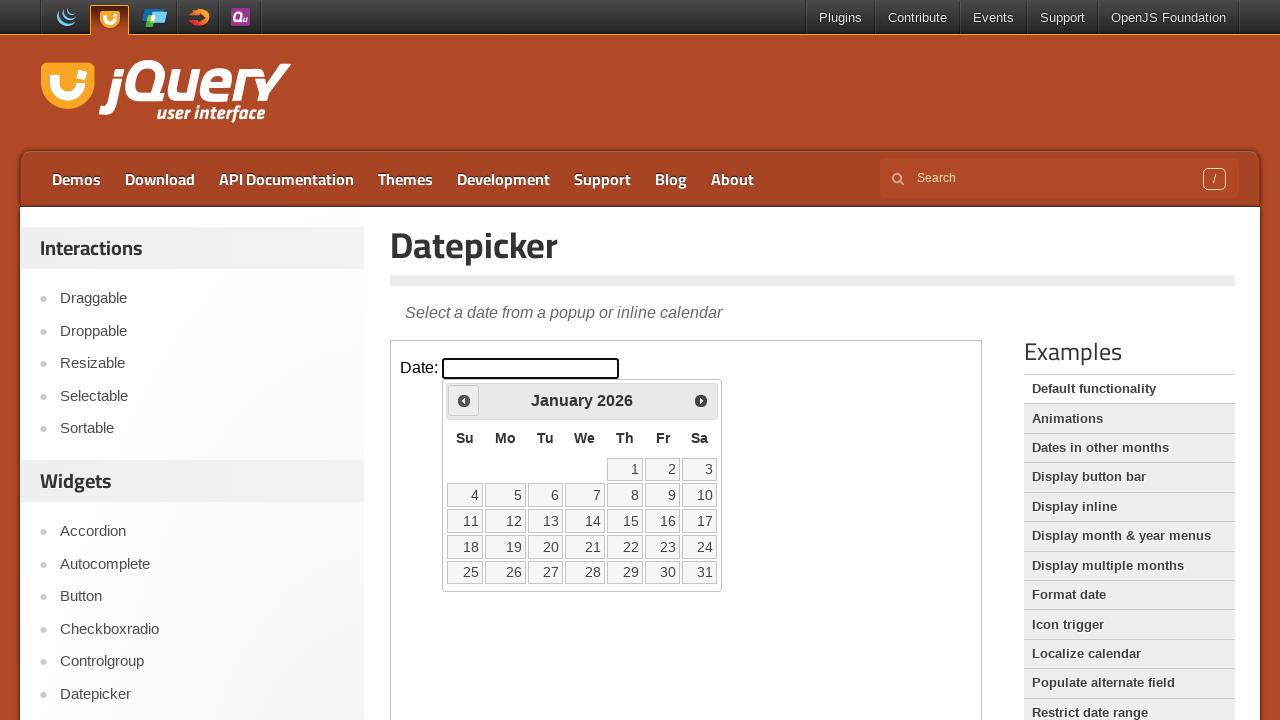

Clicked previous year button to navigate back from 2026 to 2023 at (464, 400) on iframe.demo-frame >> internal:control=enter-frame >> xpath=//a[contains(@class,'
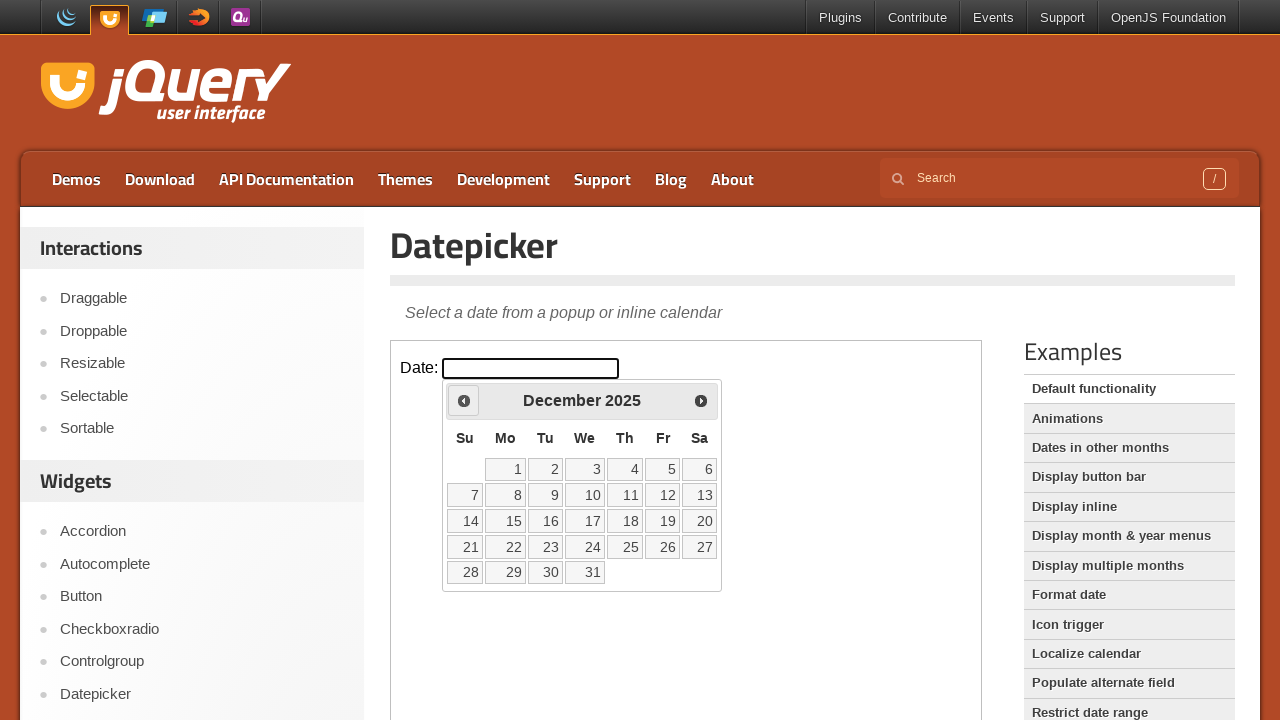

Retrieved current year from datepicker: 2025
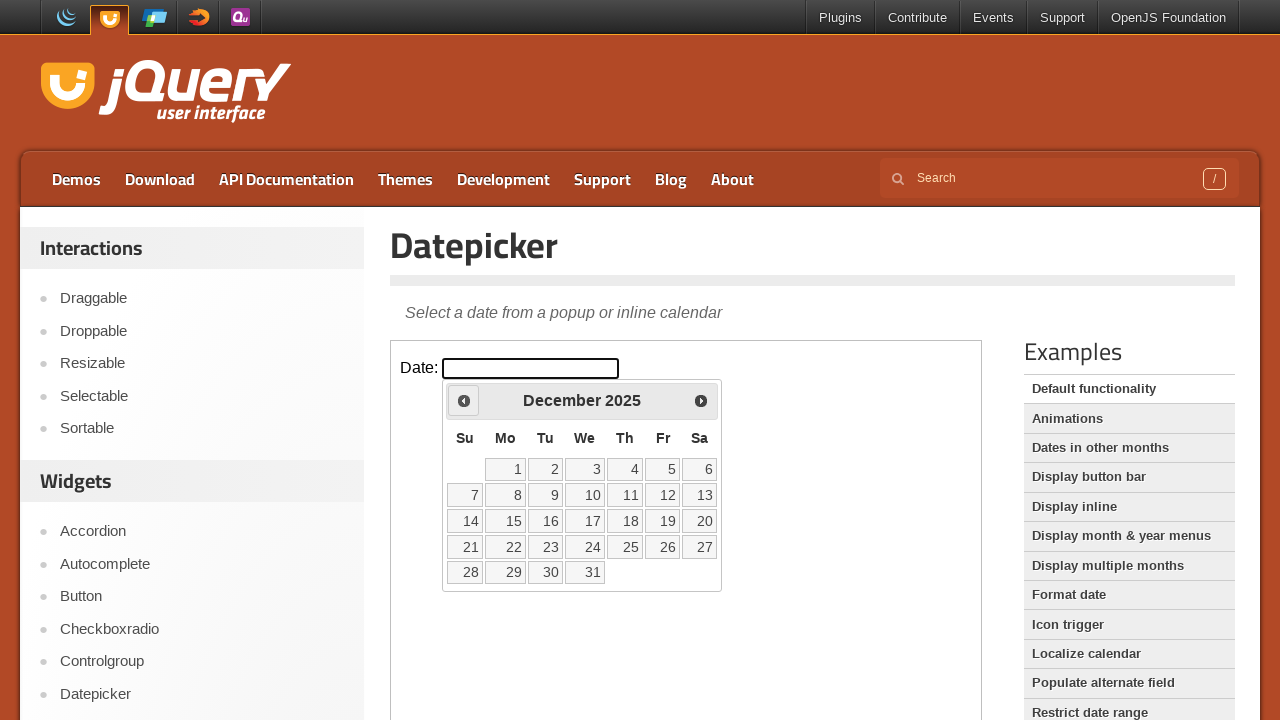

Retrieved current month from datepicker: December
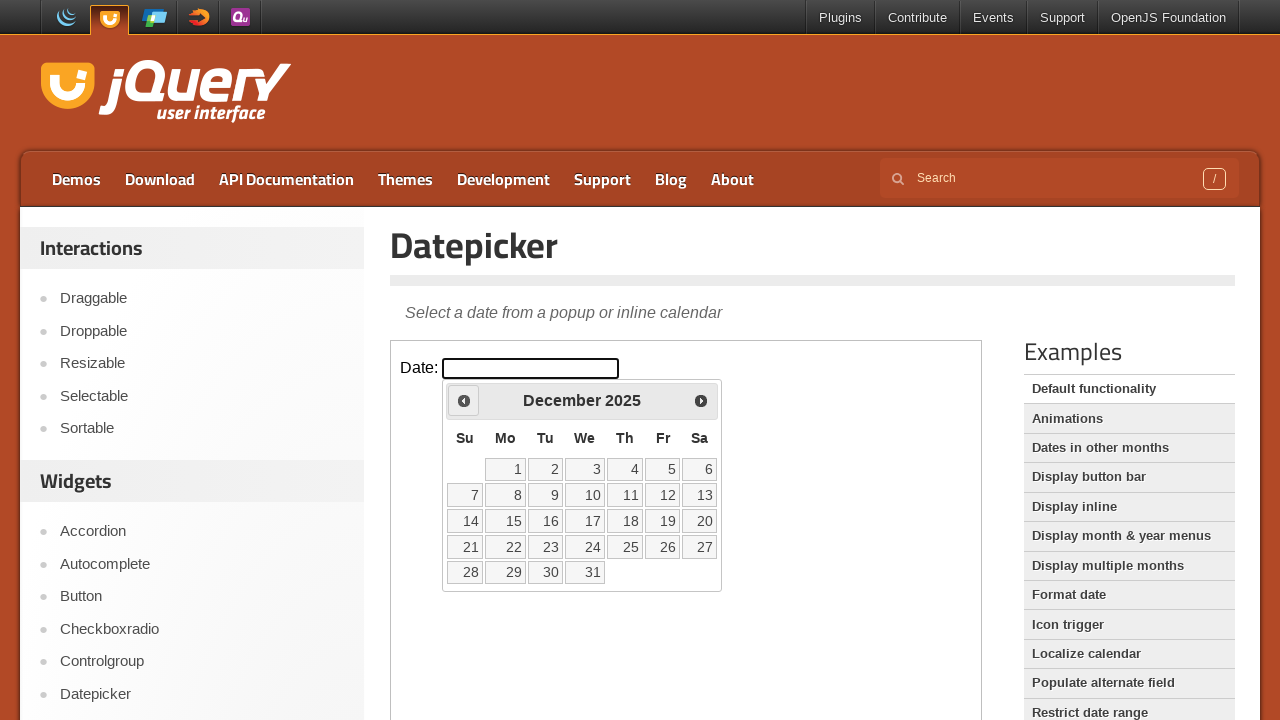

Clicked previous year button to navigate back from 2025 to 2023 at (464, 400) on iframe.demo-frame >> internal:control=enter-frame >> xpath=//a[contains(@class,'
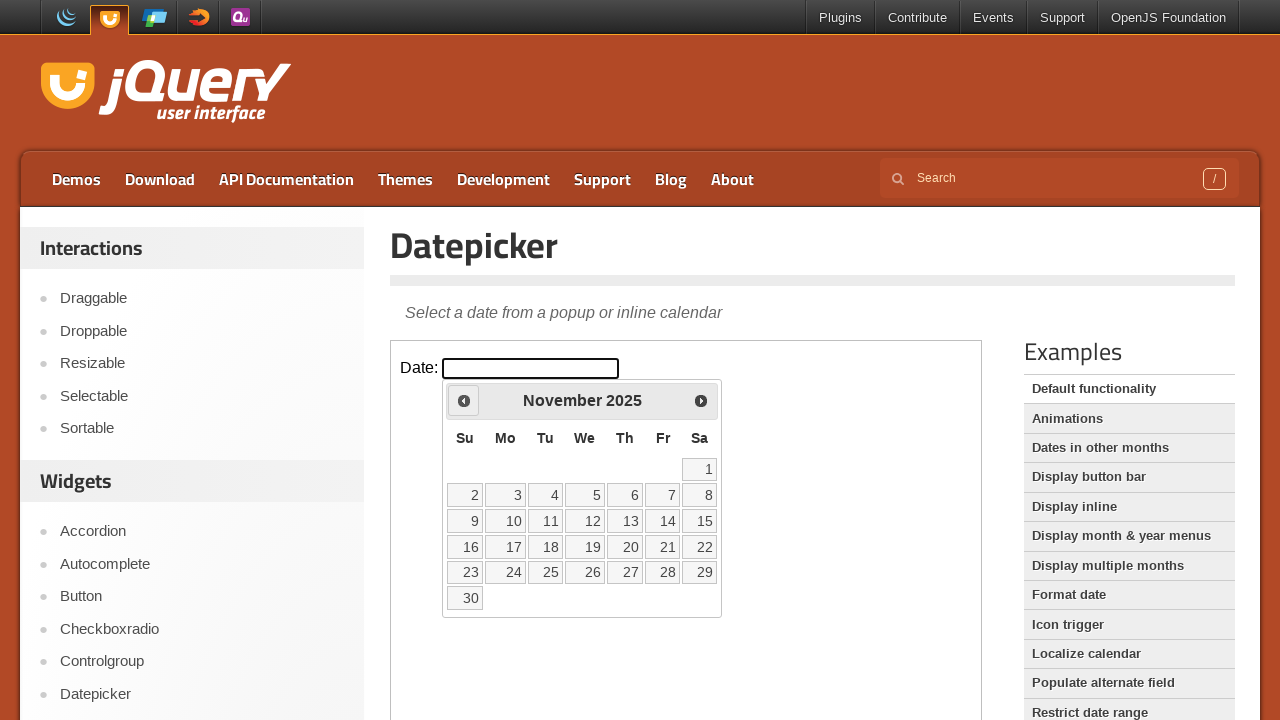

Retrieved current year from datepicker: 2025
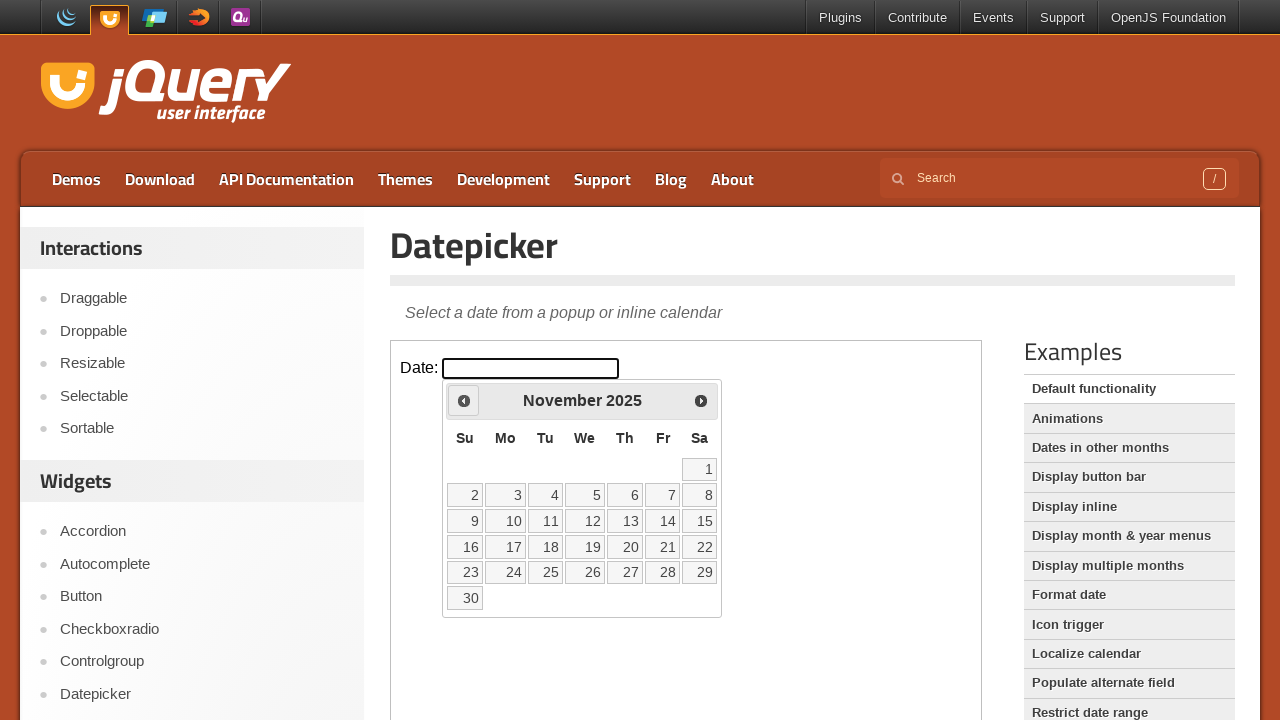

Retrieved current month from datepicker: November
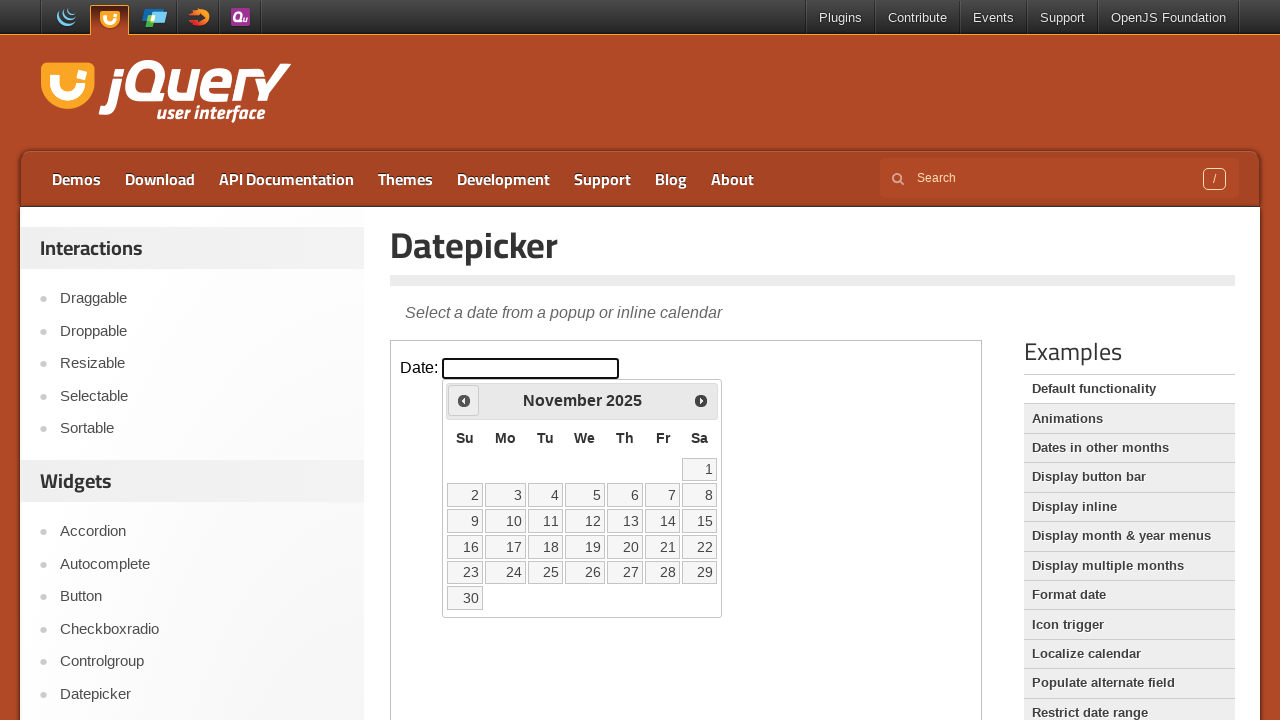

Clicked previous year button to navigate back from 2025 to 2023 at (464, 400) on iframe.demo-frame >> internal:control=enter-frame >> xpath=//a[contains(@class,'
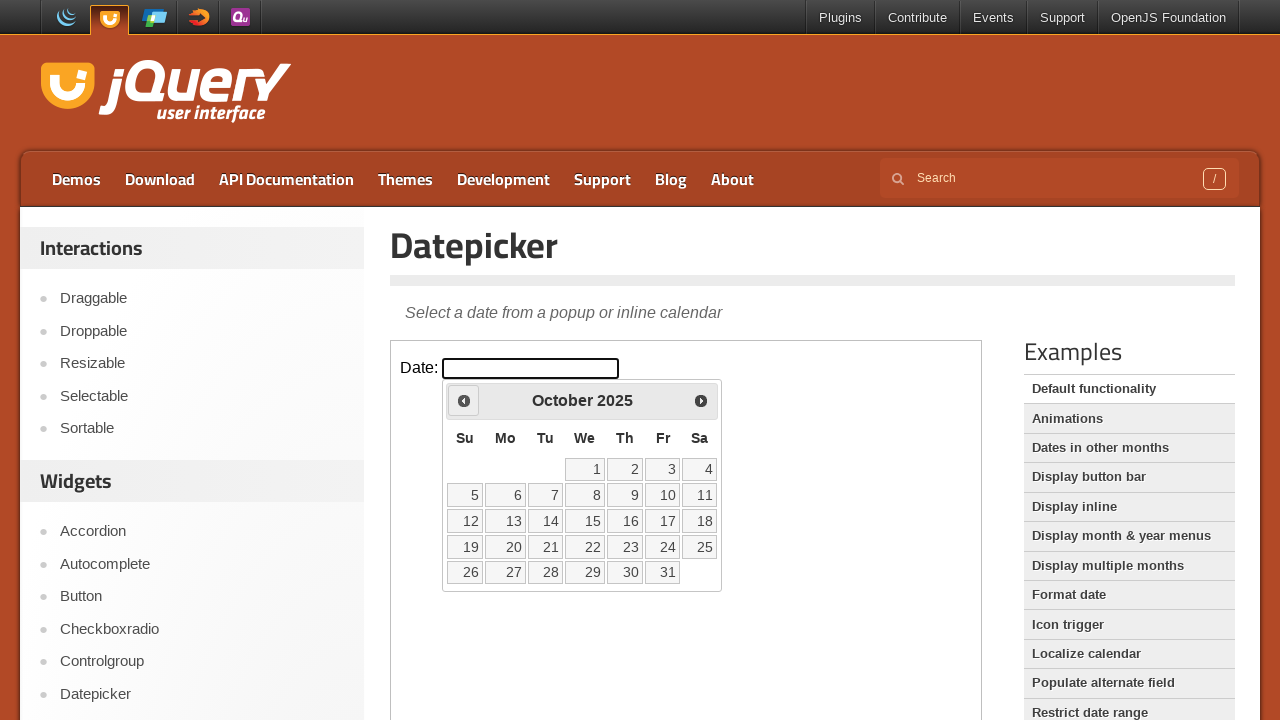

Retrieved current year from datepicker: 2025
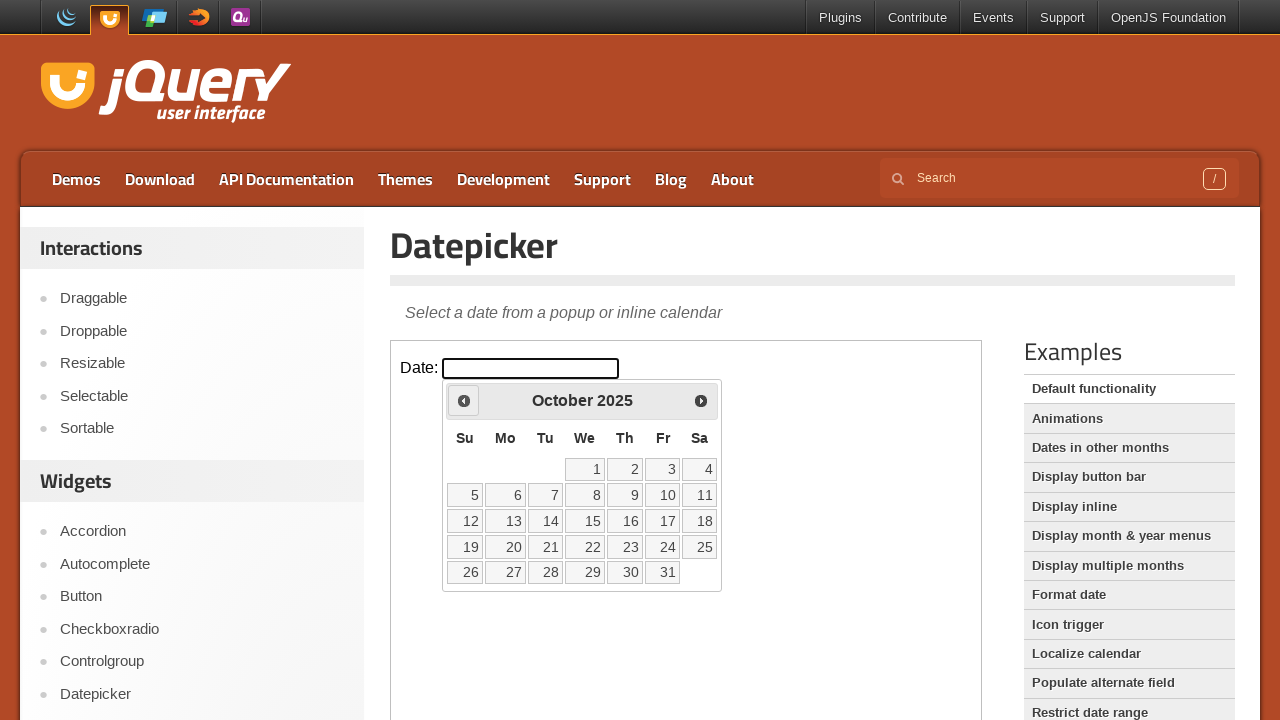

Retrieved current month from datepicker: October
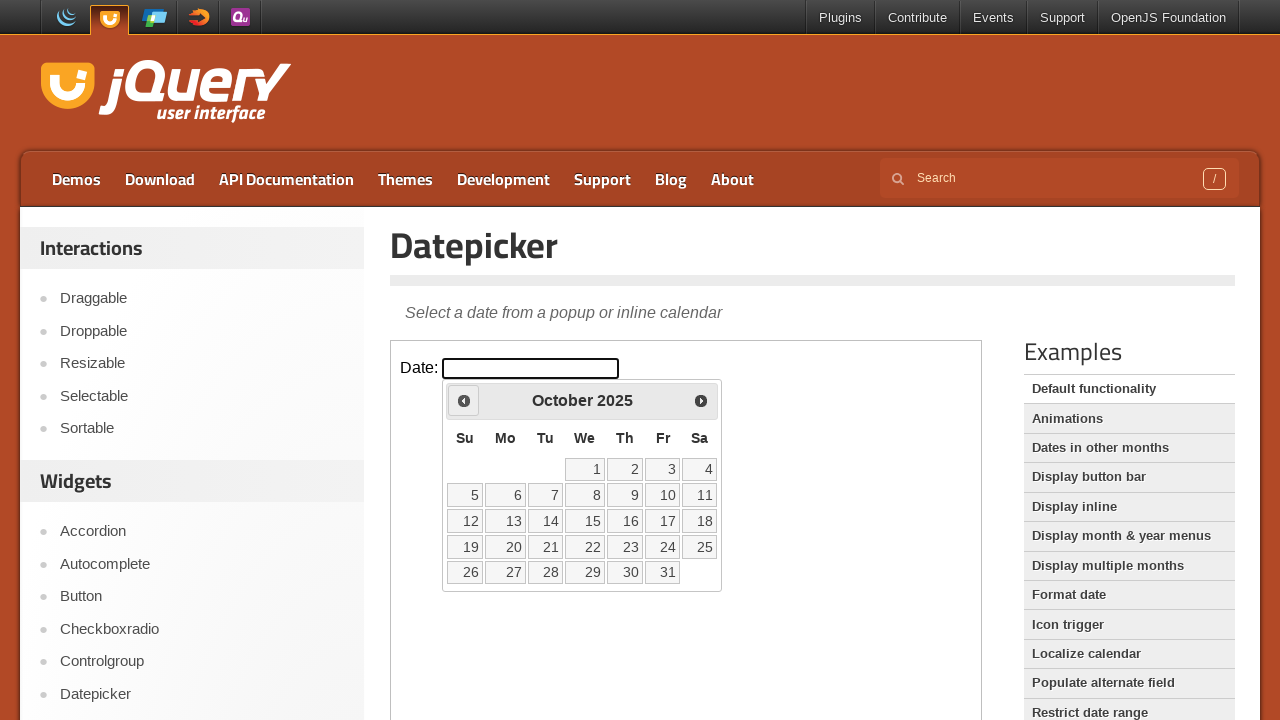

Clicked previous year button to navigate back from 2025 to 2023 at (464, 400) on iframe.demo-frame >> internal:control=enter-frame >> xpath=//a[contains(@class,'
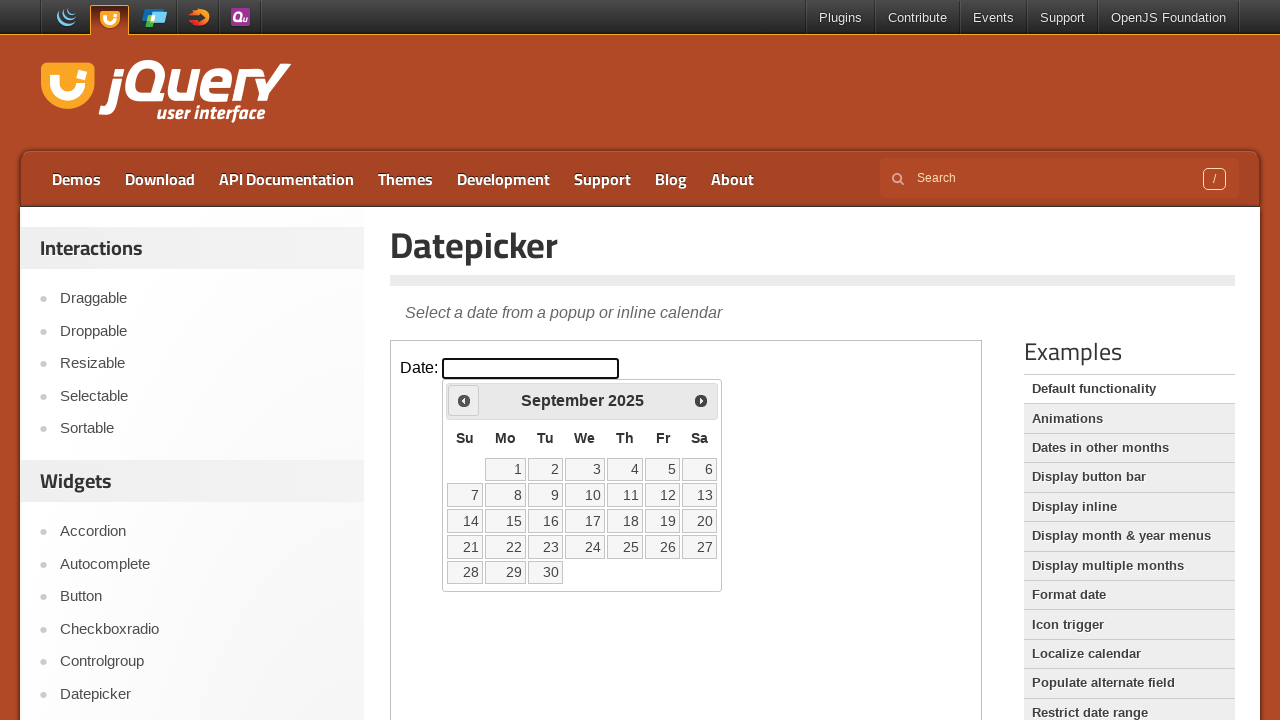

Retrieved current year from datepicker: 2025
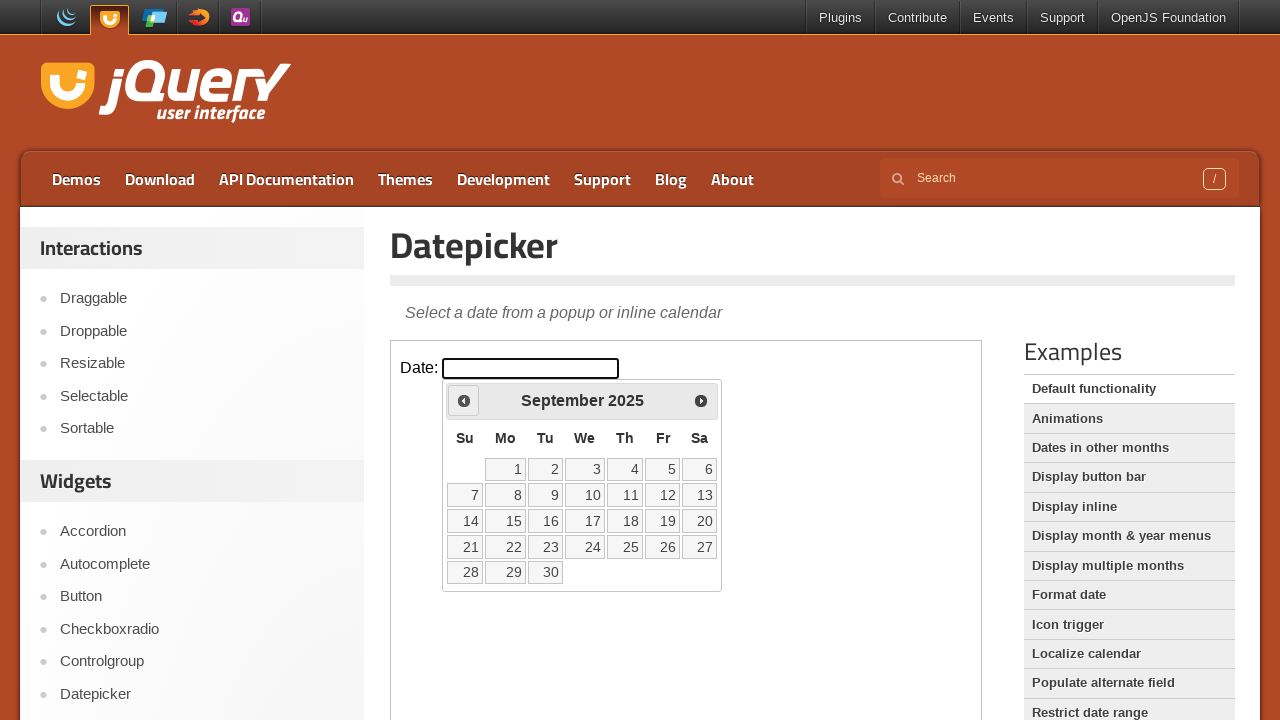

Retrieved current month from datepicker: September
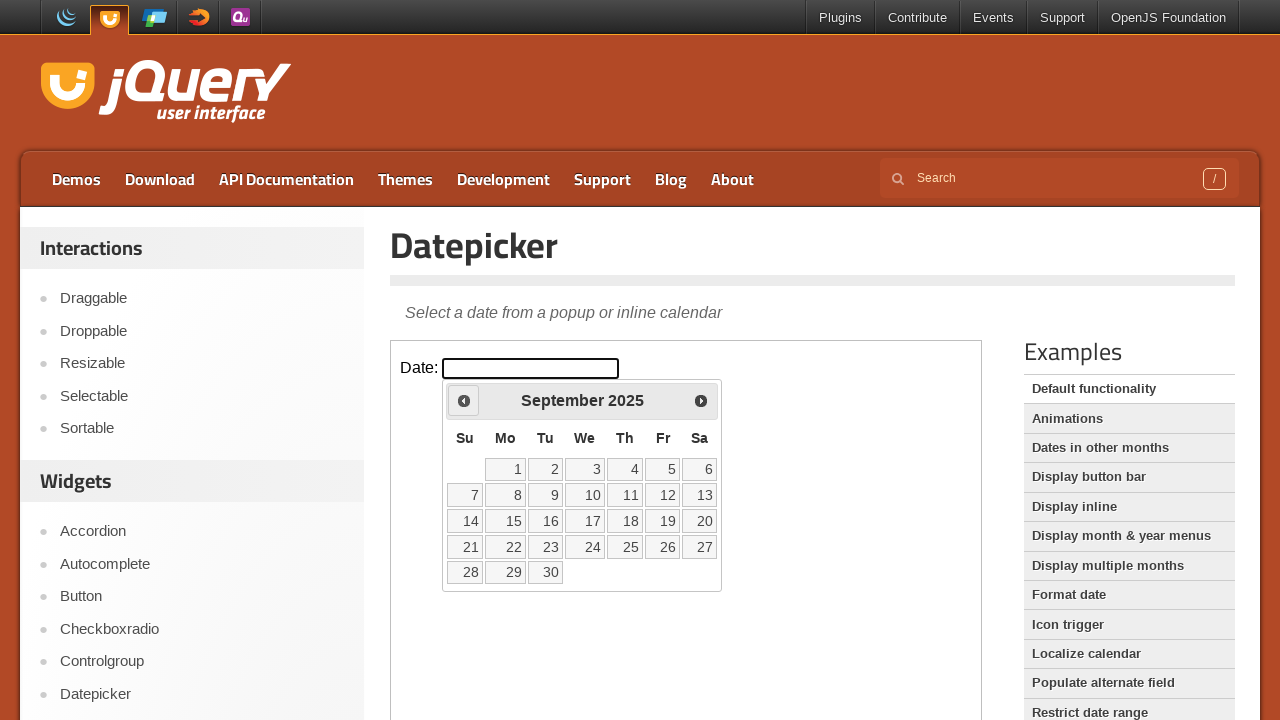

Clicked previous year button to navigate back from 2025 to 2023 at (464, 400) on iframe.demo-frame >> internal:control=enter-frame >> xpath=//a[contains(@class,'
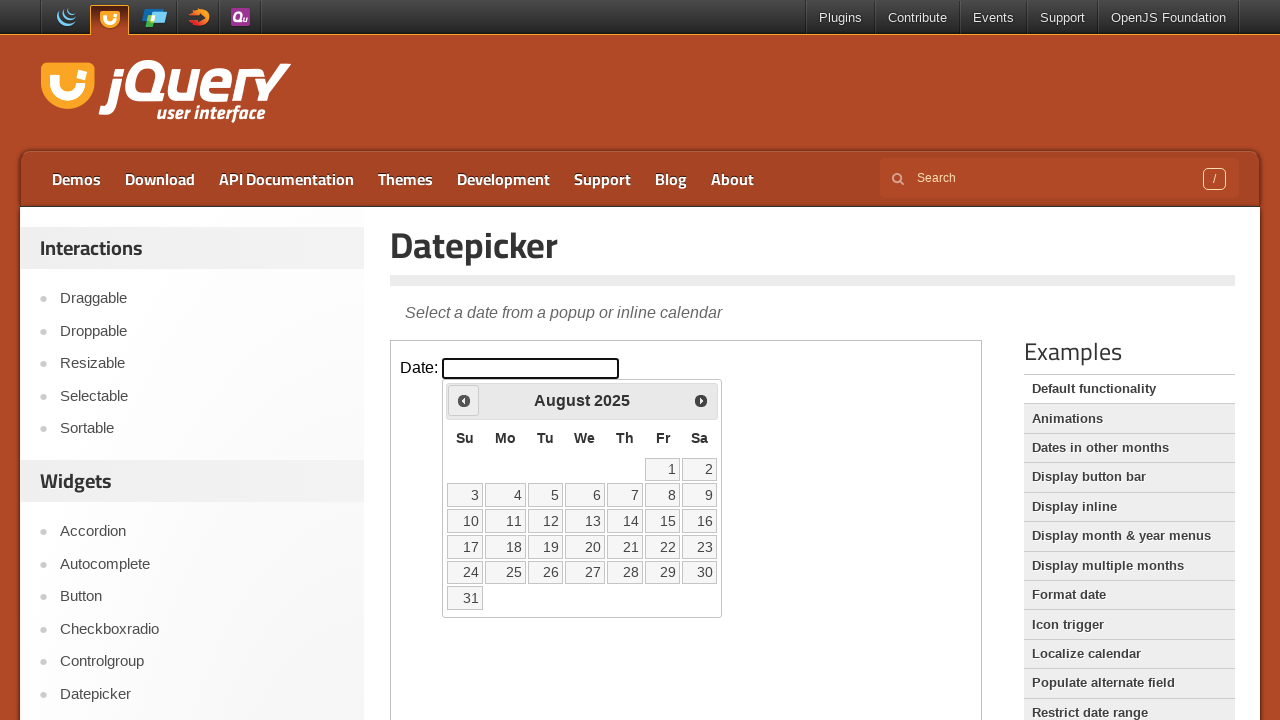

Retrieved current year from datepicker: 2025
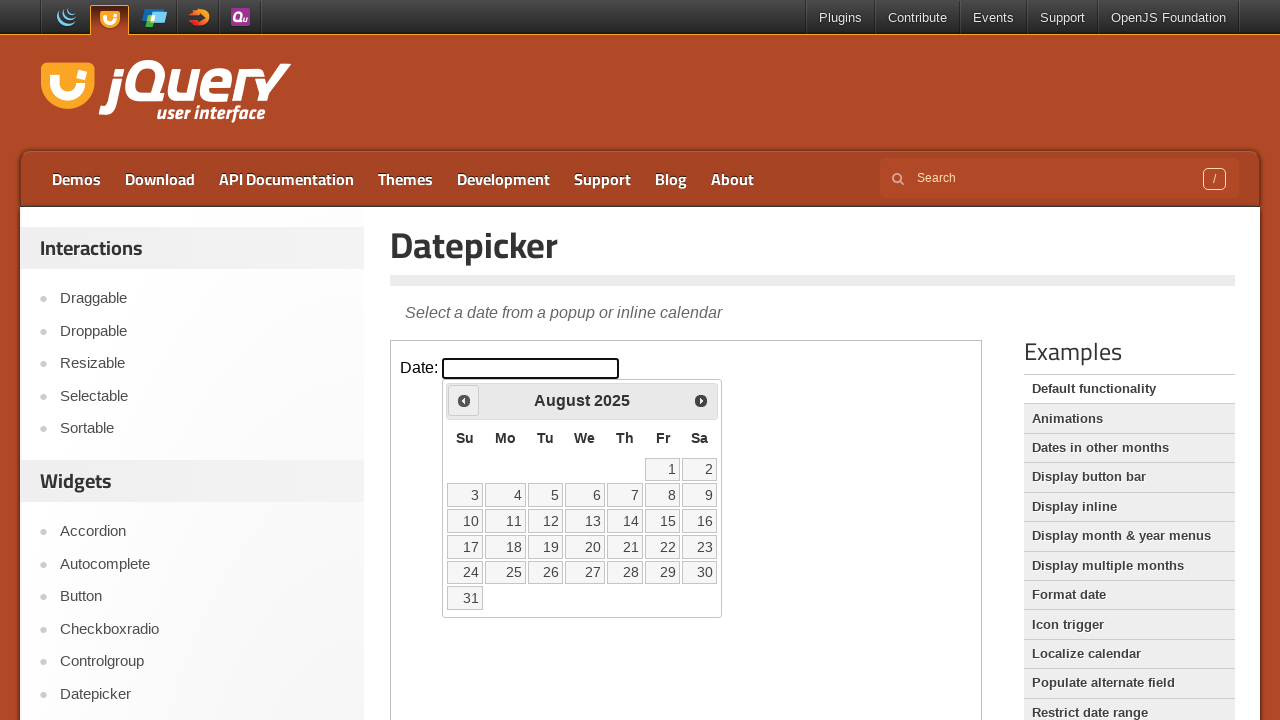

Retrieved current month from datepicker: August
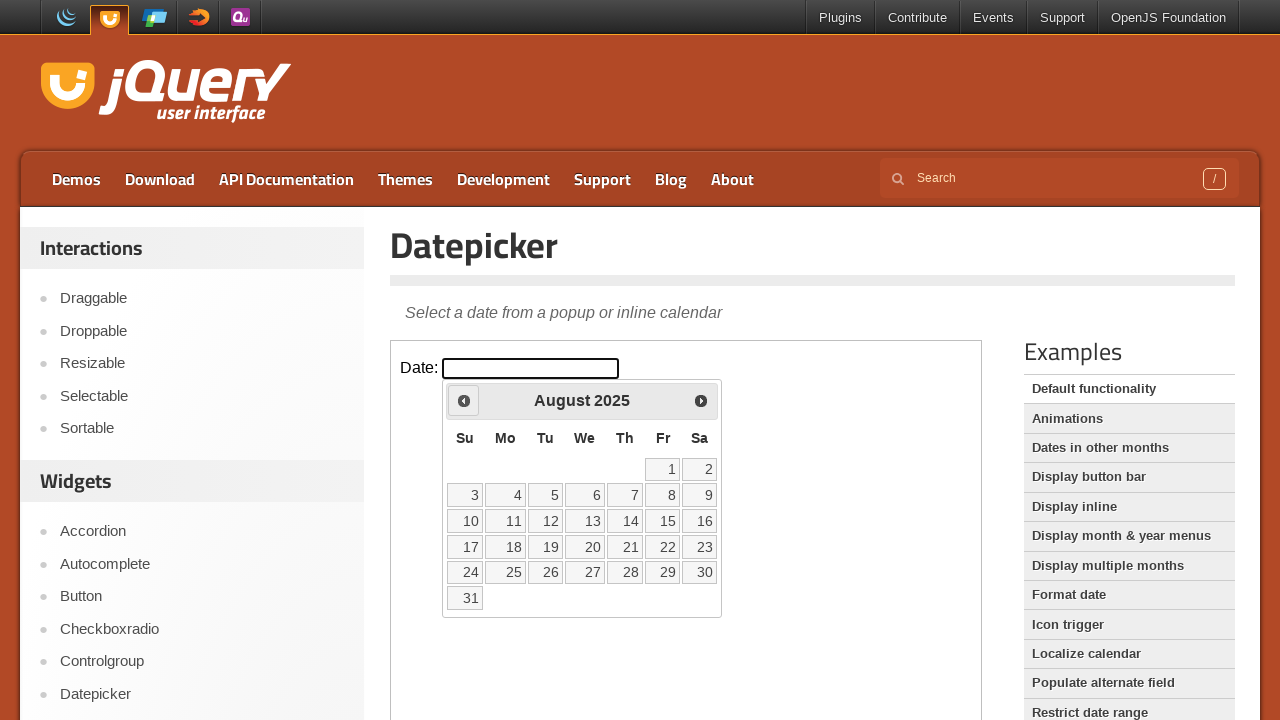

Clicked previous year button to navigate back from 2025 to 2023 at (464, 400) on iframe.demo-frame >> internal:control=enter-frame >> xpath=//a[contains(@class,'
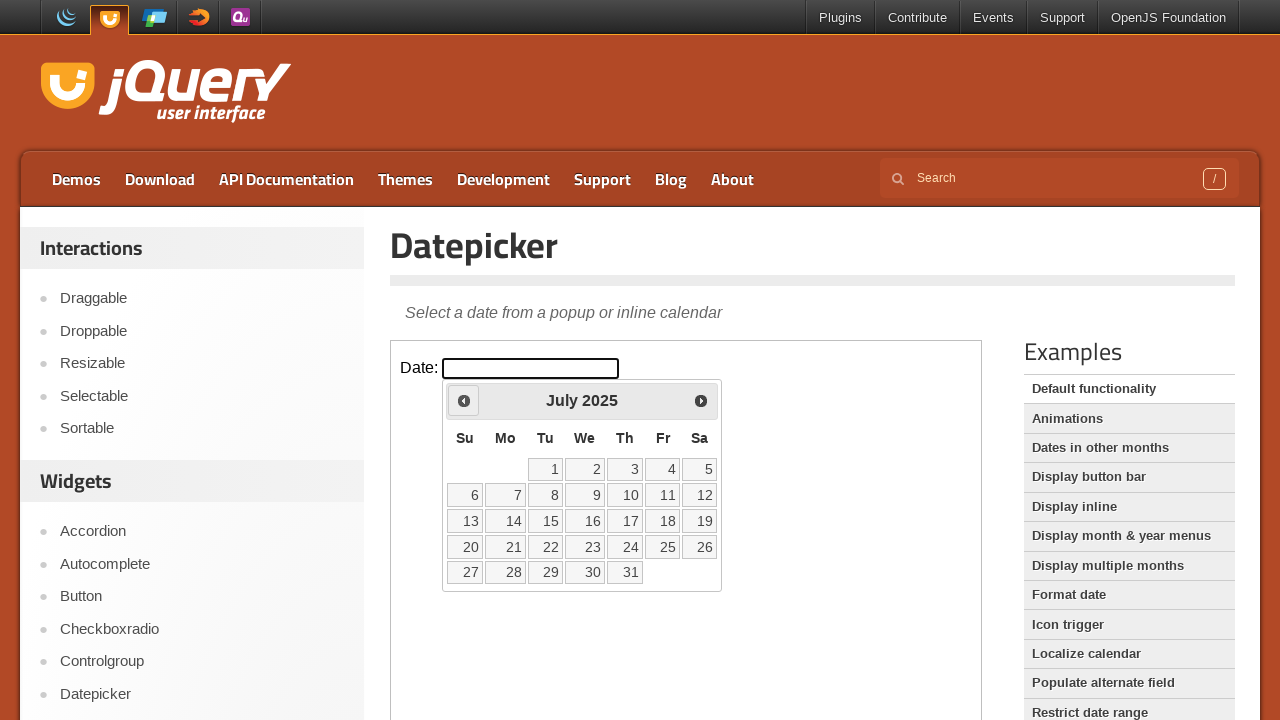

Retrieved current year from datepicker: 2025
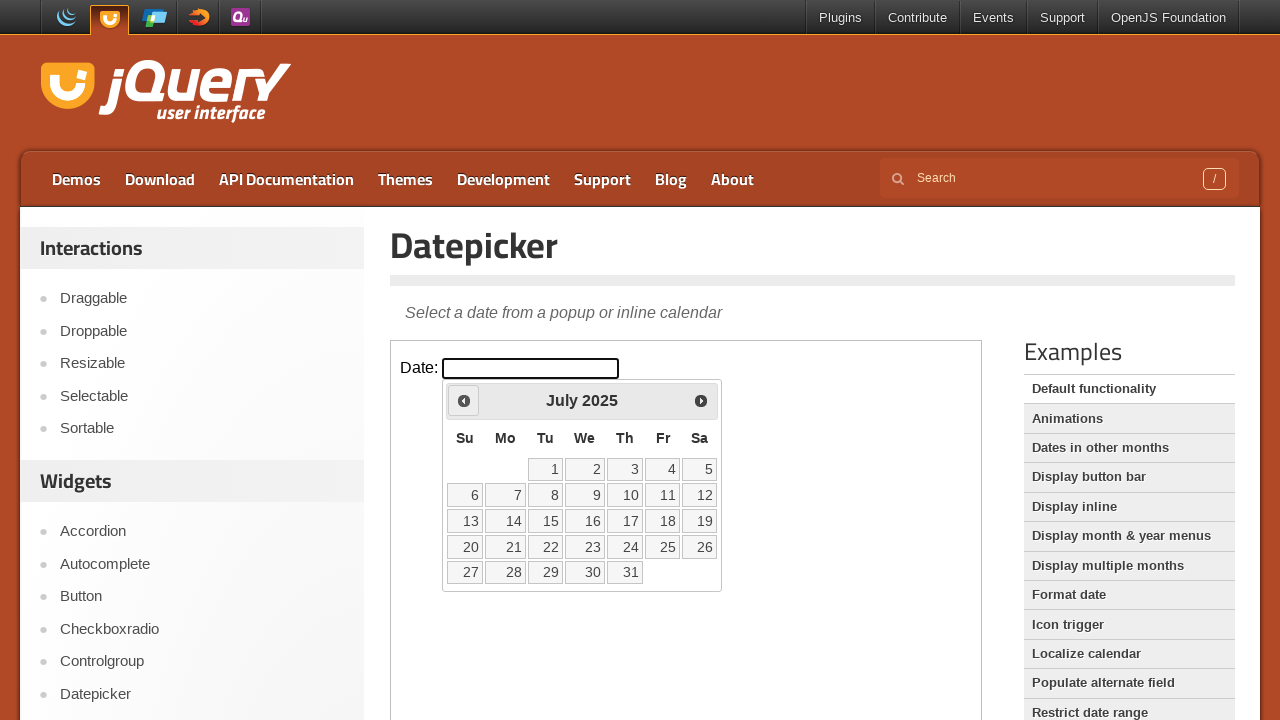

Retrieved current month from datepicker: July
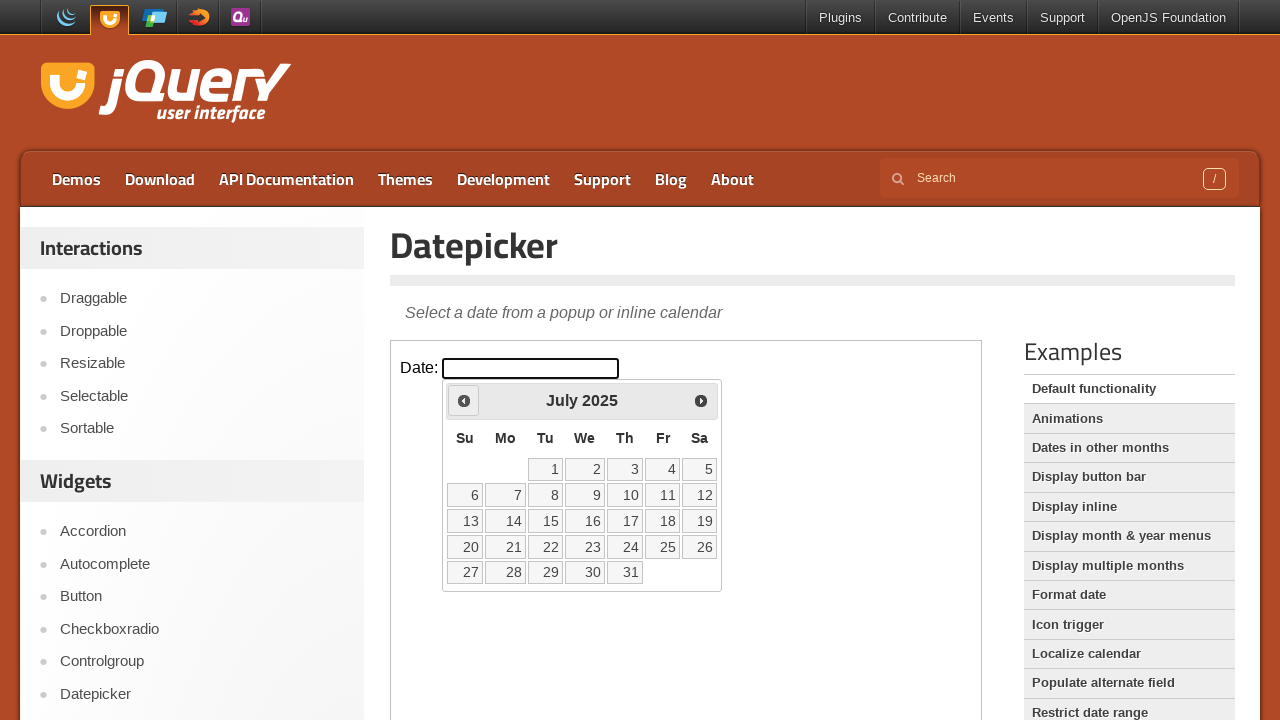

Clicked previous year button to navigate back from 2025 to 2023 at (464, 400) on iframe.demo-frame >> internal:control=enter-frame >> xpath=//a[contains(@class,'
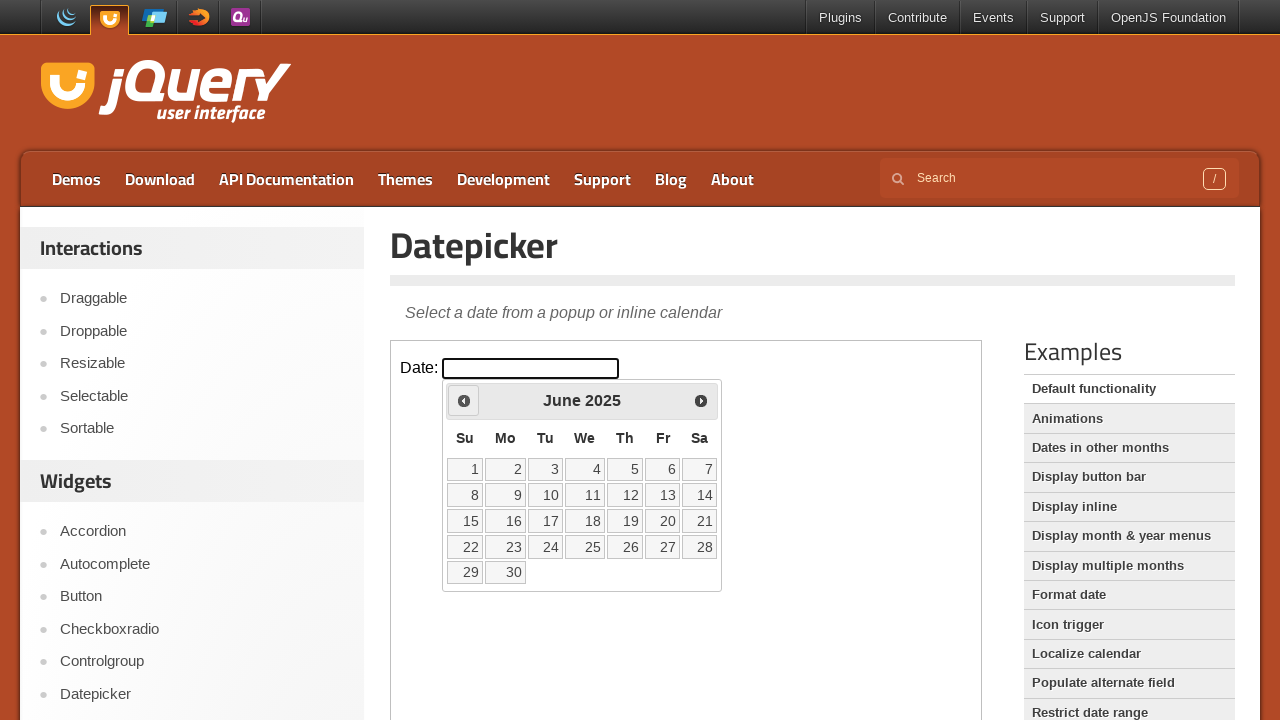

Retrieved current year from datepicker: 2025
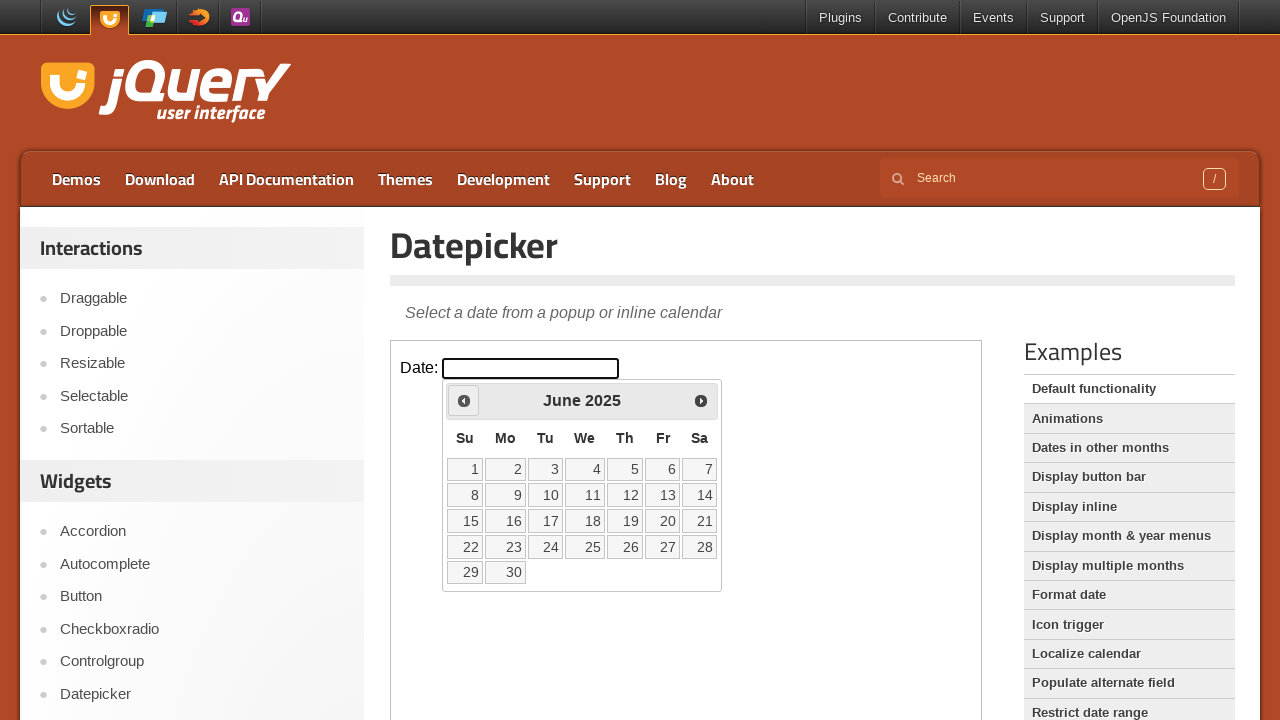

Retrieved current month from datepicker: June
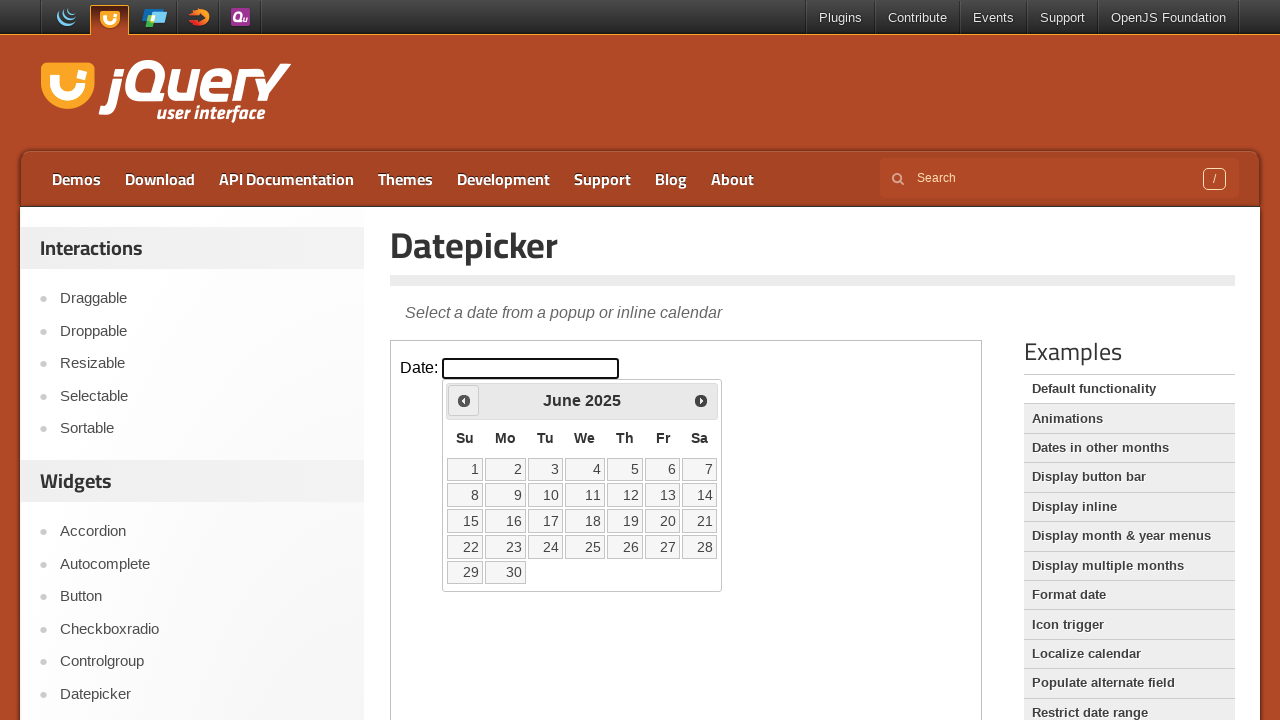

Clicked previous year button to navigate back from 2025 to 2023 at (464, 400) on iframe.demo-frame >> internal:control=enter-frame >> xpath=//a[contains(@class,'
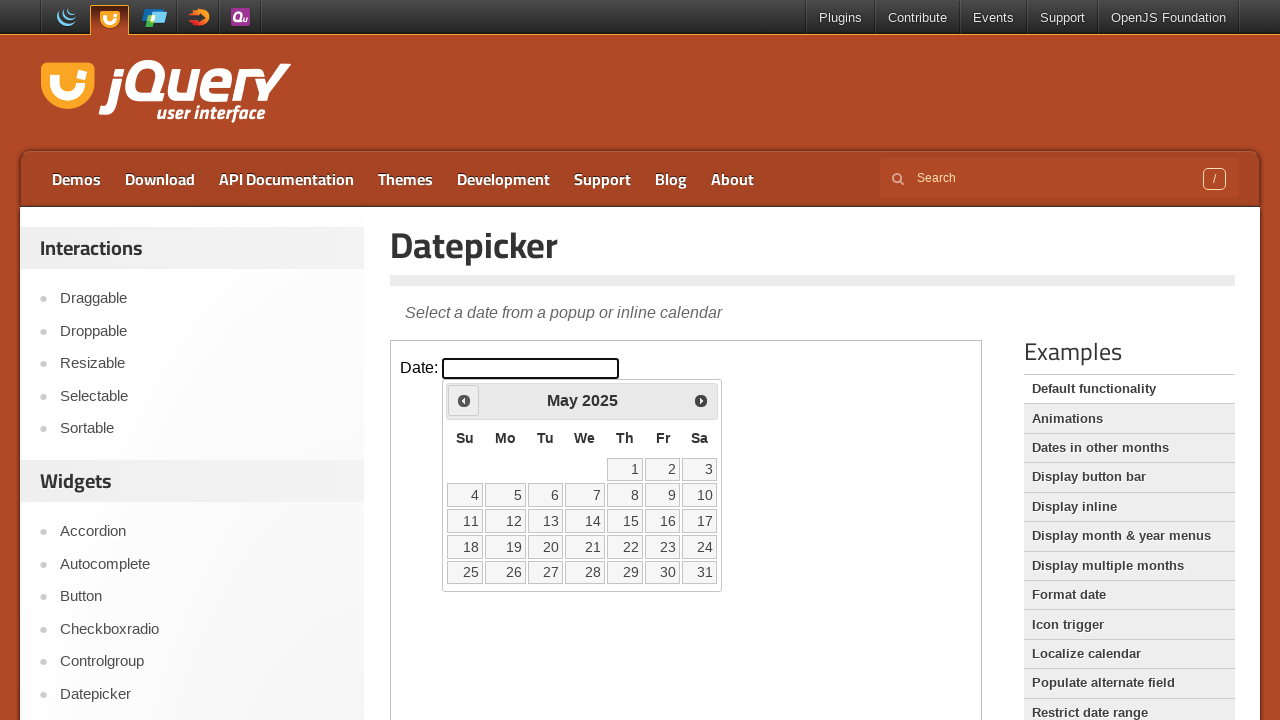

Retrieved current year from datepicker: 2025
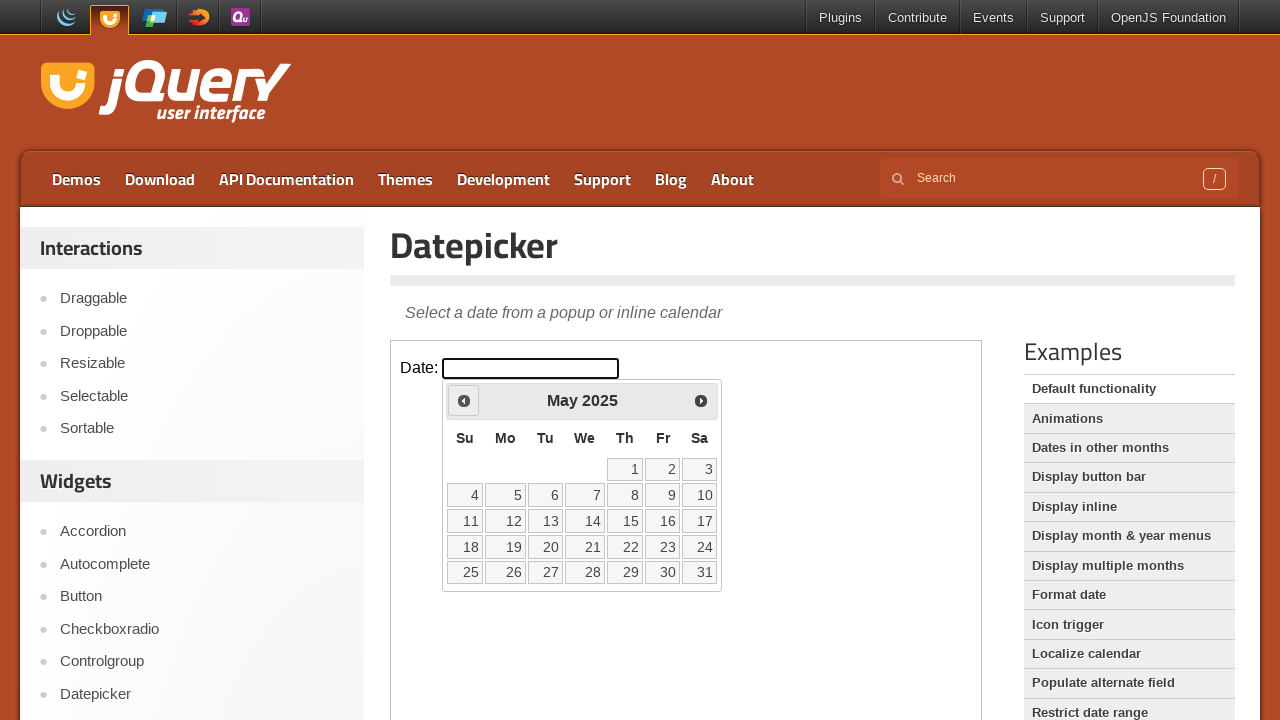

Retrieved current month from datepicker: May
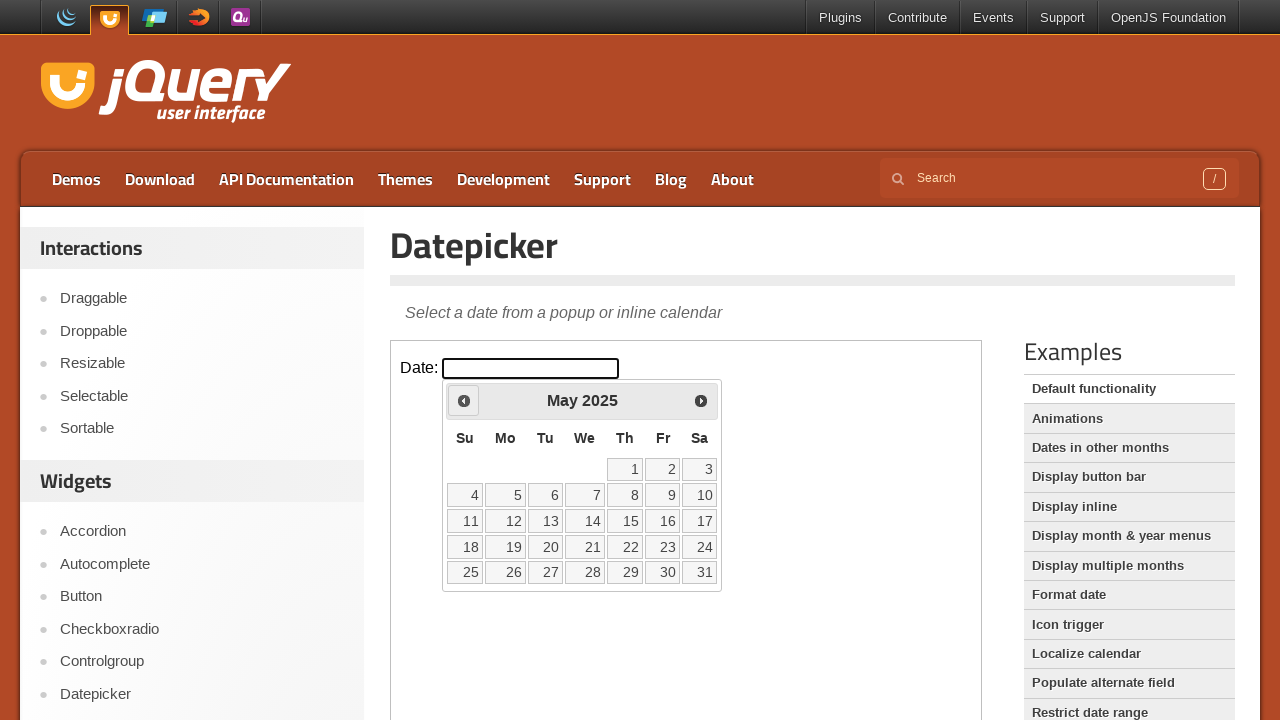

Clicked previous year button to navigate back from 2025 to 2023 at (464, 400) on iframe.demo-frame >> internal:control=enter-frame >> xpath=//a[contains(@class,'
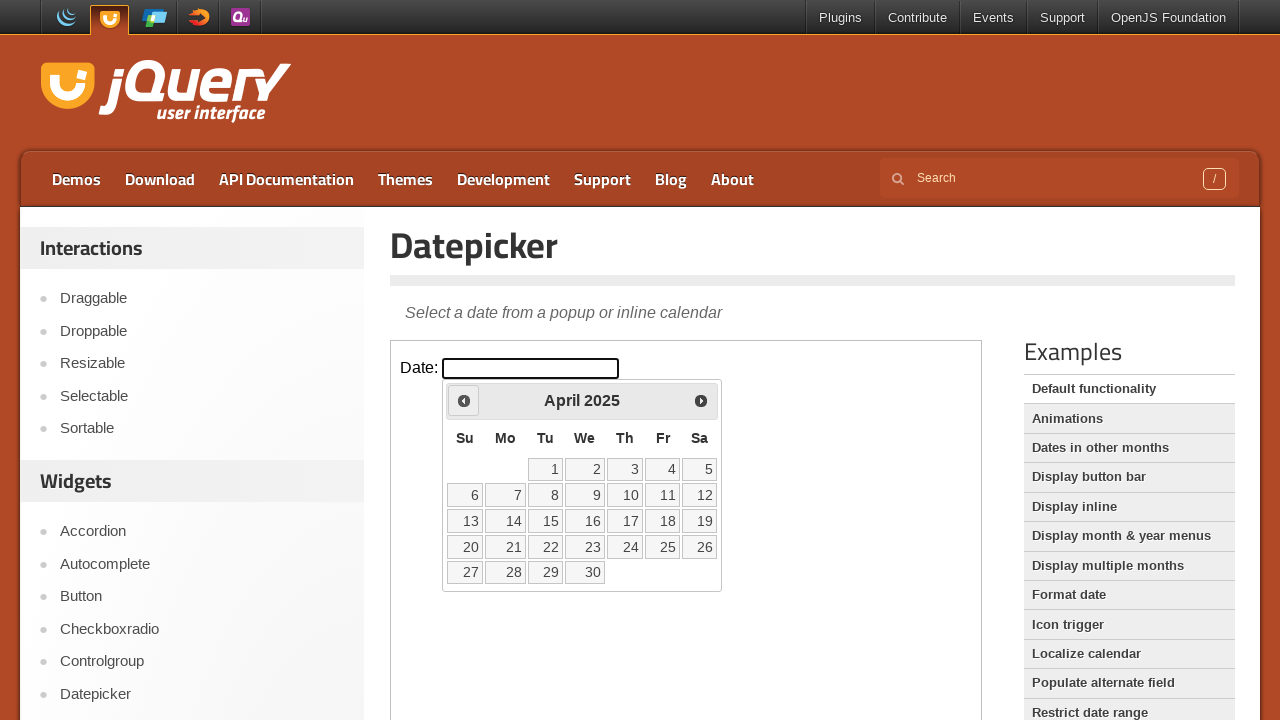

Retrieved current year from datepicker: 2025
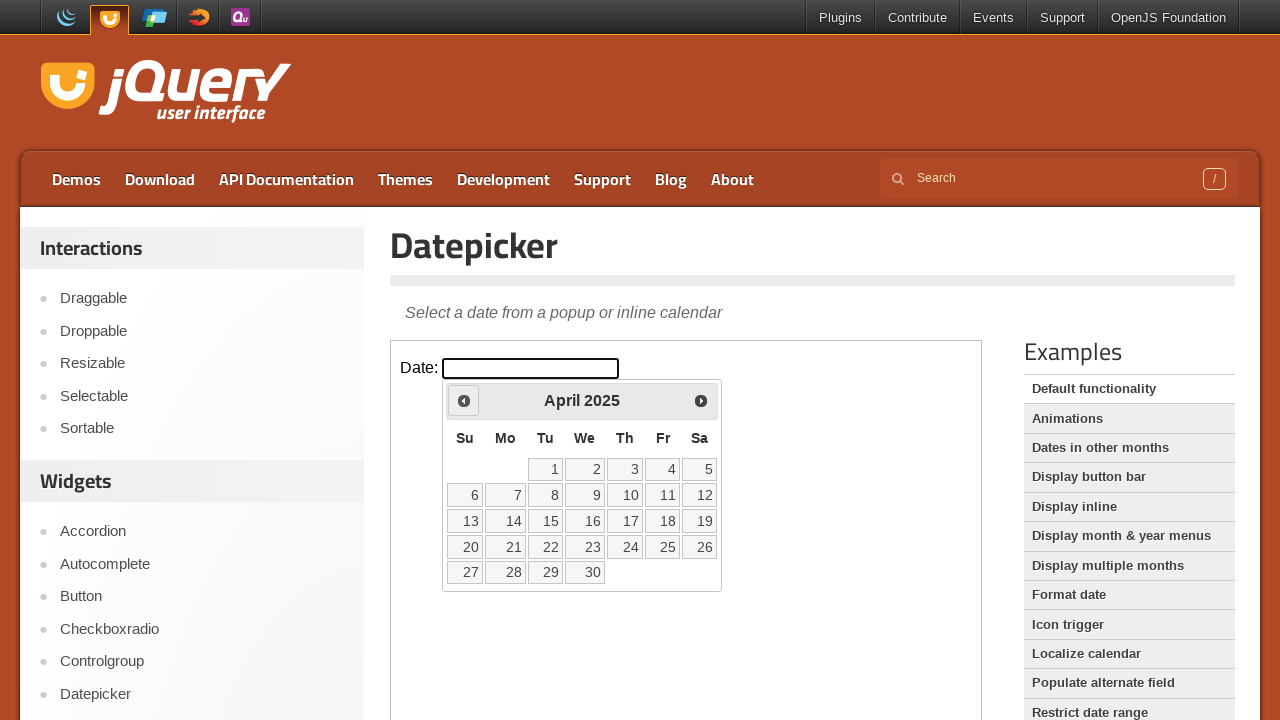

Retrieved current month from datepicker: April
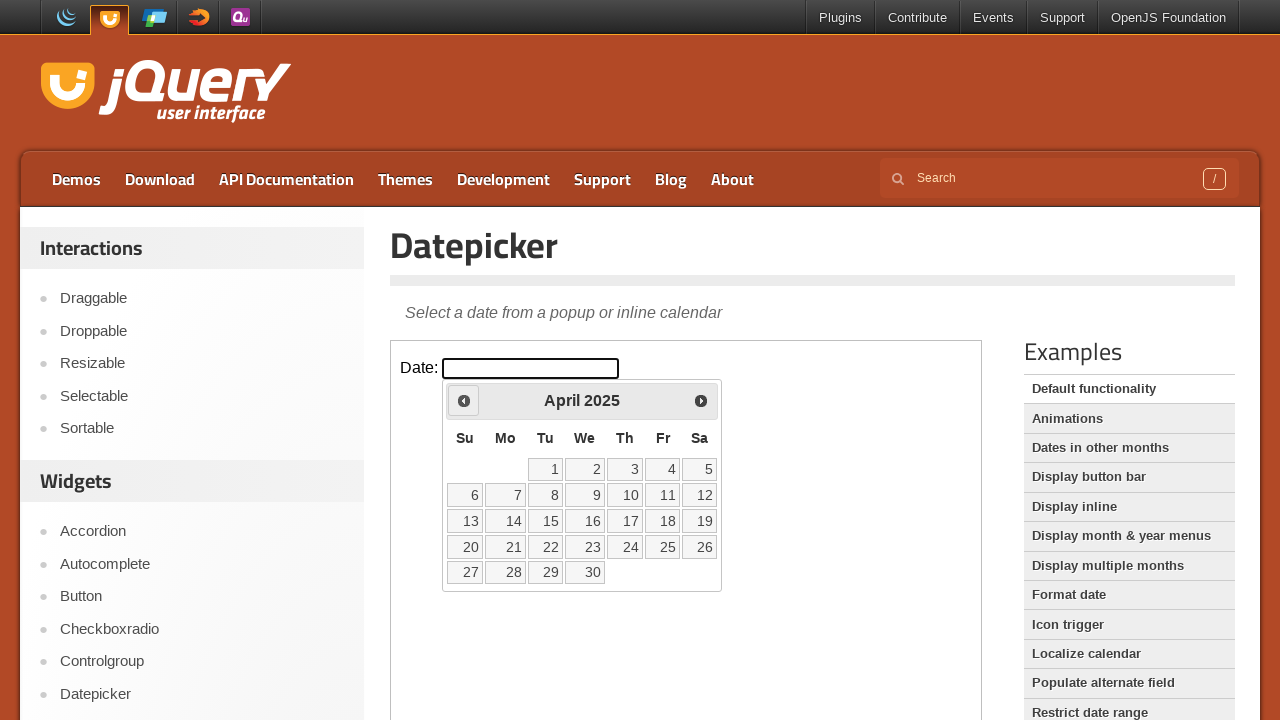

Clicked previous year button to navigate back from 2025 to 2023 at (464, 400) on iframe.demo-frame >> internal:control=enter-frame >> xpath=//a[contains(@class,'
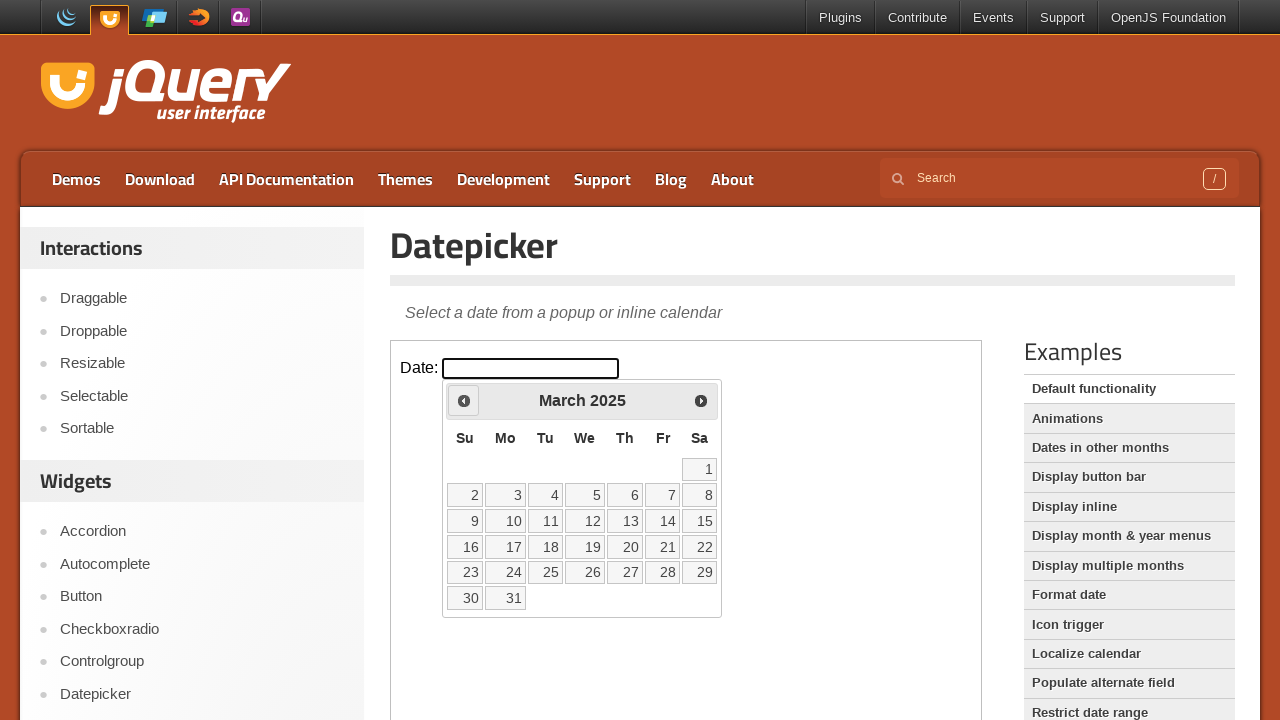

Retrieved current year from datepicker: 2025
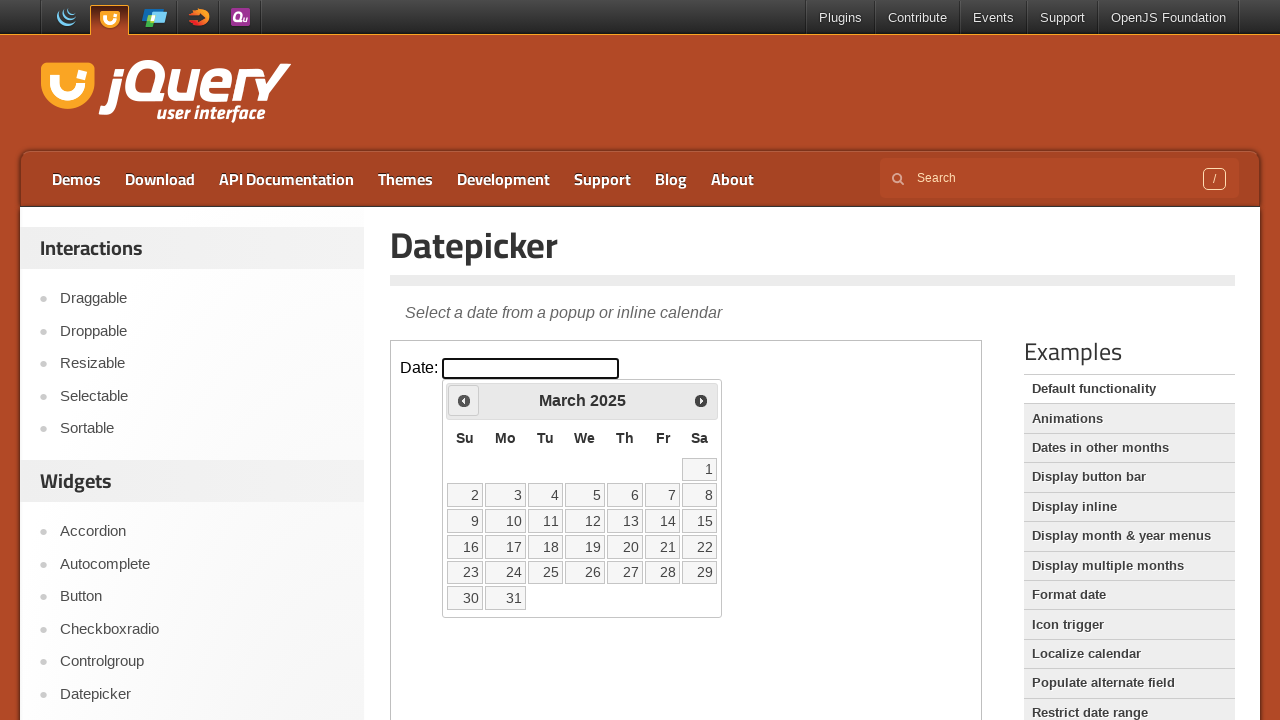

Retrieved current month from datepicker: March
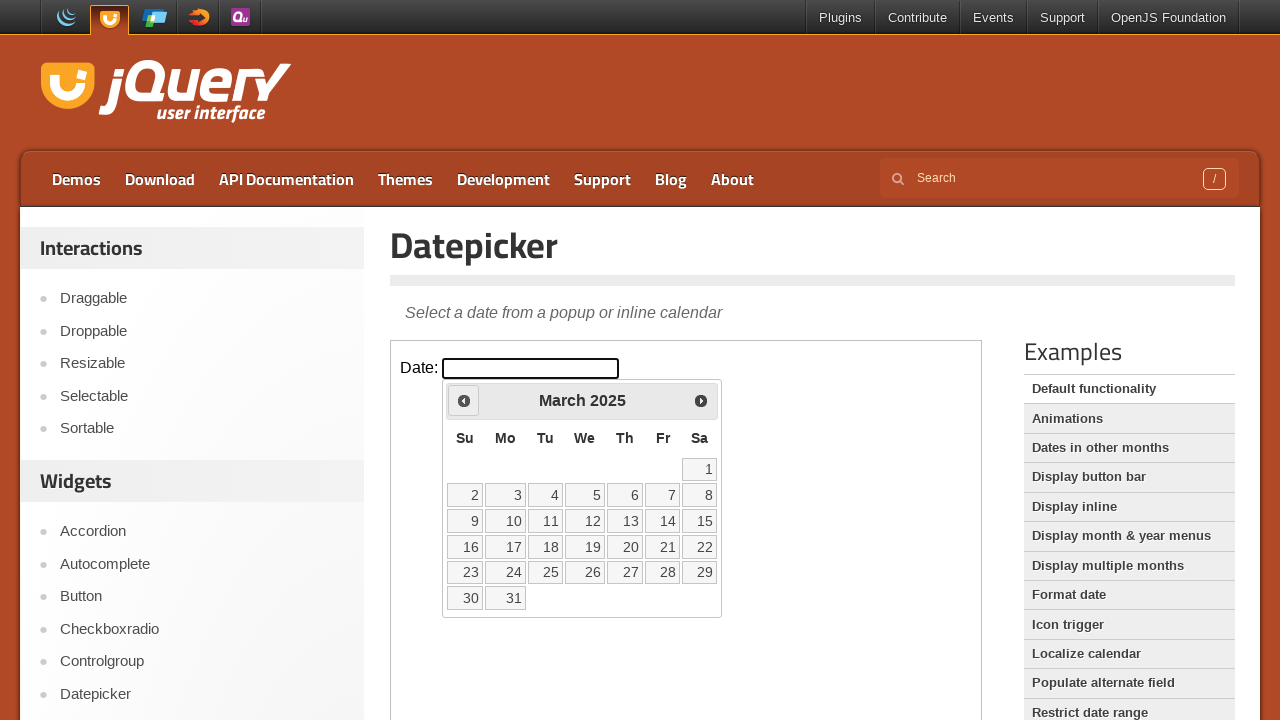

Clicked previous year button to navigate back from 2025 to 2023 at (464, 400) on iframe.demo-frame >> internal:control=enter-frame >> xpath=//a[contains(@class,'
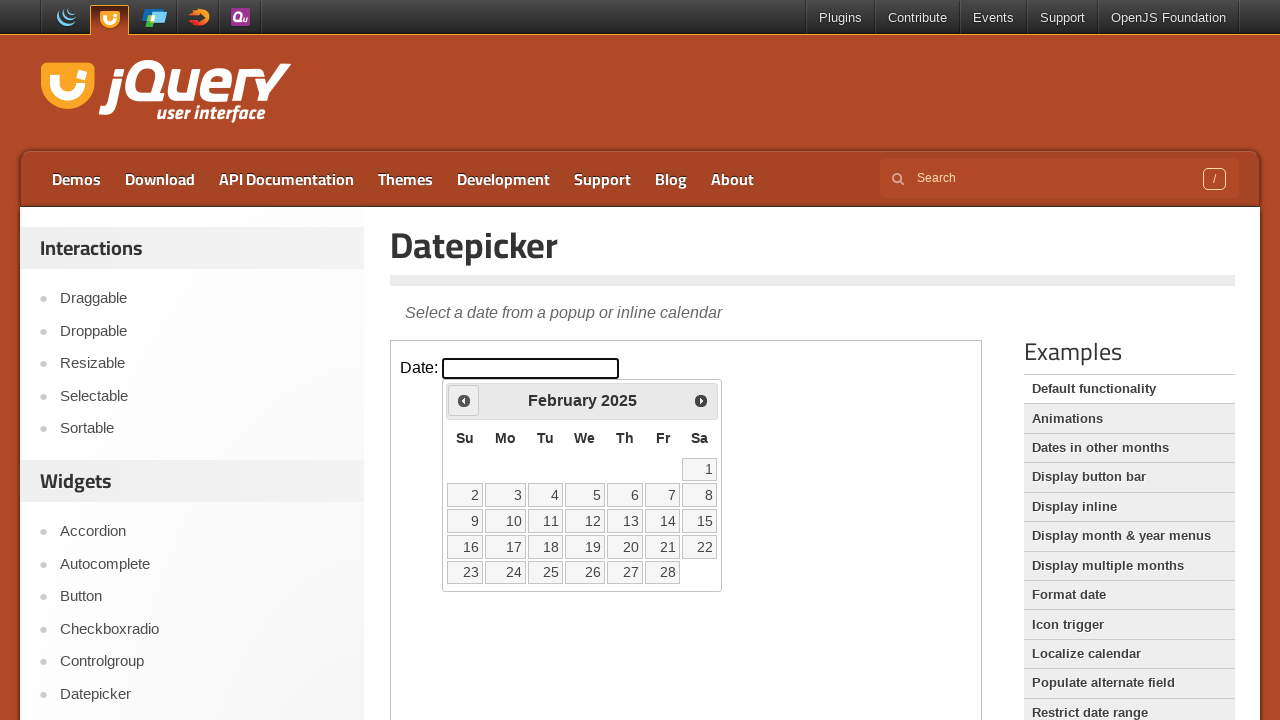

Retrieved current year from datepicker: 2025
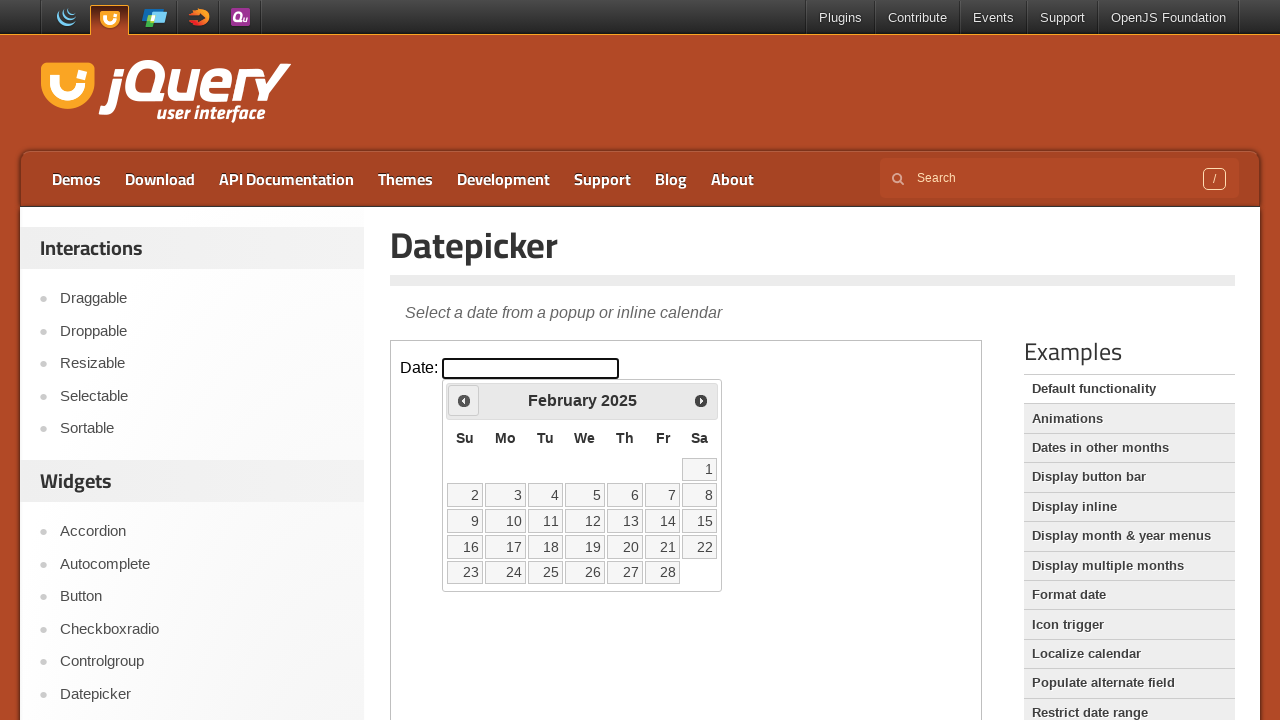

Retrieved current month from datepicker: February
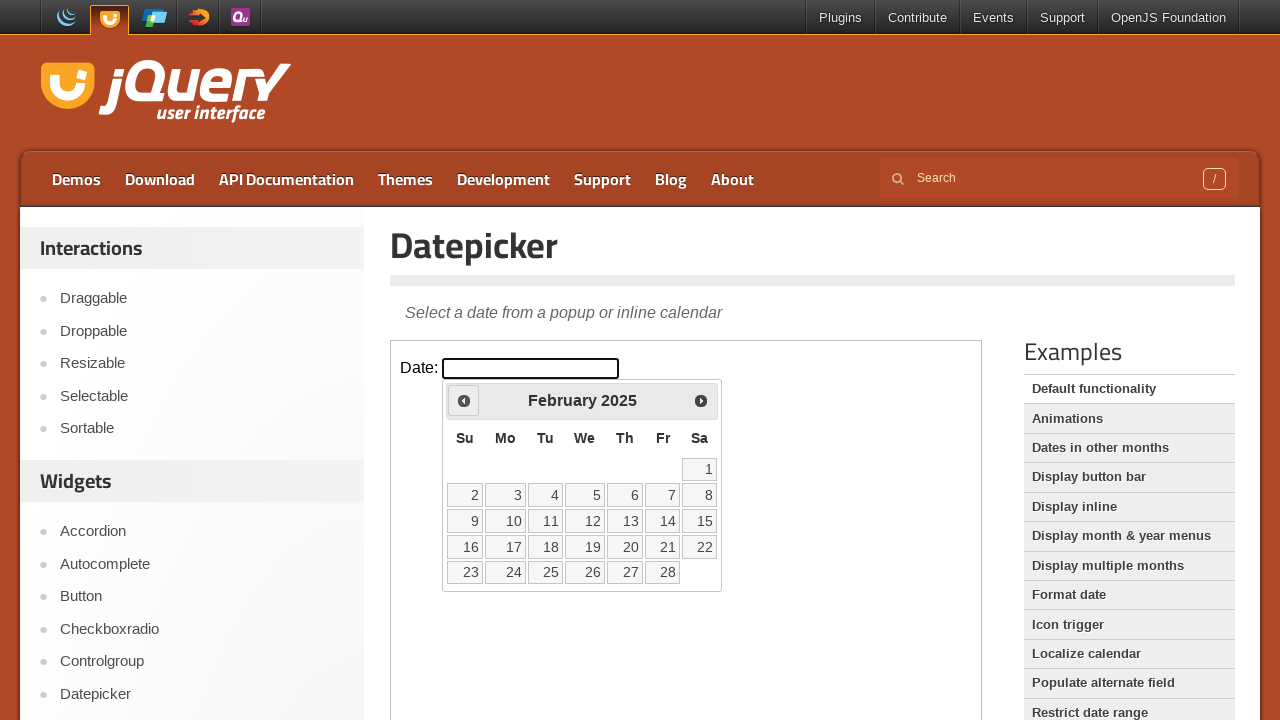

Clicked previous year button to navigate back from 2025 to 2023 at (464, 400) on iframe.demo-frame >> internal:control=enter-frame >> xpath=//a[contains(@class,'
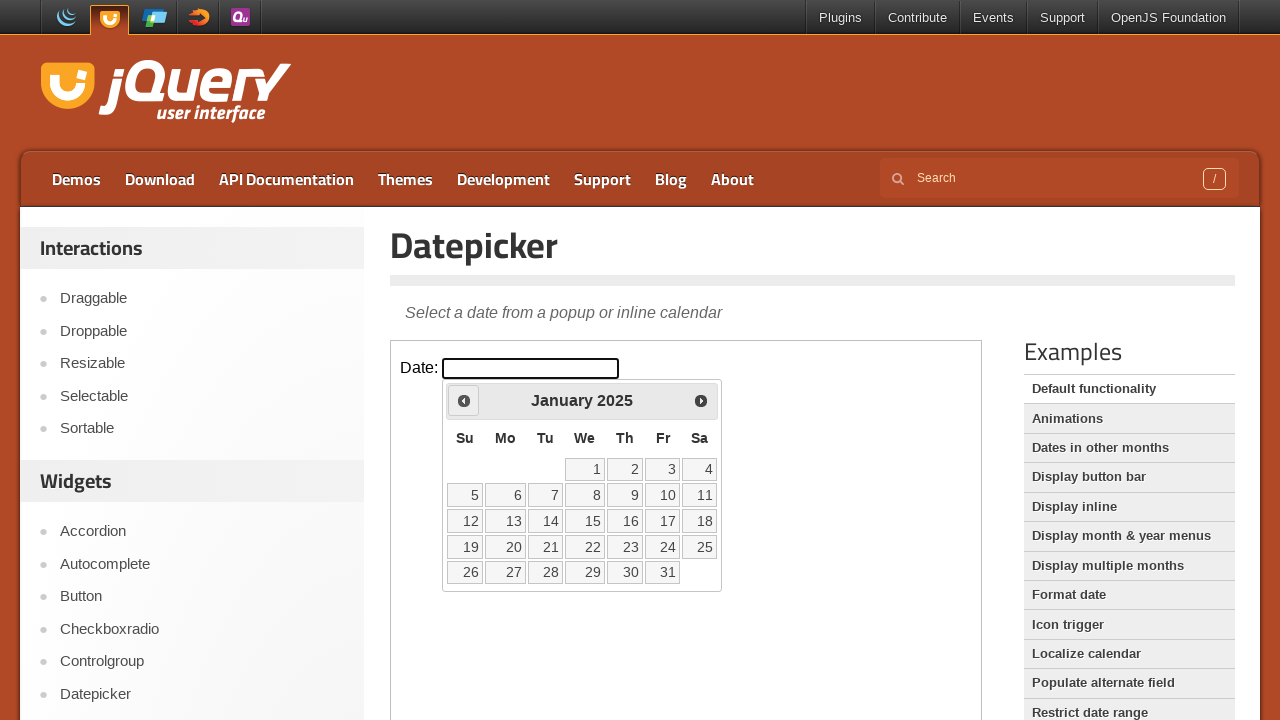

Retrieved current year from datepicker: 2025
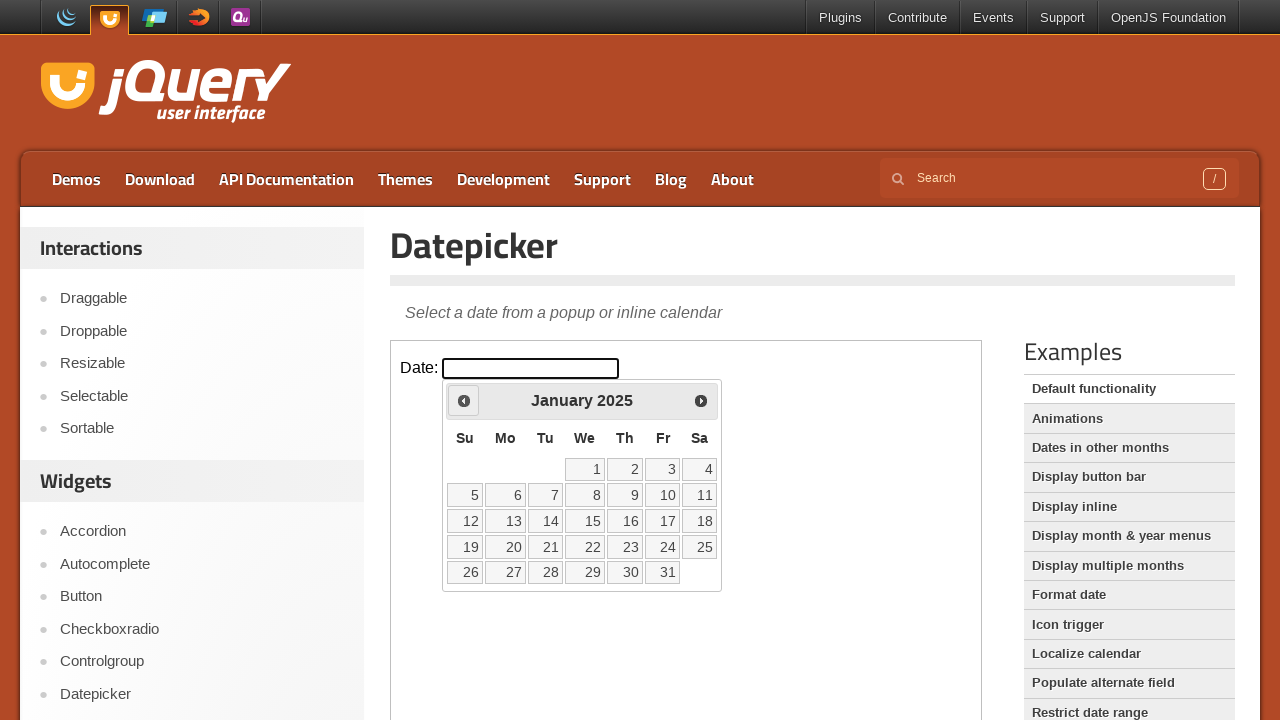

Retrieved current month from datepicker: January
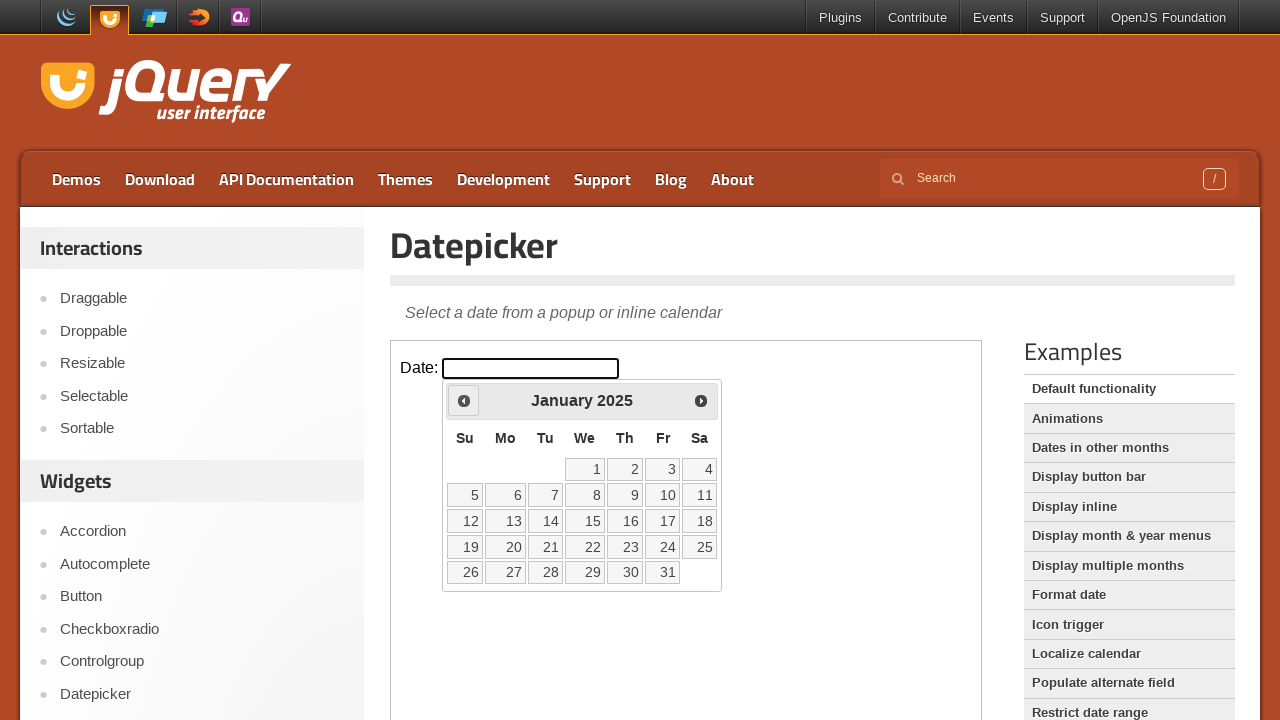

Clicked previous year button to navigate back from 2025 to 2023 at (464, 400) on iframe.demo-frame >> internal:control=enter-frame >> xpath=//a[contains(@class,'
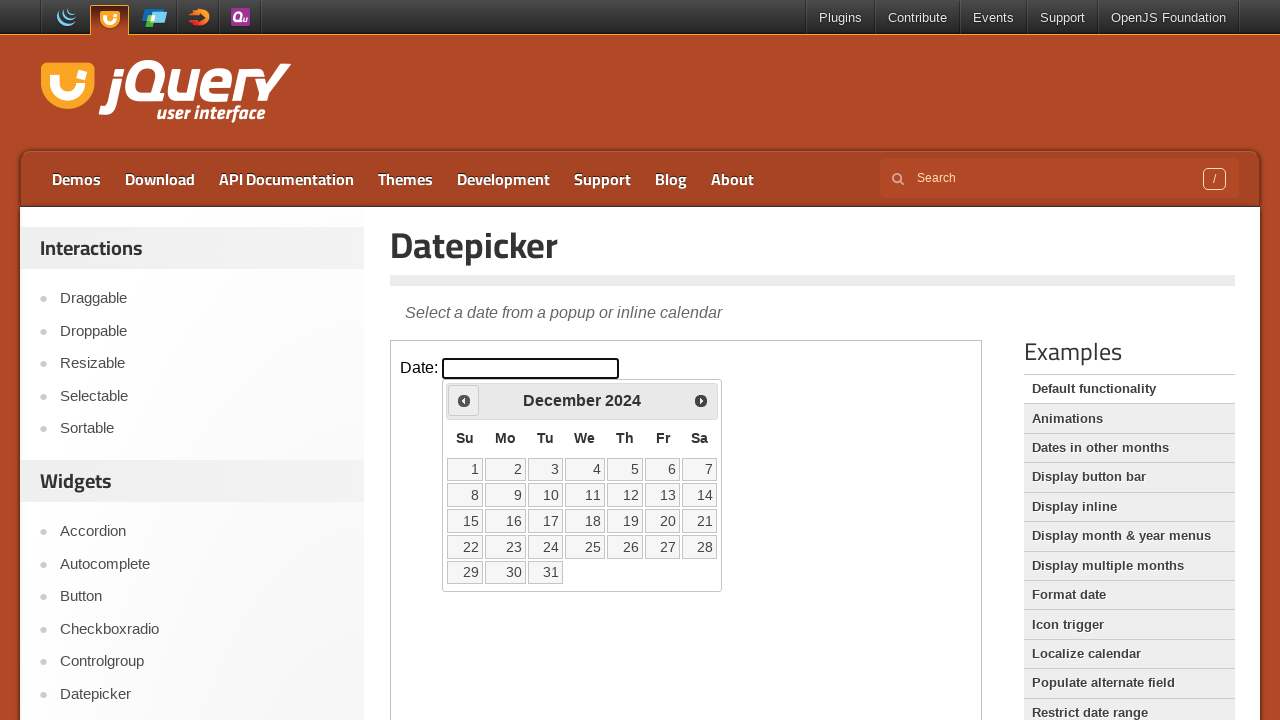

Retrieved current year from datepicker: 2024
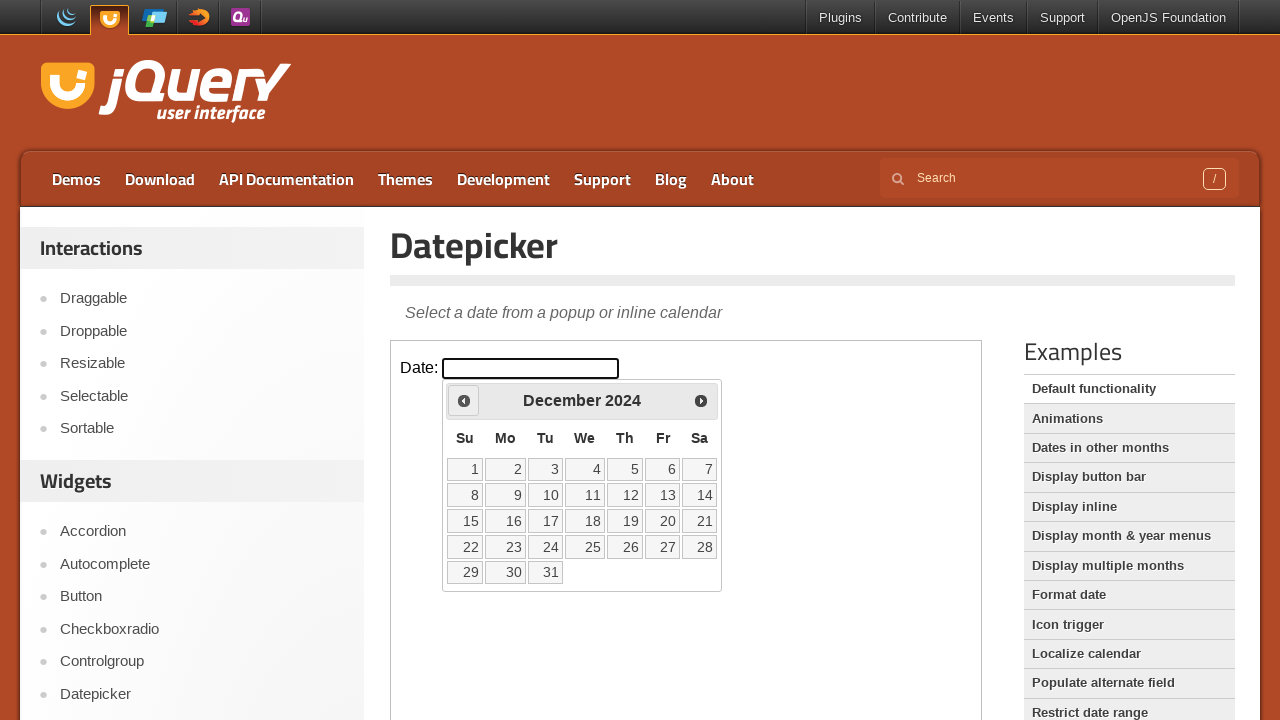

Retrieved current month from datepicker: December
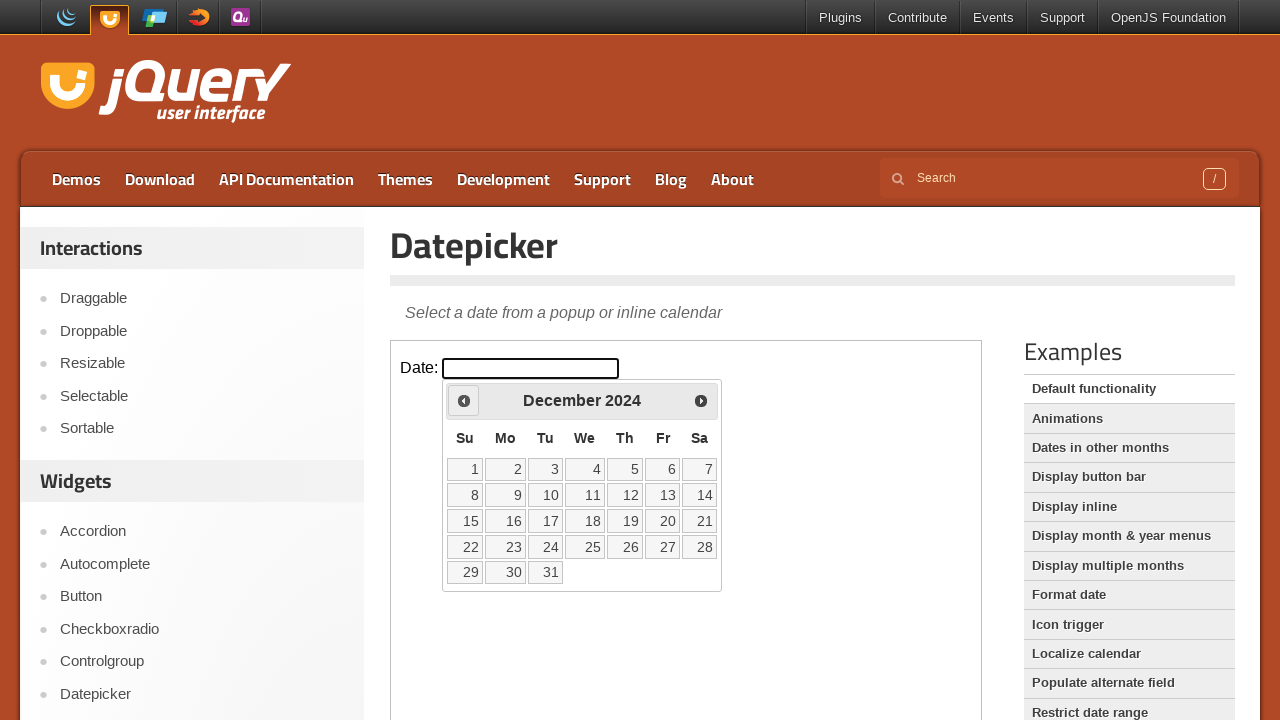

Clicked previous year button to navigate back from 2024 to 2023 at (464, 400) on iframe.demo-frame >> internal:control=enter-frame >> xpath=//a[contains(@class,'
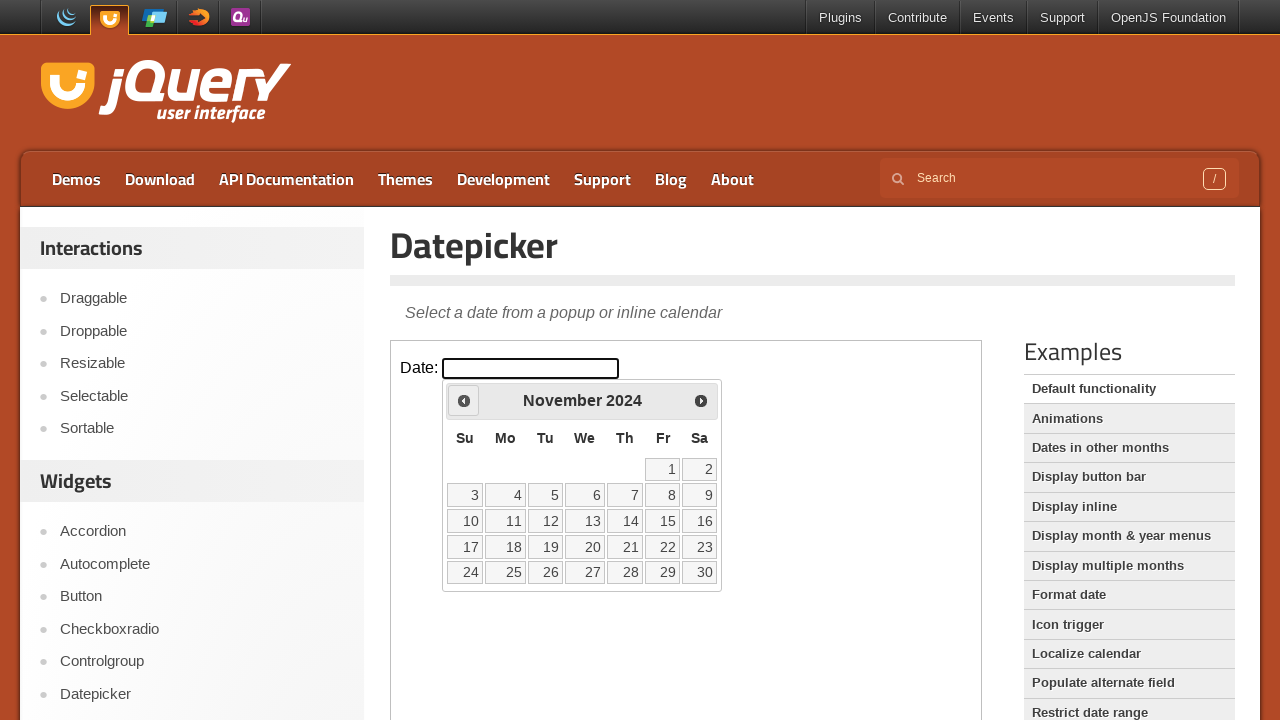

Retrieved current year from datepicker: 2024
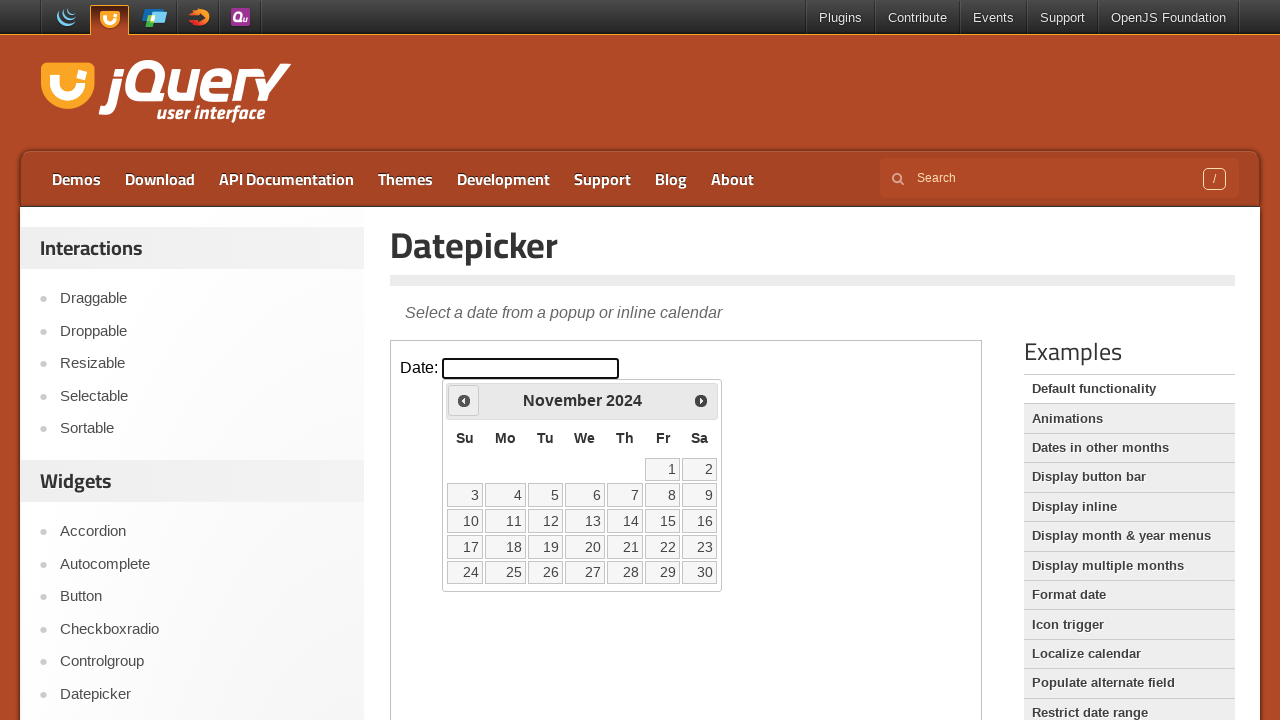

Retrieved current month from datepicker: November
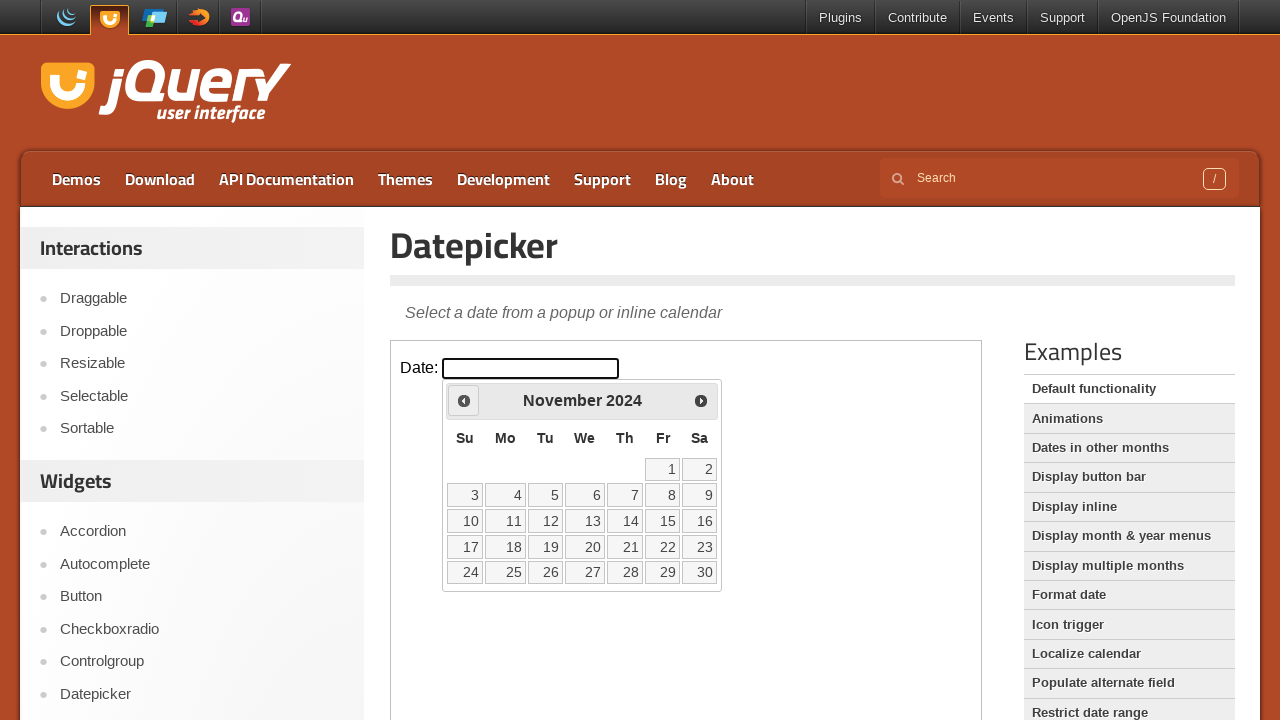

Clicked previous year button to navigate back from 2024 to 2023 at (464, 400) on iframe.demo-frame >> internal:control=enter-frame >> xpath=//a[contains(@class,'
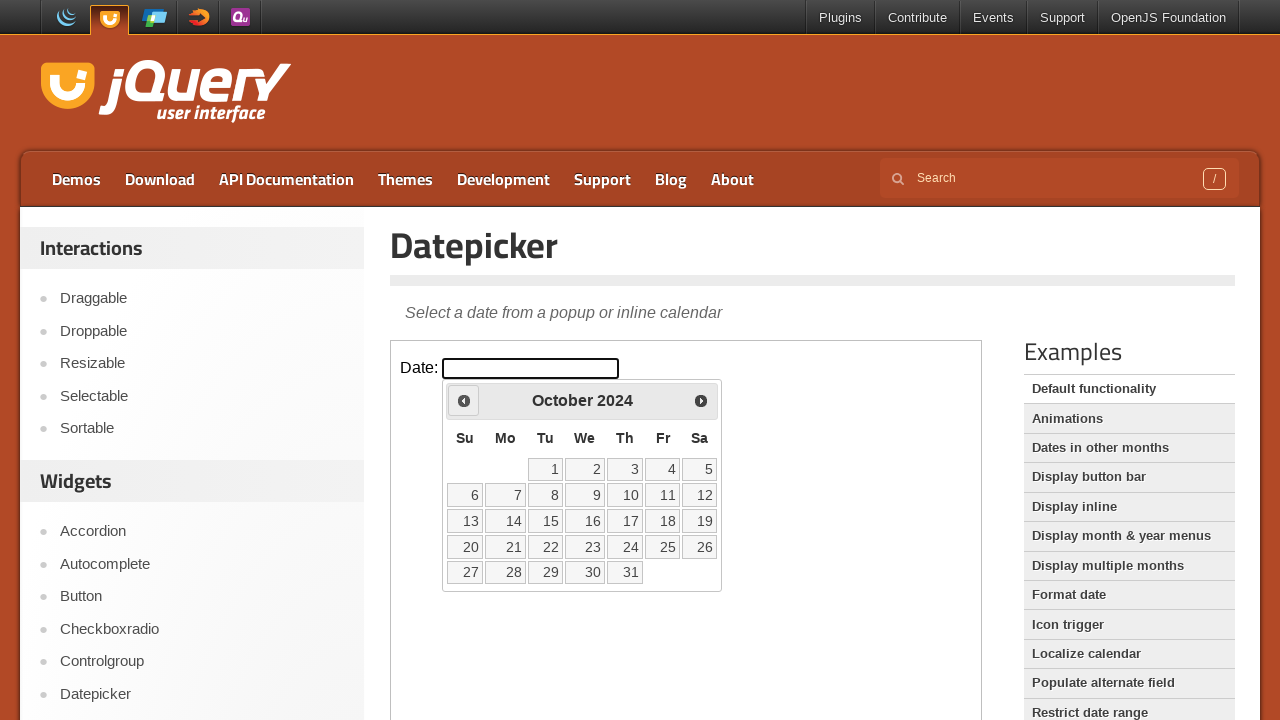

Retrieved current year from datepicker: 2024
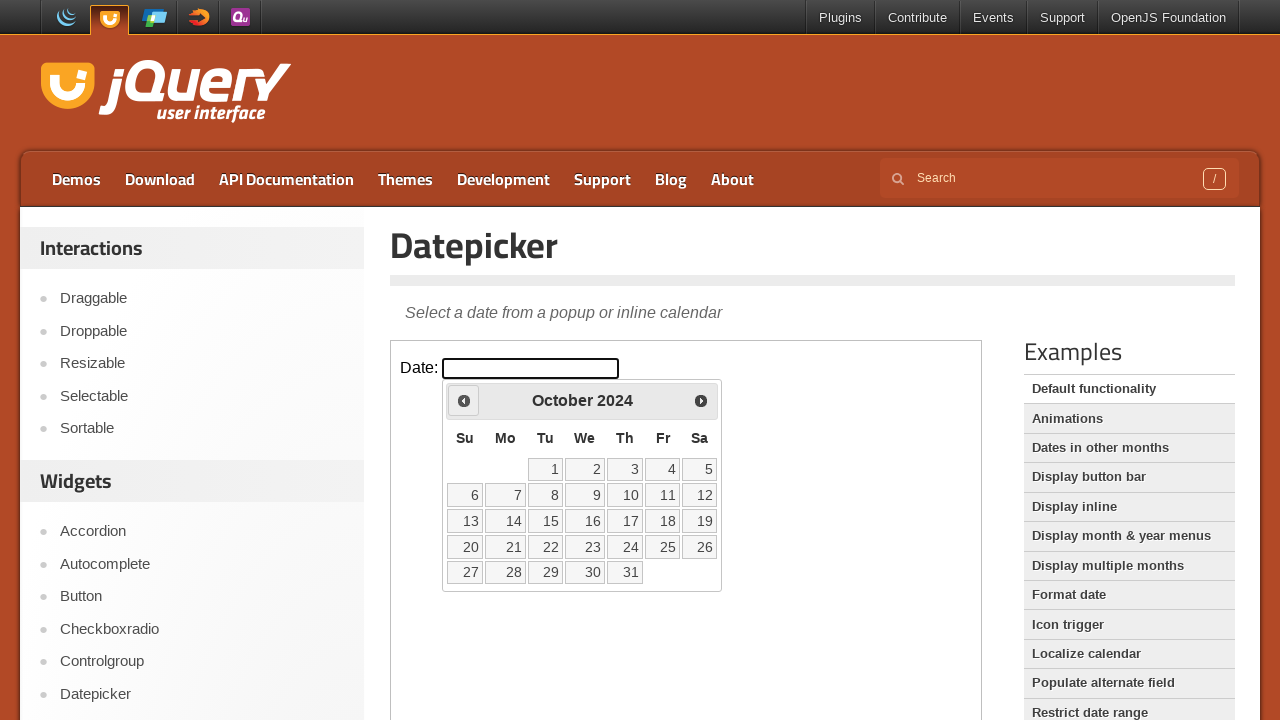

Retrieved current month from datepicker: October
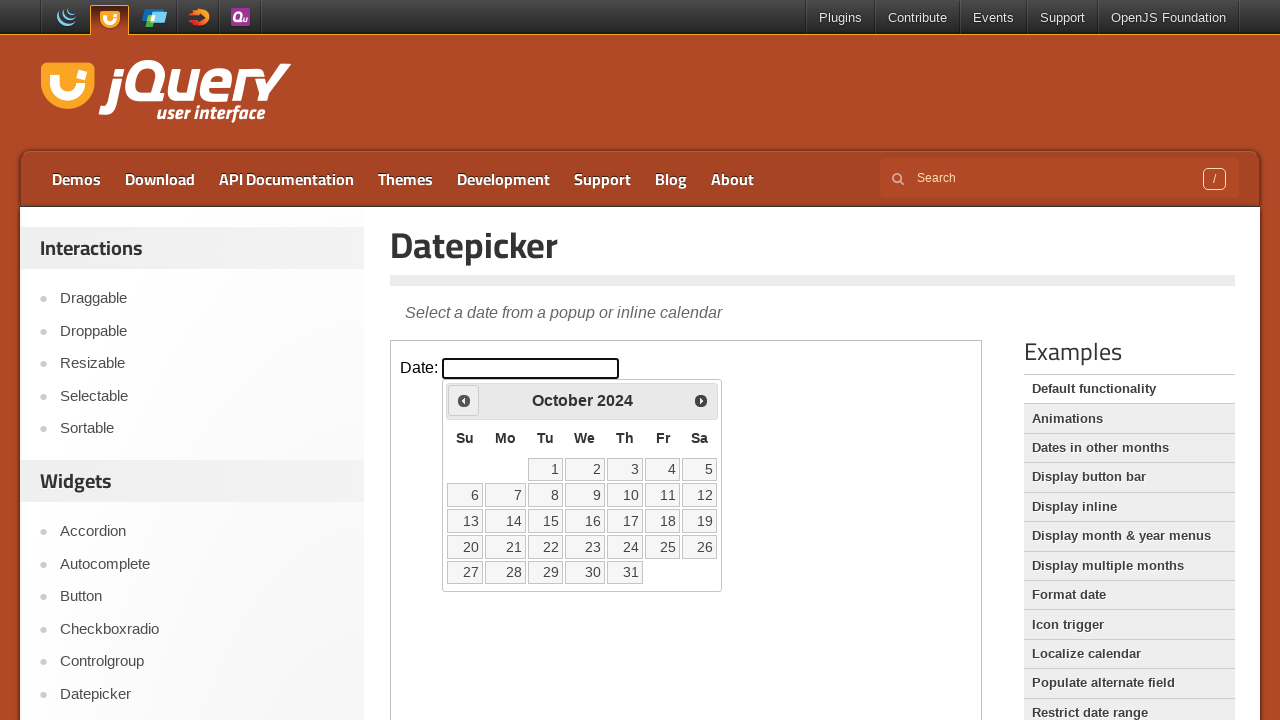

Clicked previous year button to navigate back from 2024 to 2023 at (464, 400) on iframe.demo-frame >> internal:control=enter-frame >> xpath=//a[contains(@class,'
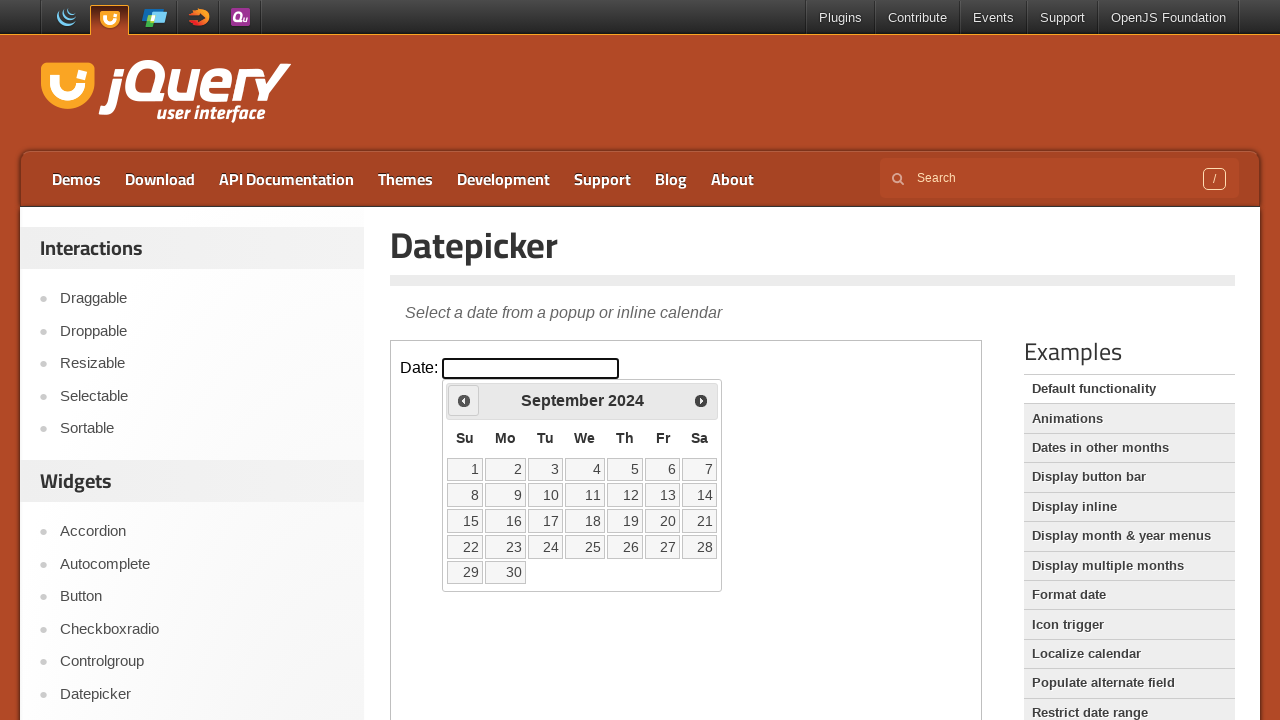

Retrieved current year from datepicker: 2024
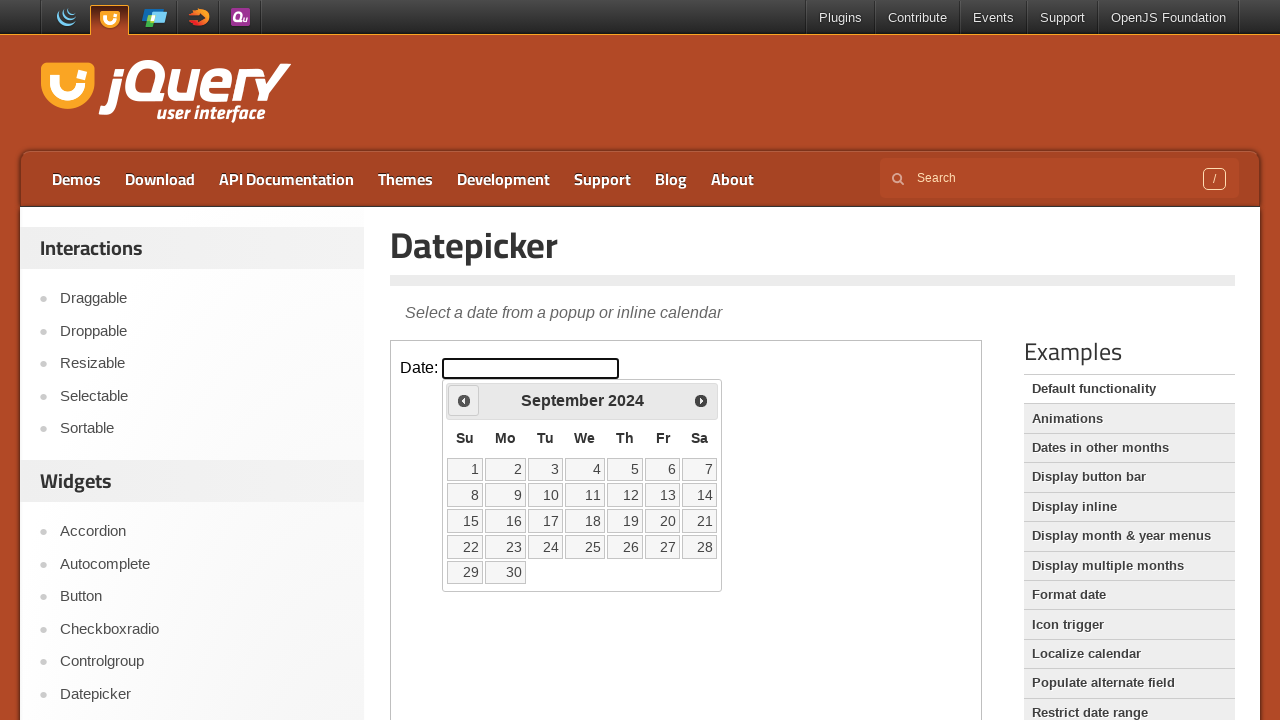

Retrieved current month from datepicker: September
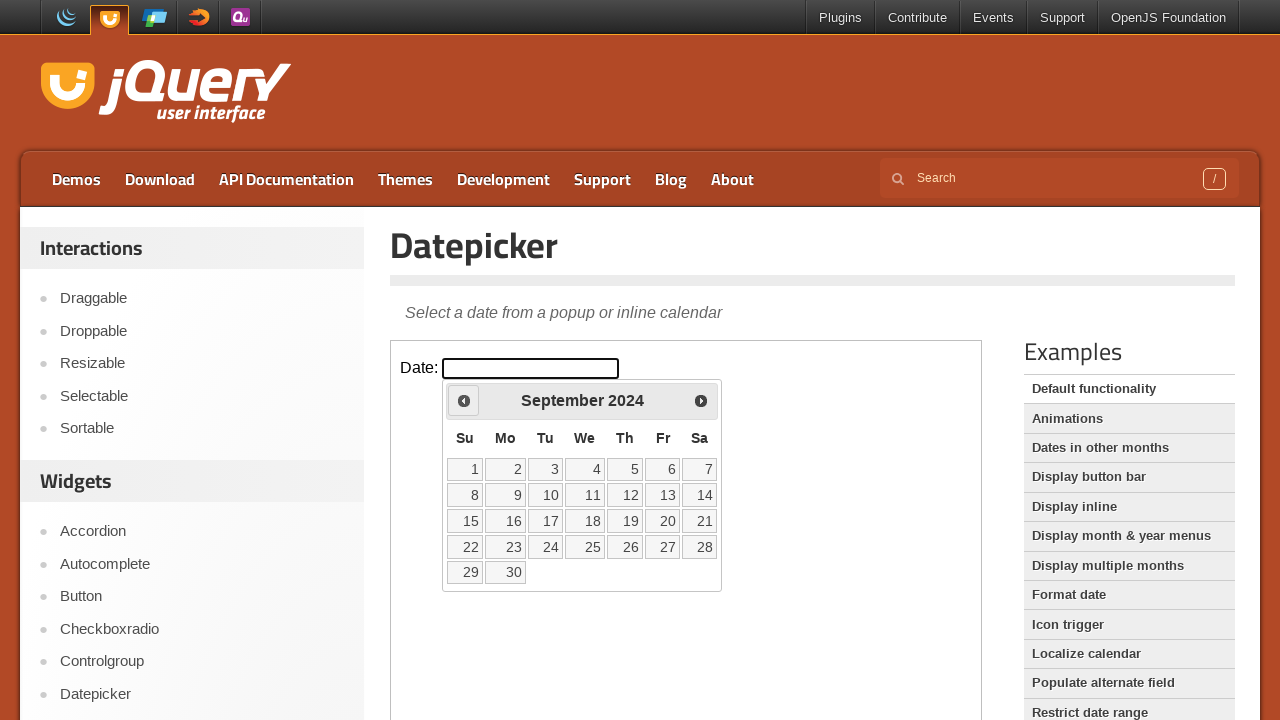

Clicked previous year button to navigate back from 2024 to 2023 at (464, 400) on iframe.demo-frame >> internal:control=enter-frame >> xpath=//a[contains(@class,'
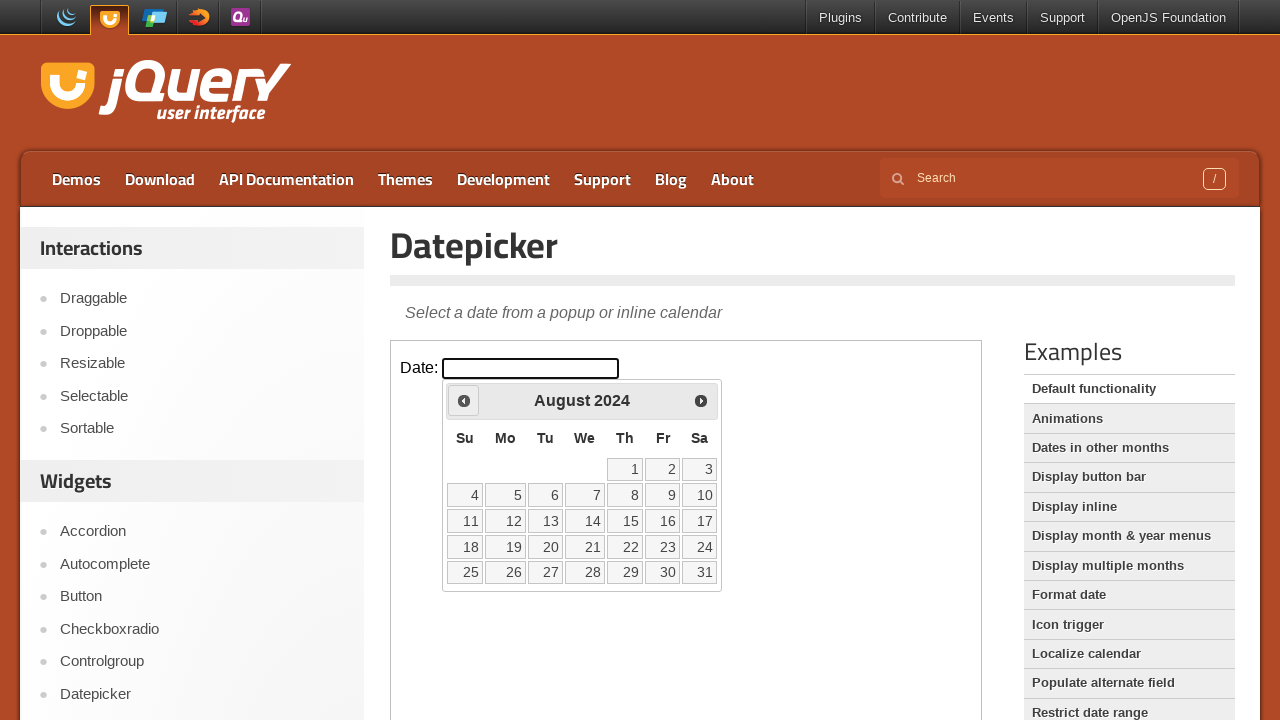

Retrieved current year from datepicker: 2024
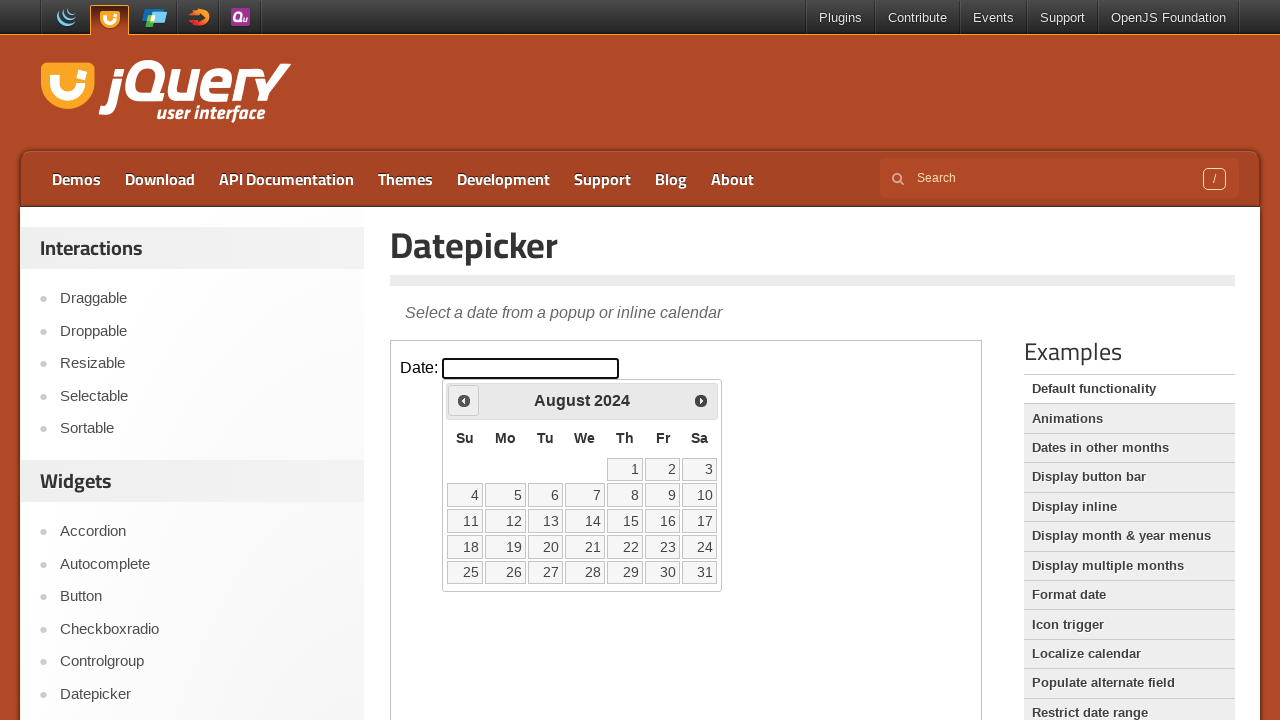

Retrieved current month from datepicker: August
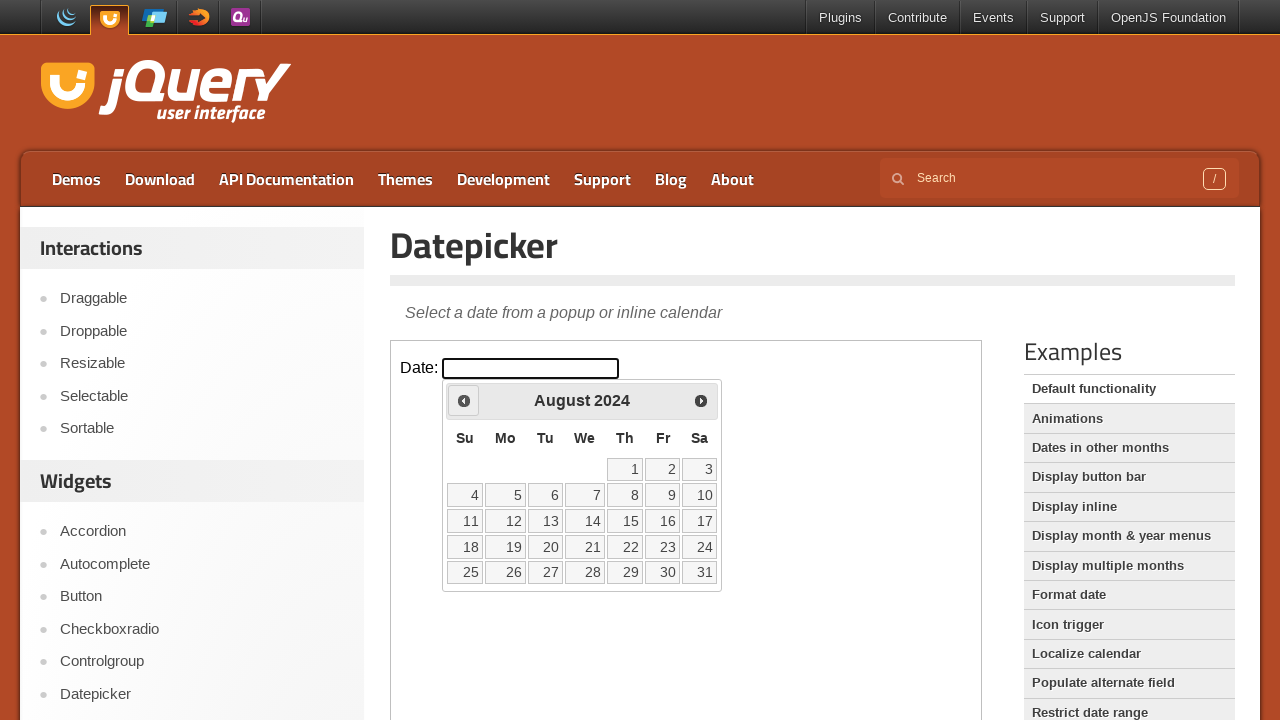

Clicked previous year button to navigate back from 2024 to 2023 at (464, 400) on iframe.demo-frame >> internal:control=enter-frame >> xpath=//a[contains(@class,'
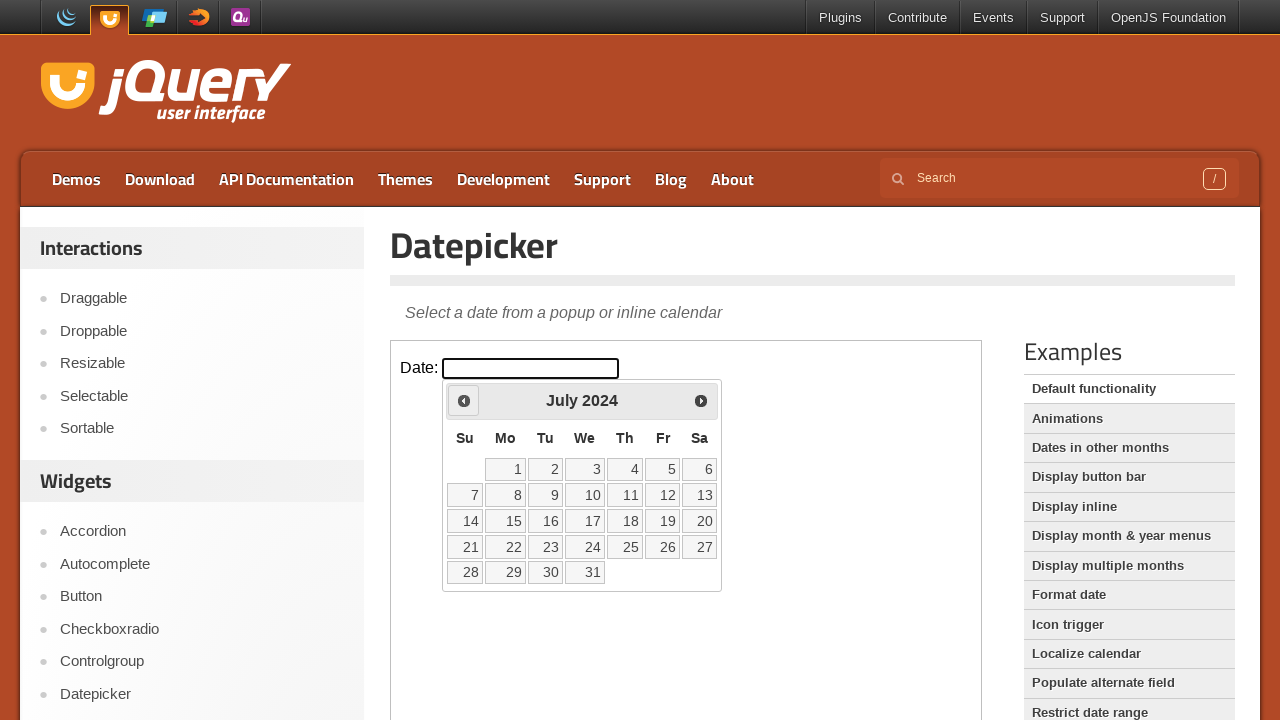

Retrieved current year from datepicker: 2024
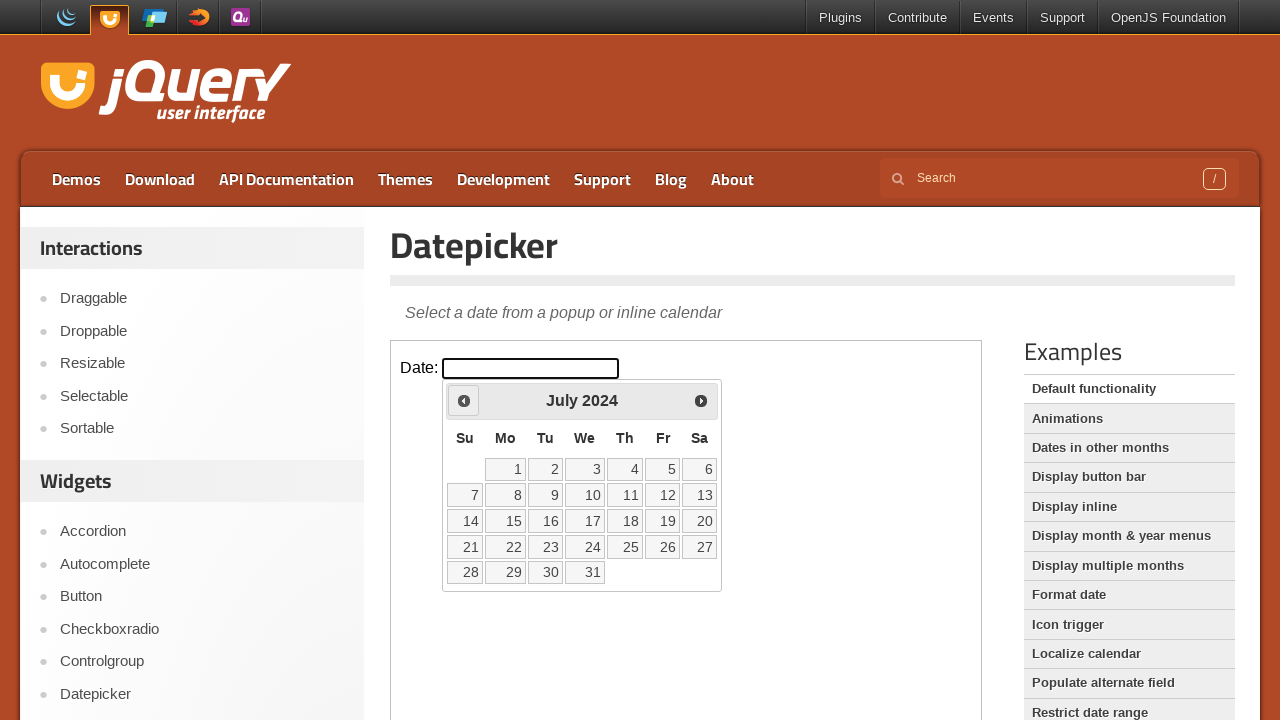

Retrieved current month from datepicker: July
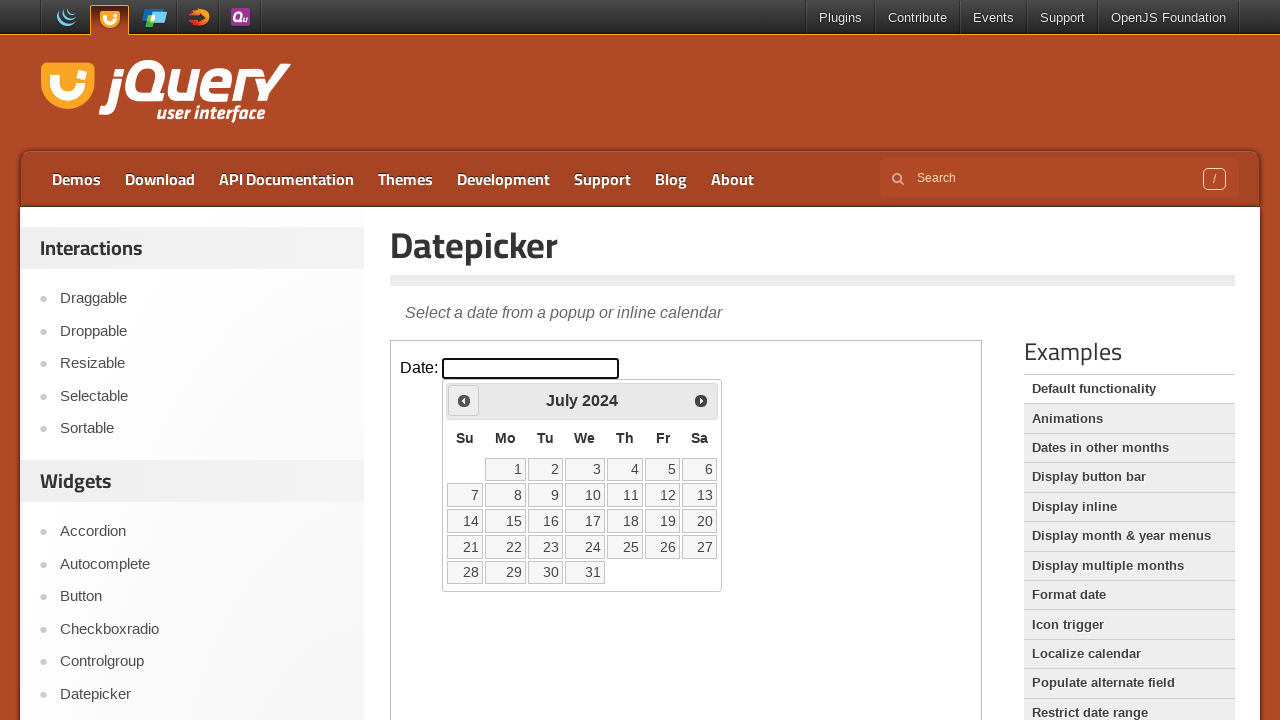

Clicked previous year button to navigate back from 2024 to 2023 at (464, 400) on iframe.demo-frame >> internal:control=enter-frame >> xpath=//a[contains(@class,'
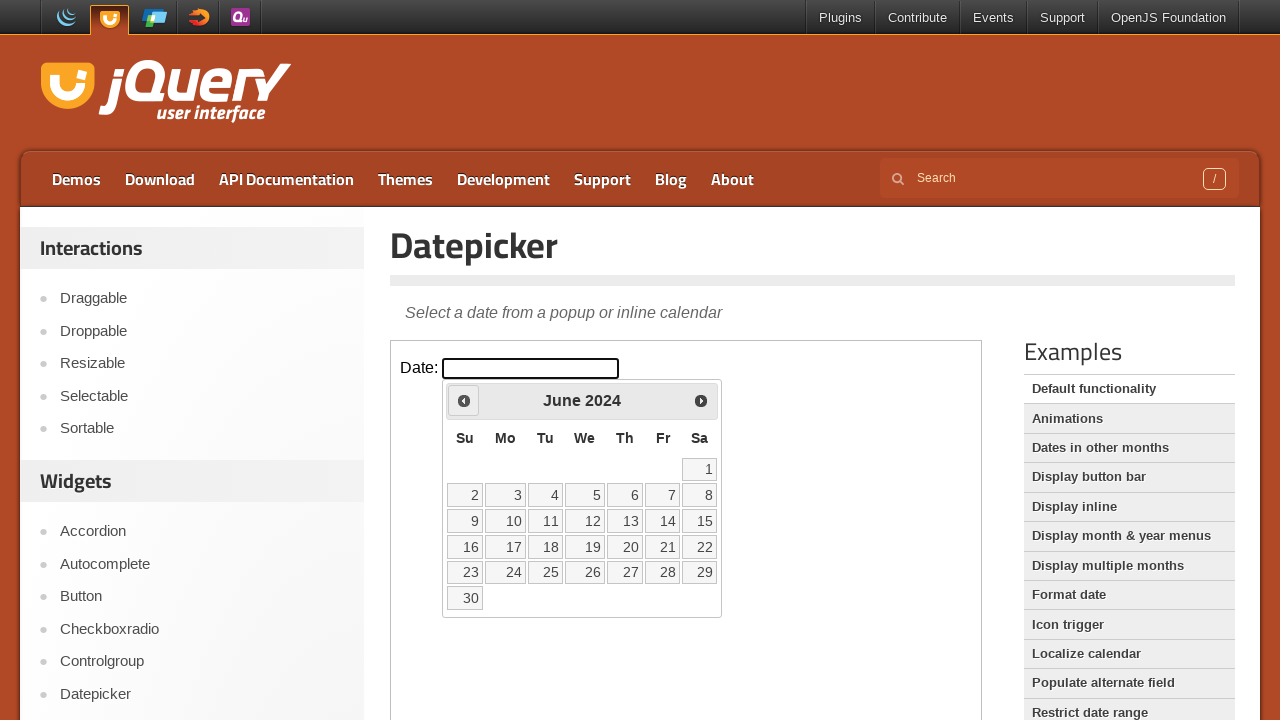

Retrieved current year from datepicker: 2024
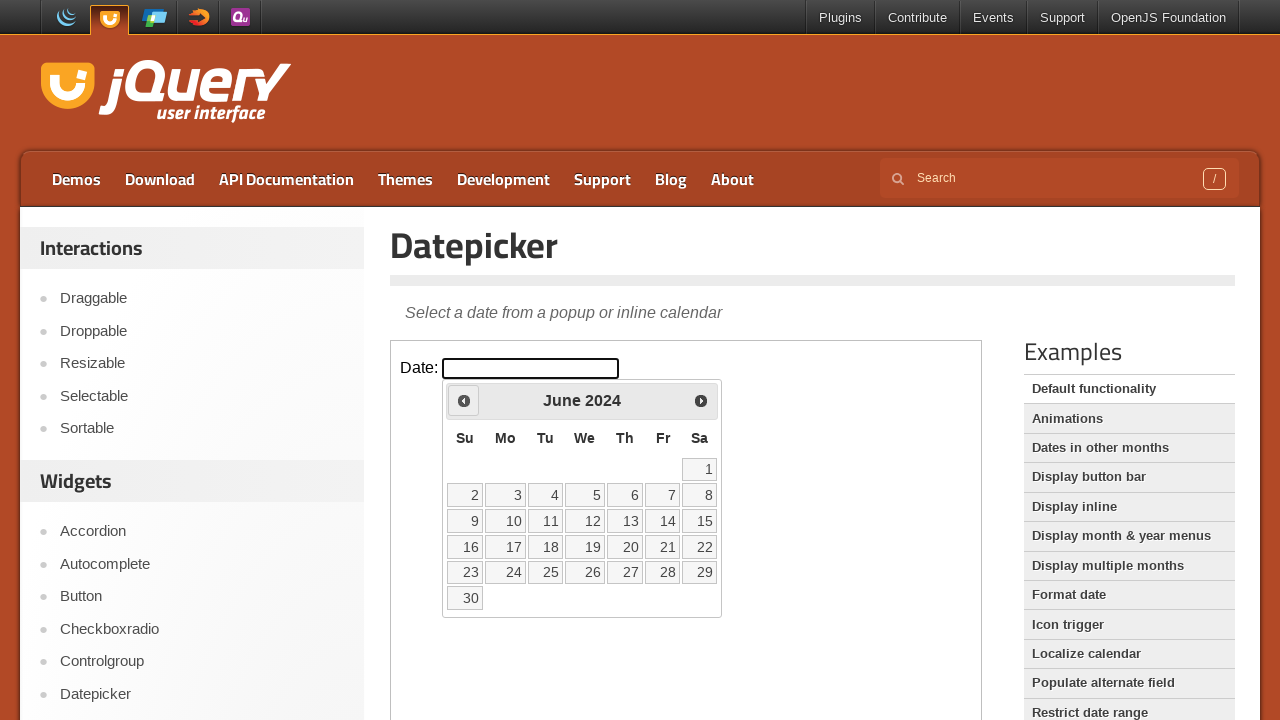

Retrieved current month from datepicker: June
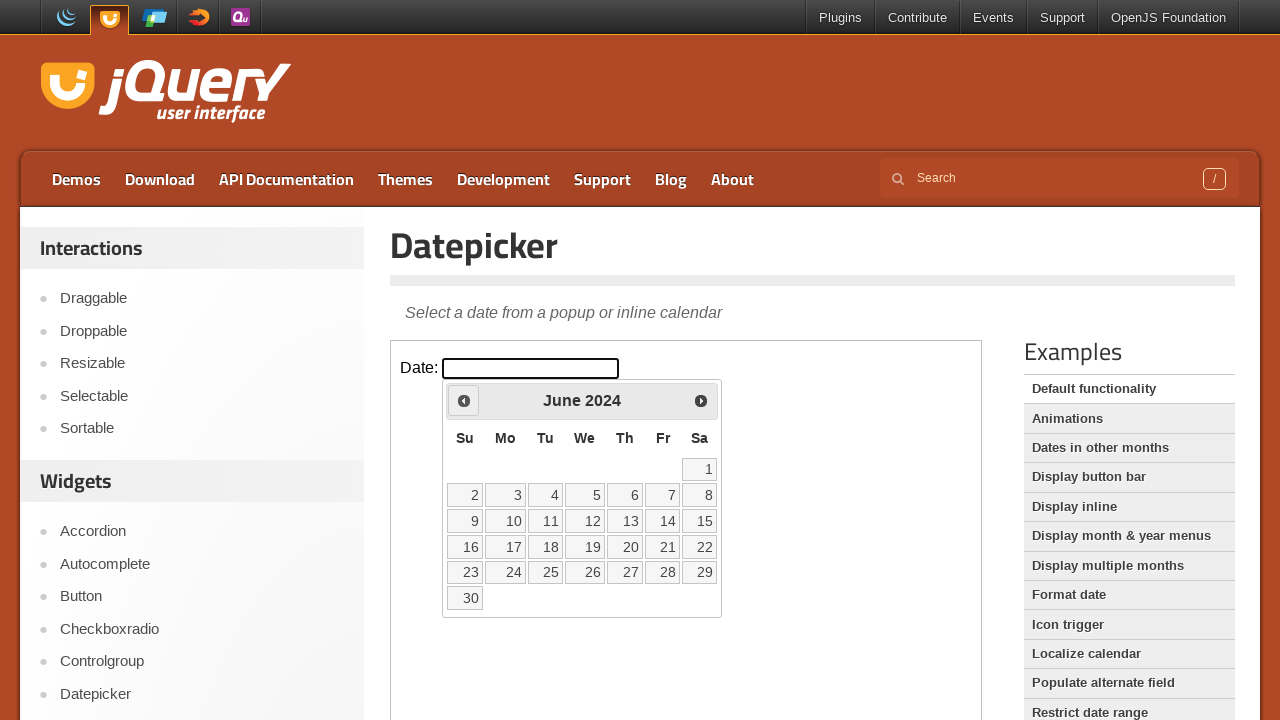

Clicked previous year button to navigate back from 2024 to 2023 at (464, 400) on iframe.demo-frame >> internal:control=enter-frame >> xpath=//a[contains(@class,'
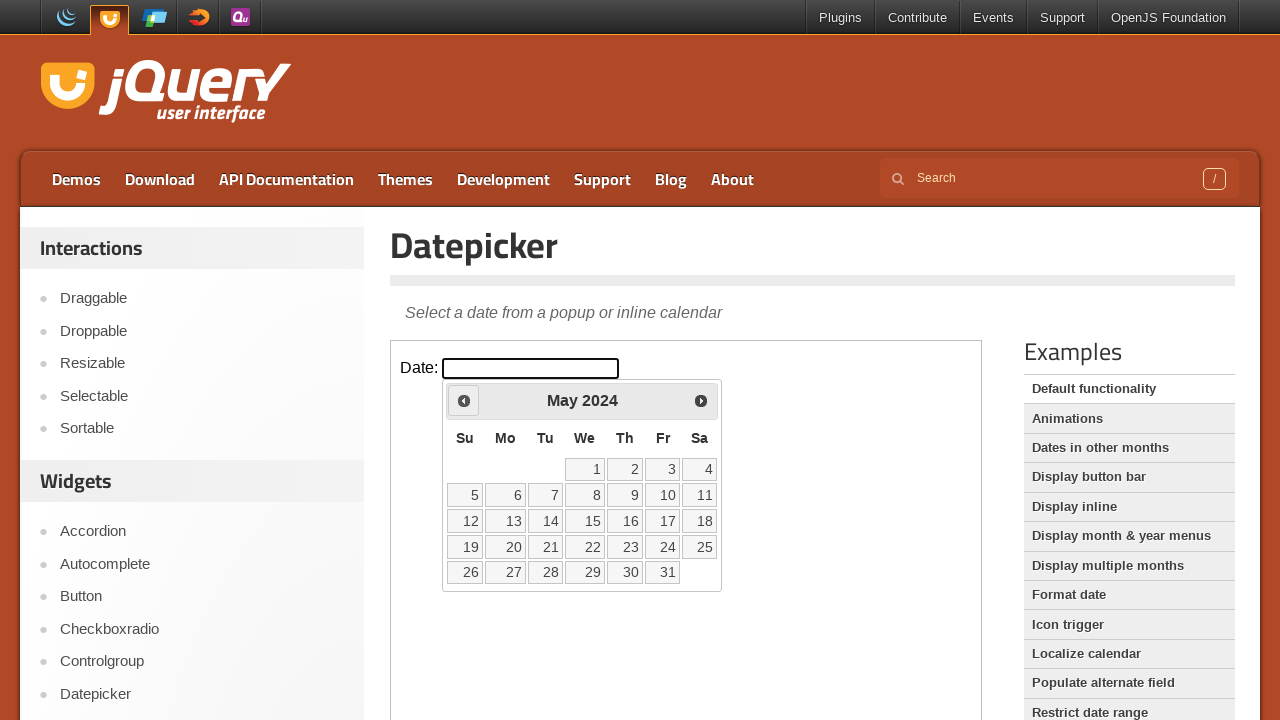

Retrieved current year from datepicker: 2024
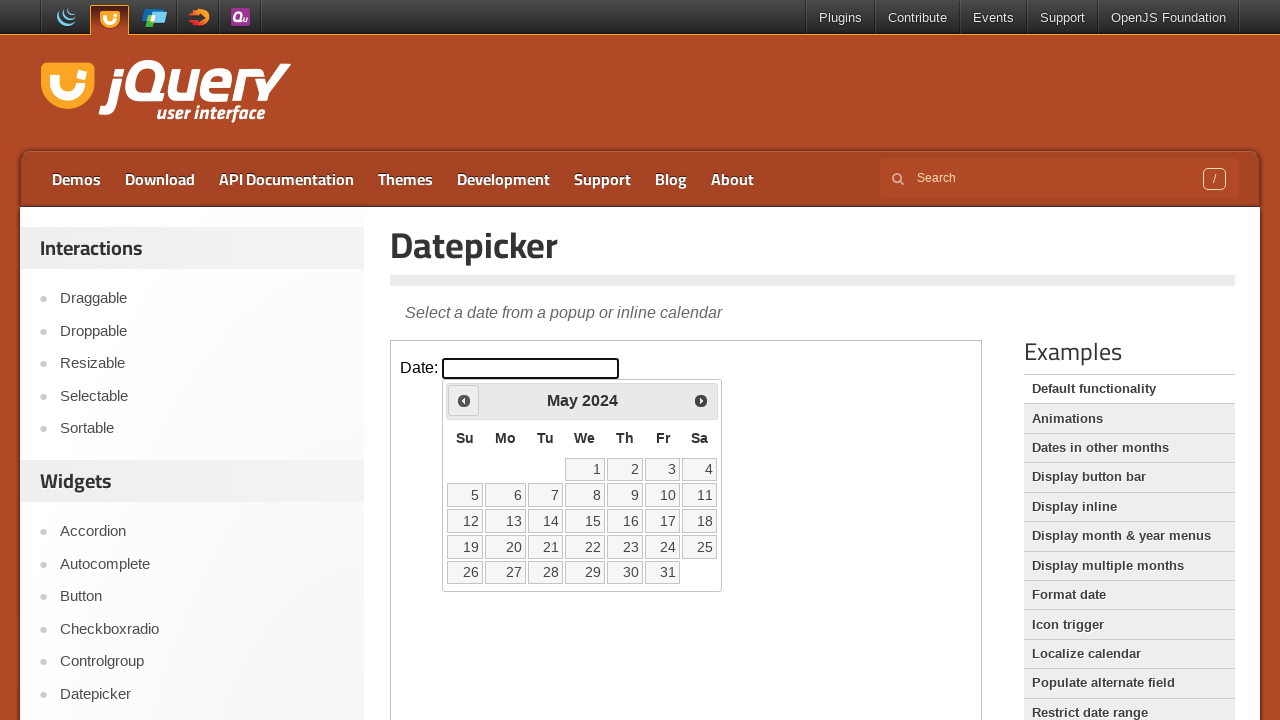

Retrieved current month from datepicker: May
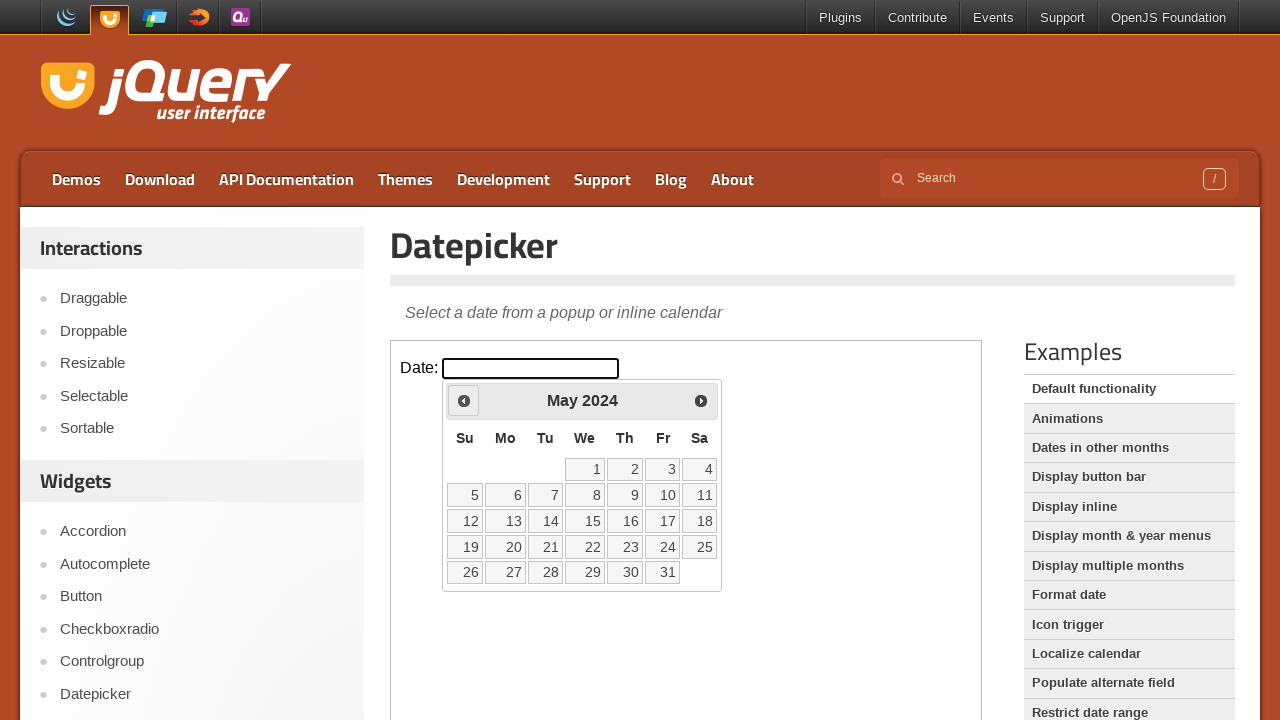

Clicked previous year button to navigate back from 2024 to 2023 at (464, 400) on iframe.demo-frame >> internal:control=enter-frame >> xpath=//a[contains(@class,'
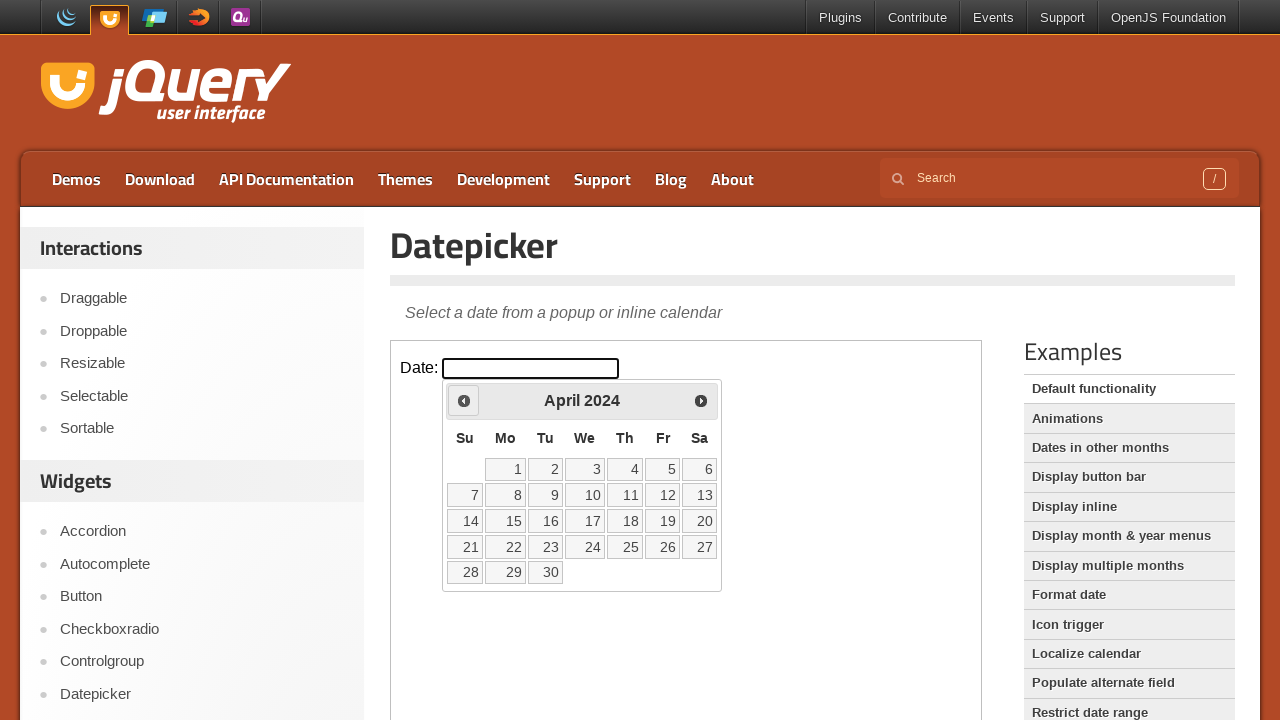

Retrieved current year from datepicker: 2024
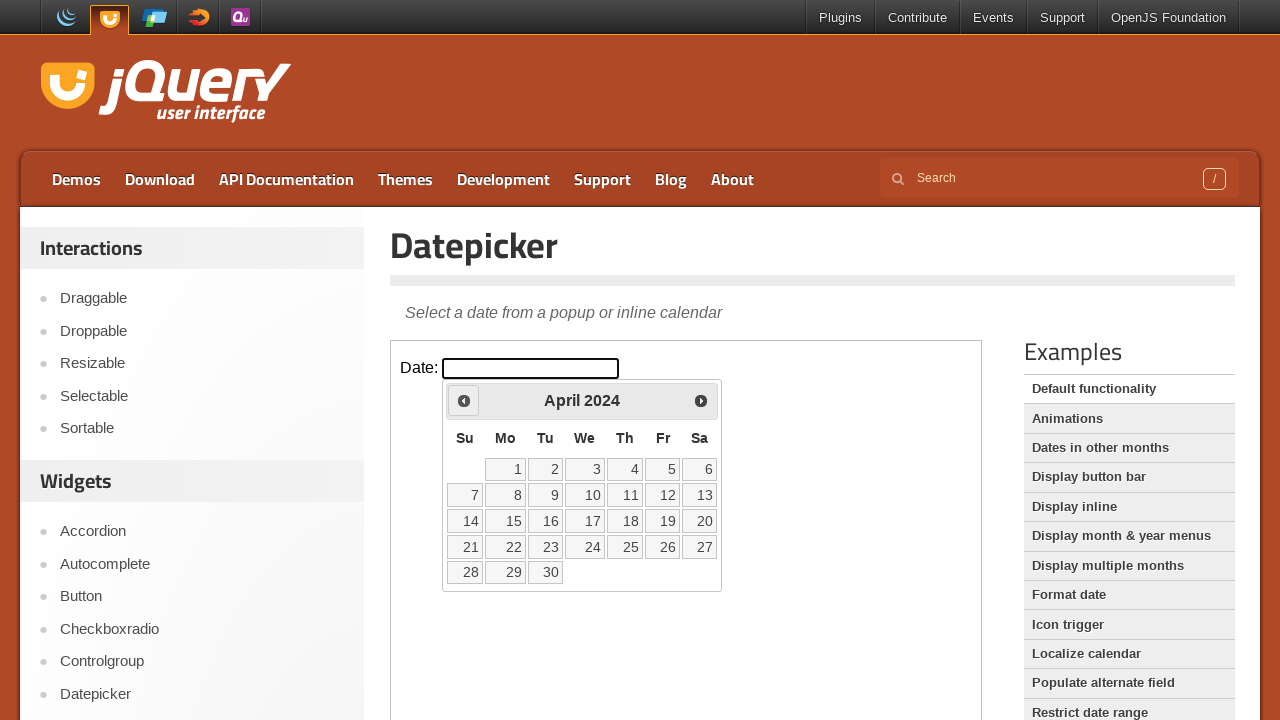

Retrieved current month from datepicker: April
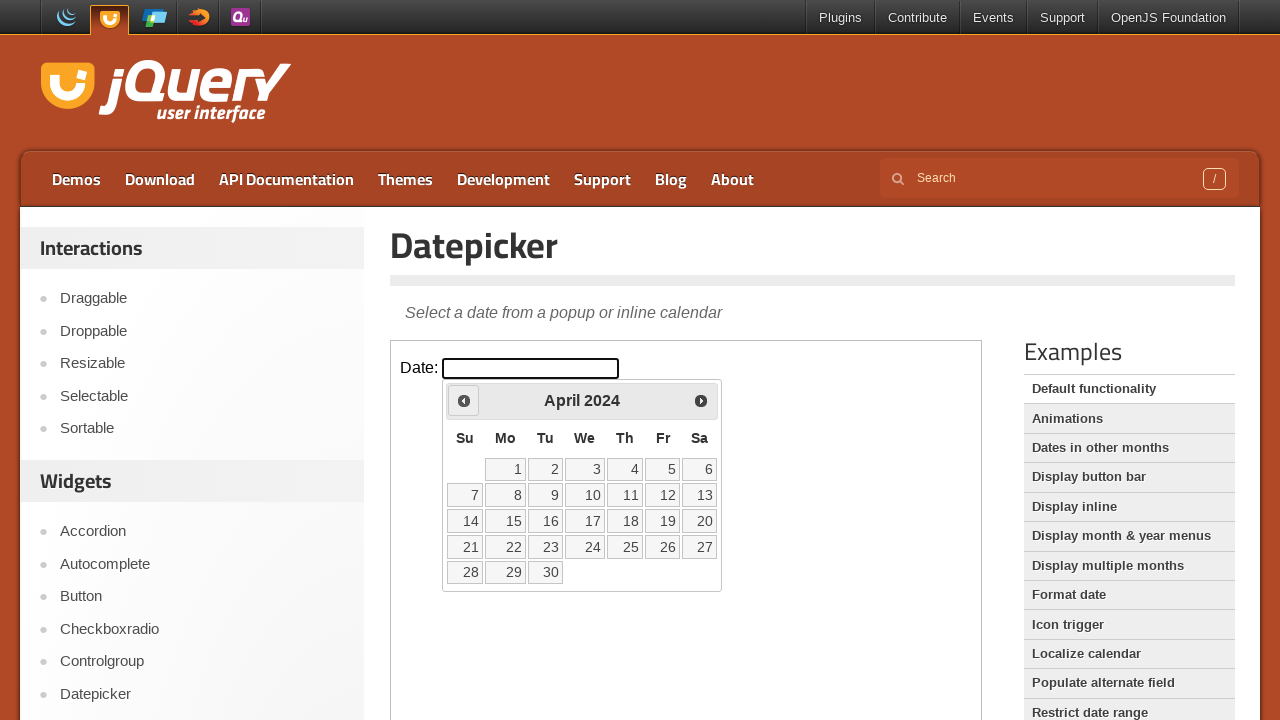

Clicked previous year button to navigate back from 2024 to 2023 at (464, 400) on iframe.demo-frame >> internal:control=enter-frame >> xpath=//a[contains(@class,'
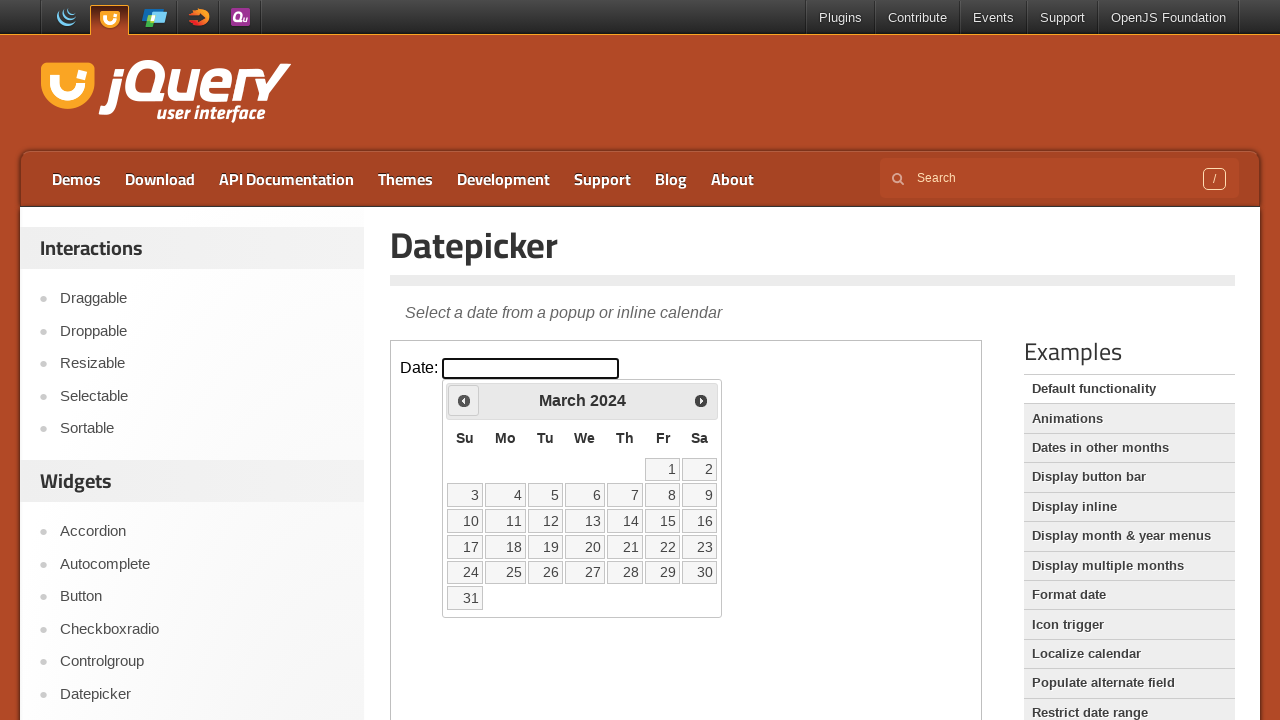

Retrieved current year from datepicker: 2024
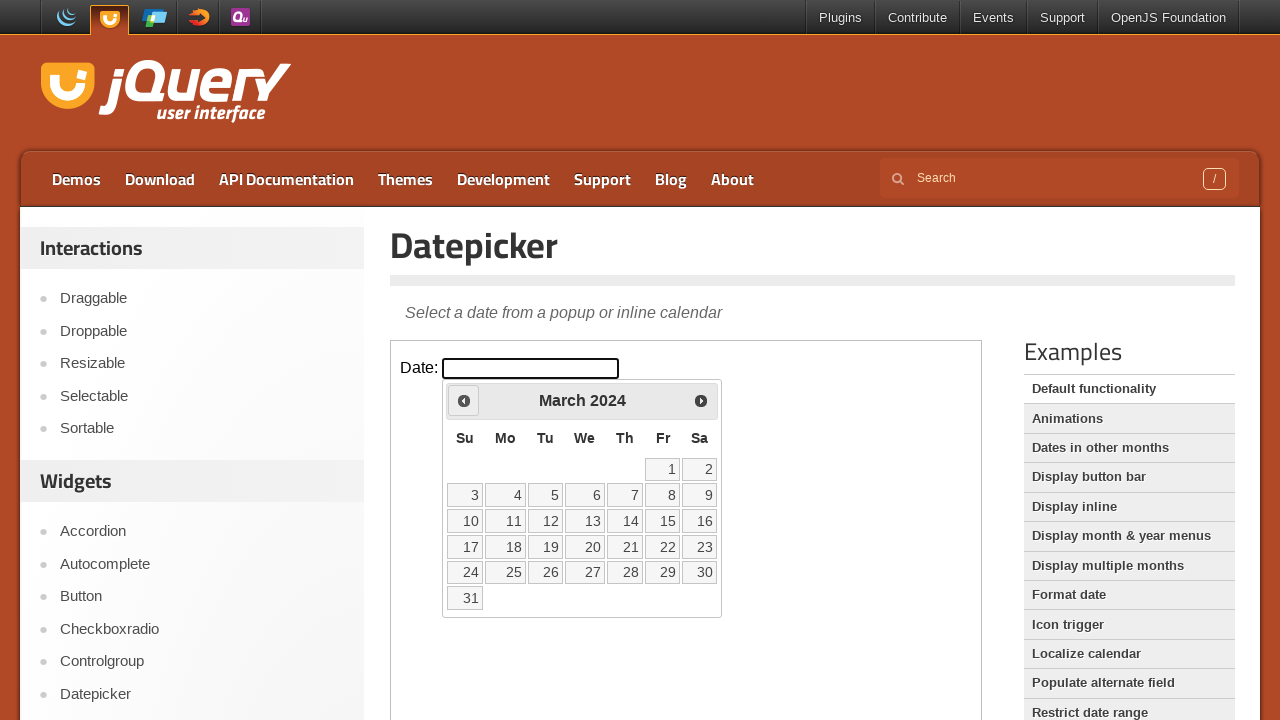

Retrieved current month from datepicker: March
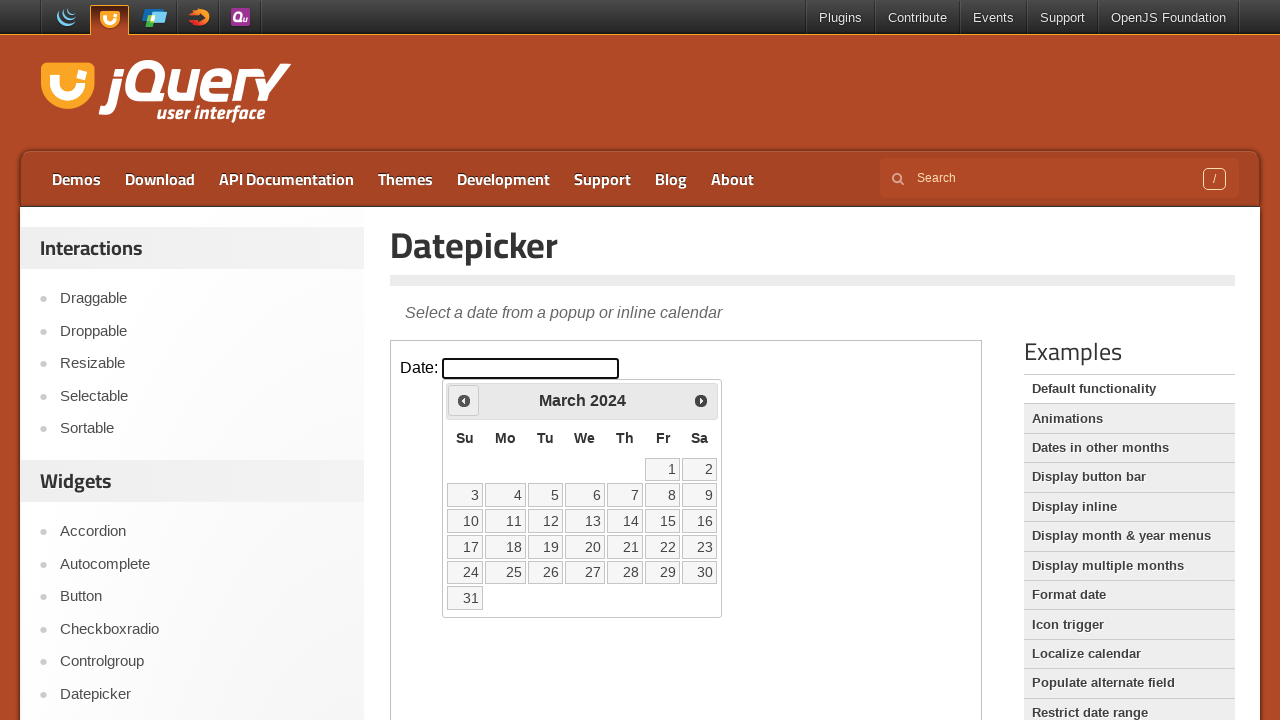

Clicked previous year button to navigate back from 2024 to 2023 at (464, 400) on iframe.demo-frame >> internal:control=enter-frame >> xpath=//a[contains(@class,'
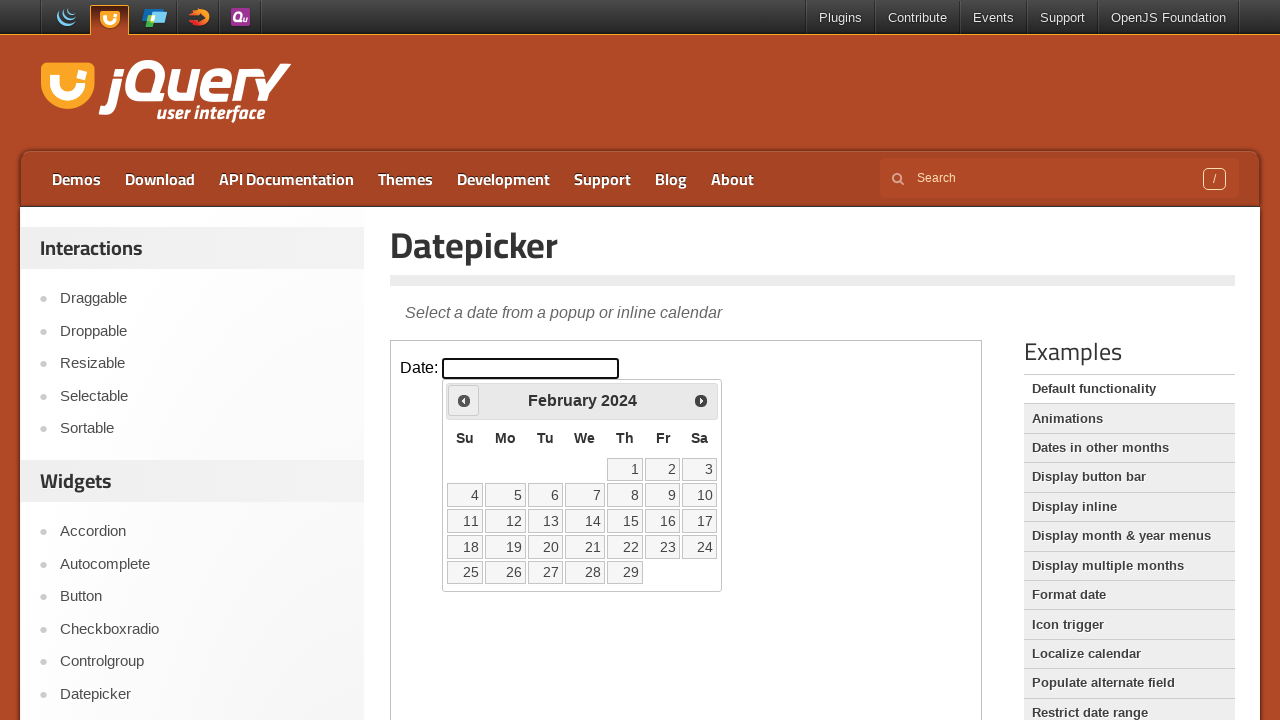

Retrieved current year from datepicker: 2024
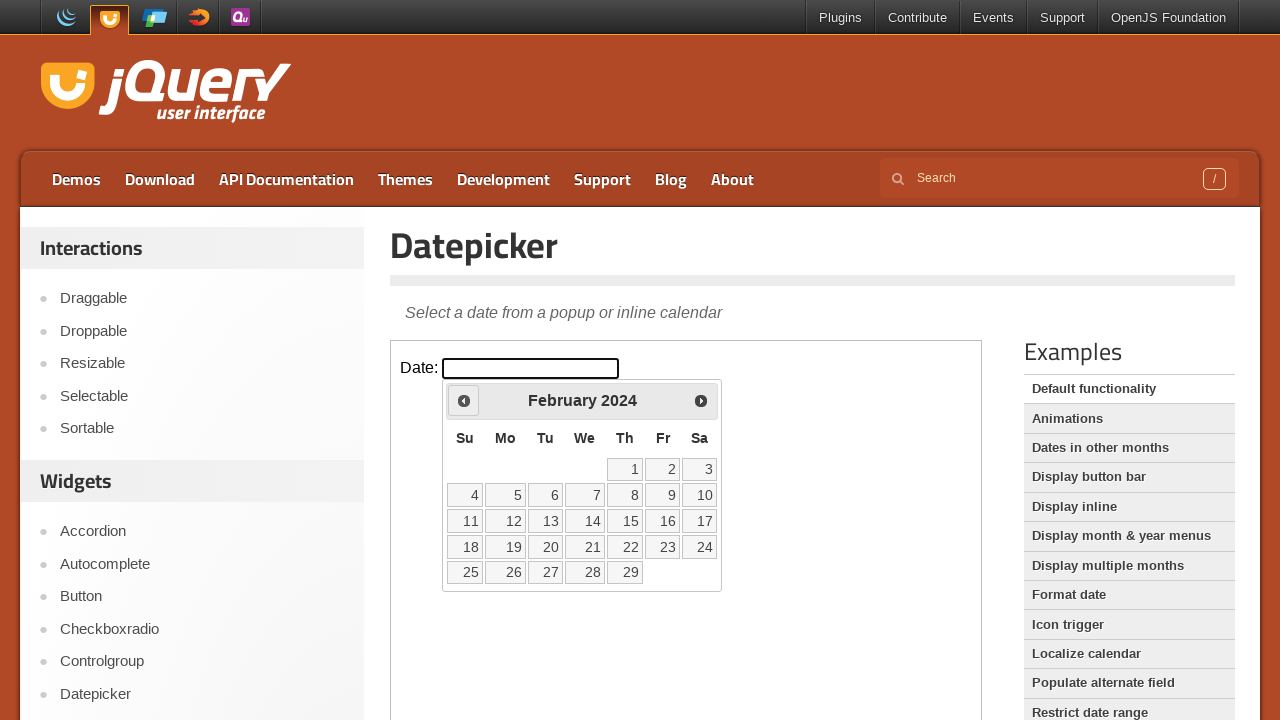

Retrieved current month from datepicker: February
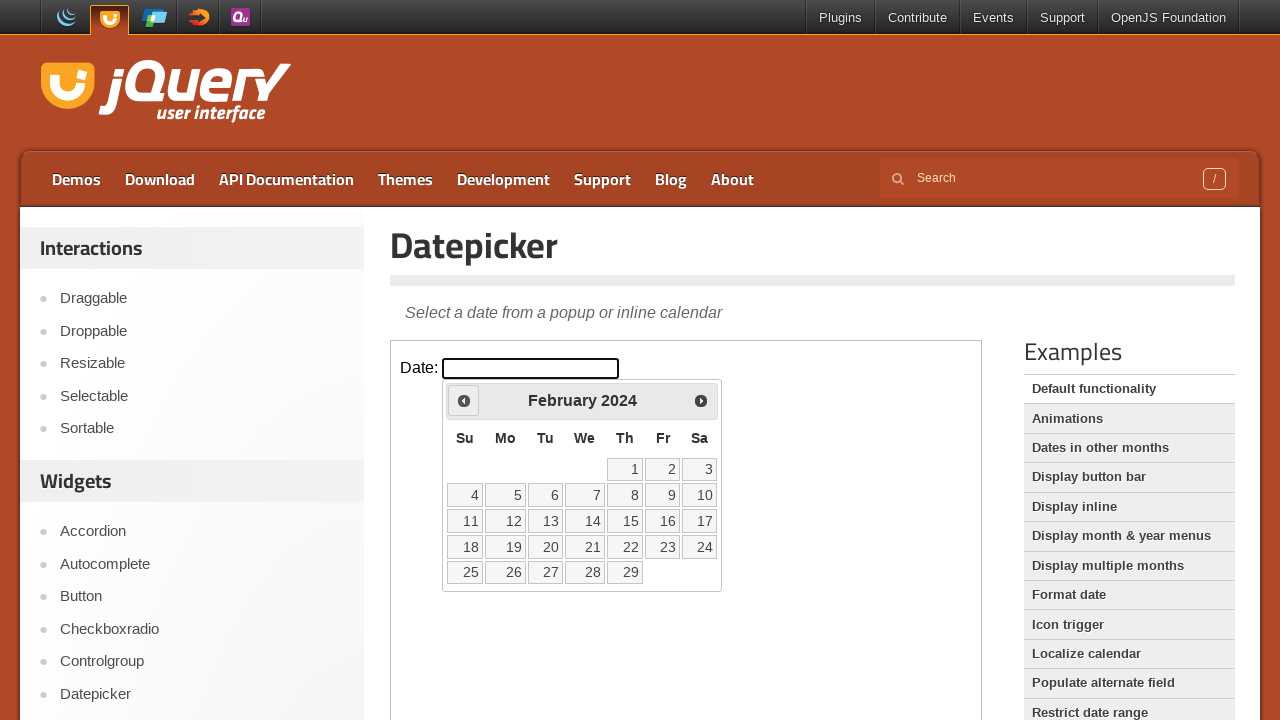

Clicked previous year button to navigate back from 2024 to 2023 at (464, 400) on iframe.demo-frame >> internal:control=enter-frame >> xpath=//a[contains(@class,'
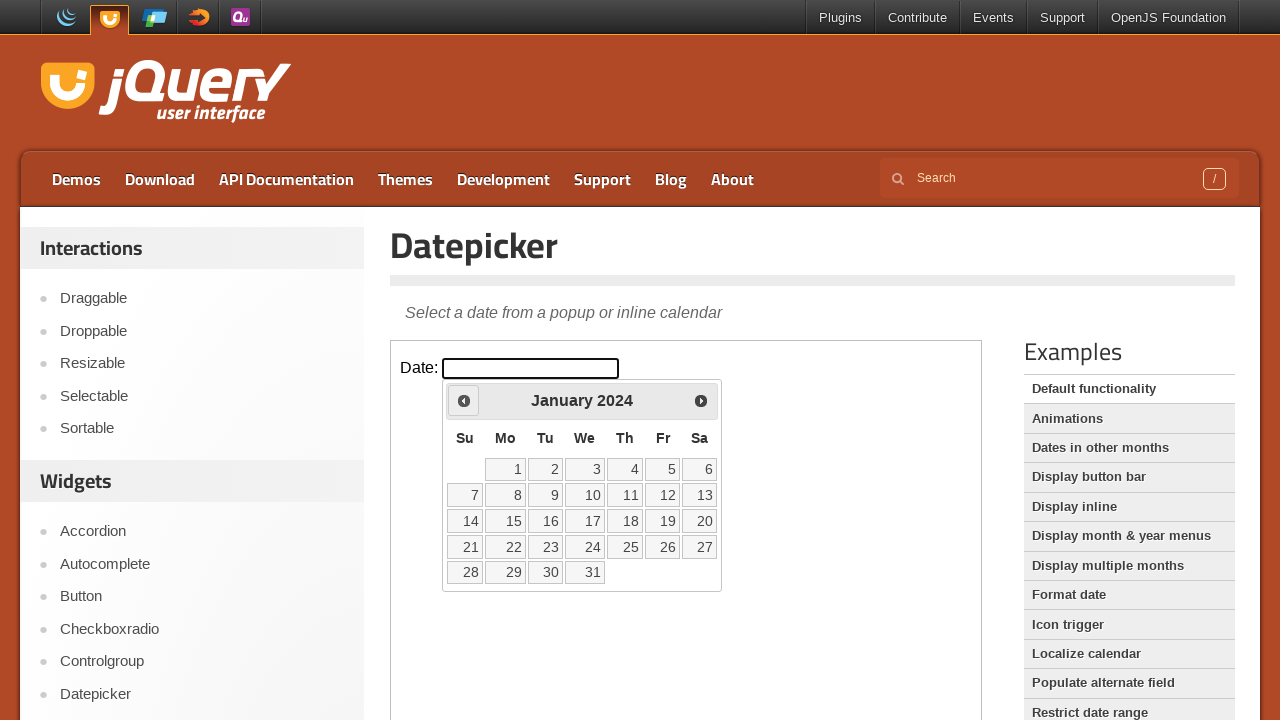

Retrieved current year from datepicker: 2024
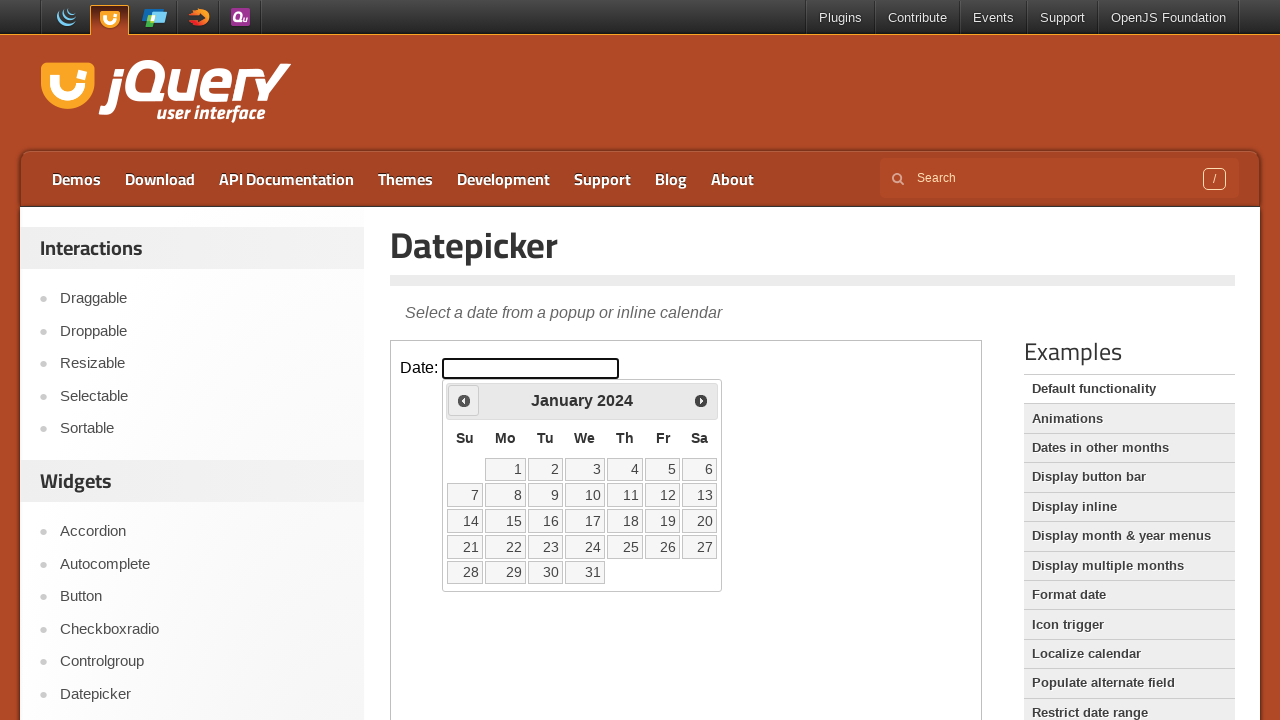

Retrieved current month from datepicker: January
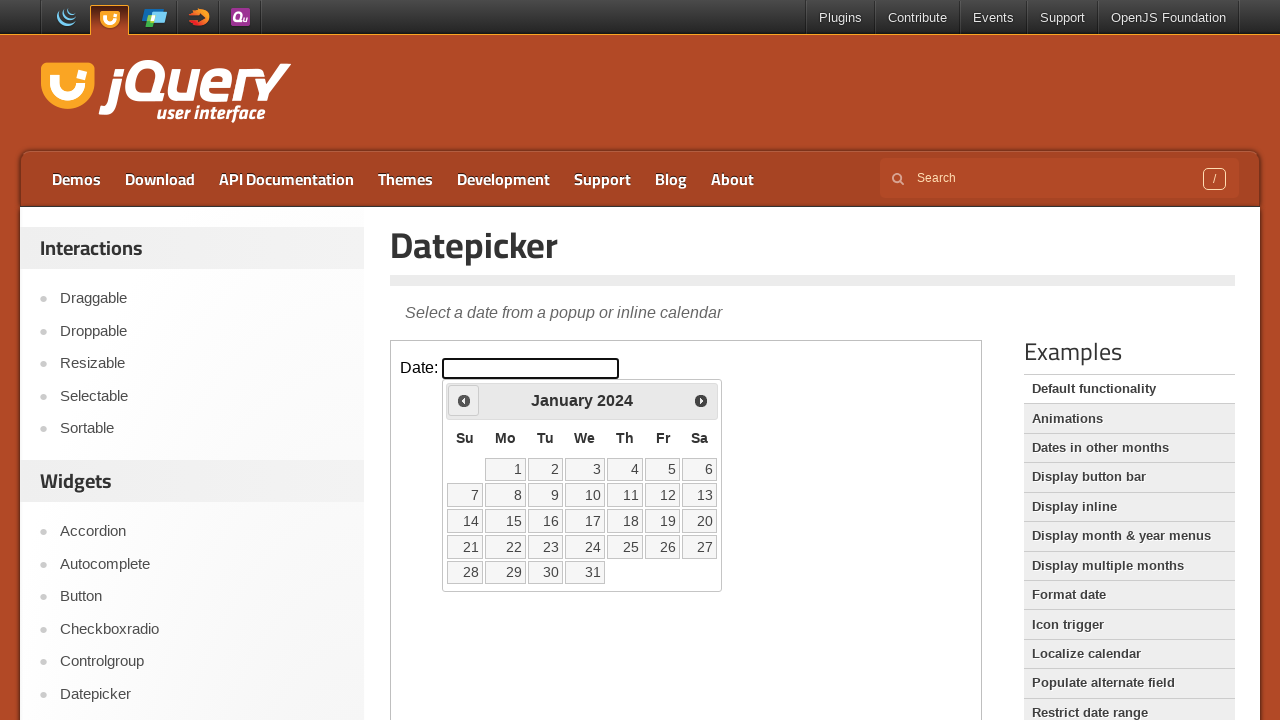

Clicked previous year button to navigate back from 2024 to 2023 at (464, 400) on iframe.demo-frame >> internal:control=enter-frame >> xpath=//a[contains(@class,'
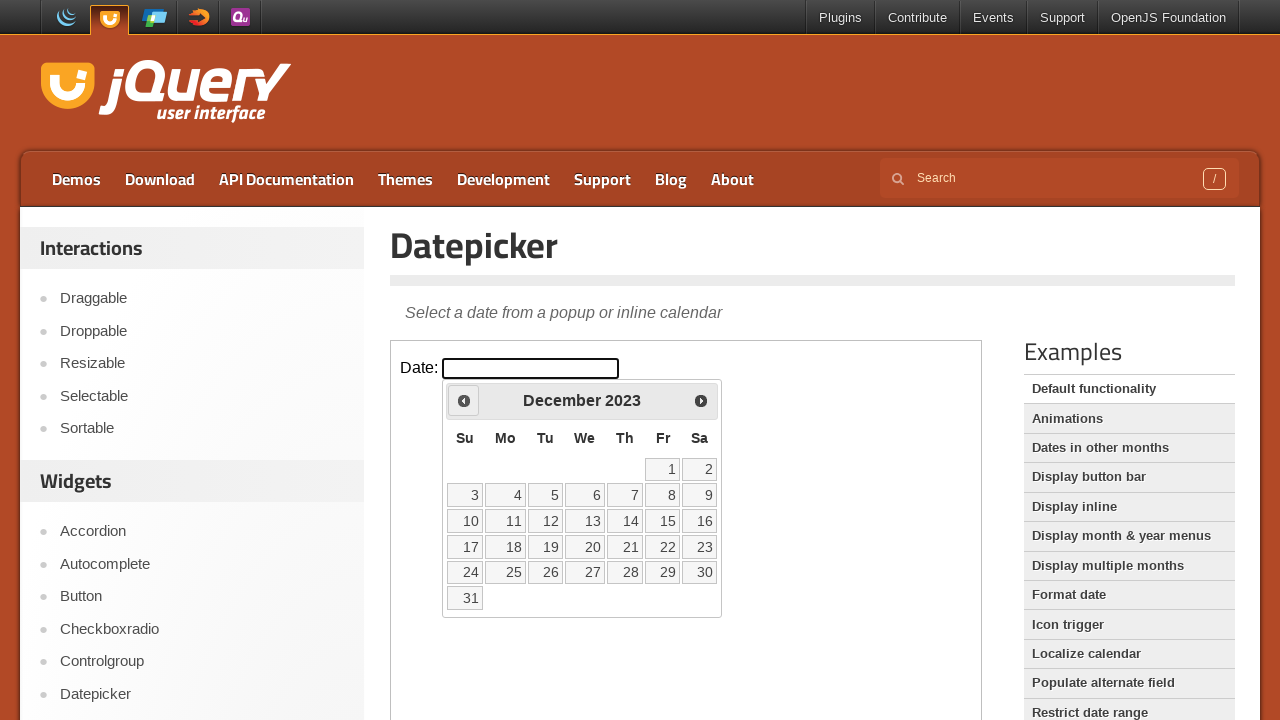

Retrieved current year from datepicker: 2023
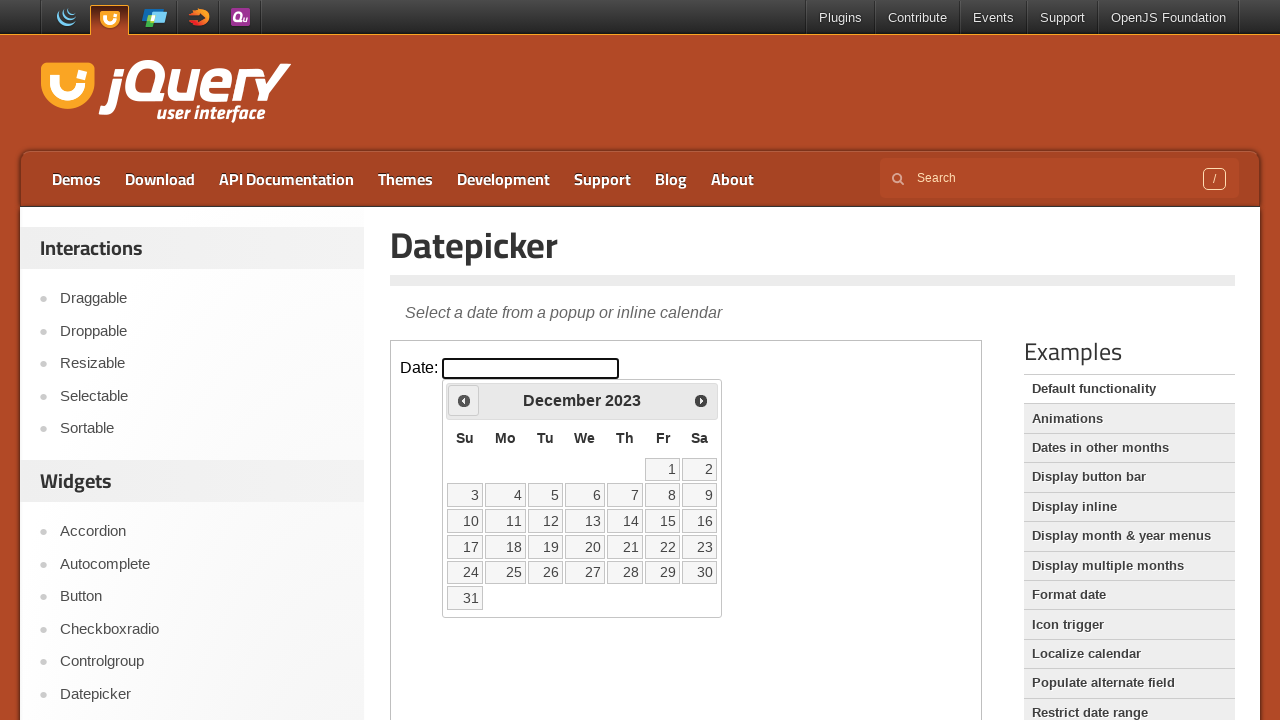

Retrieved current month from datepicker: December
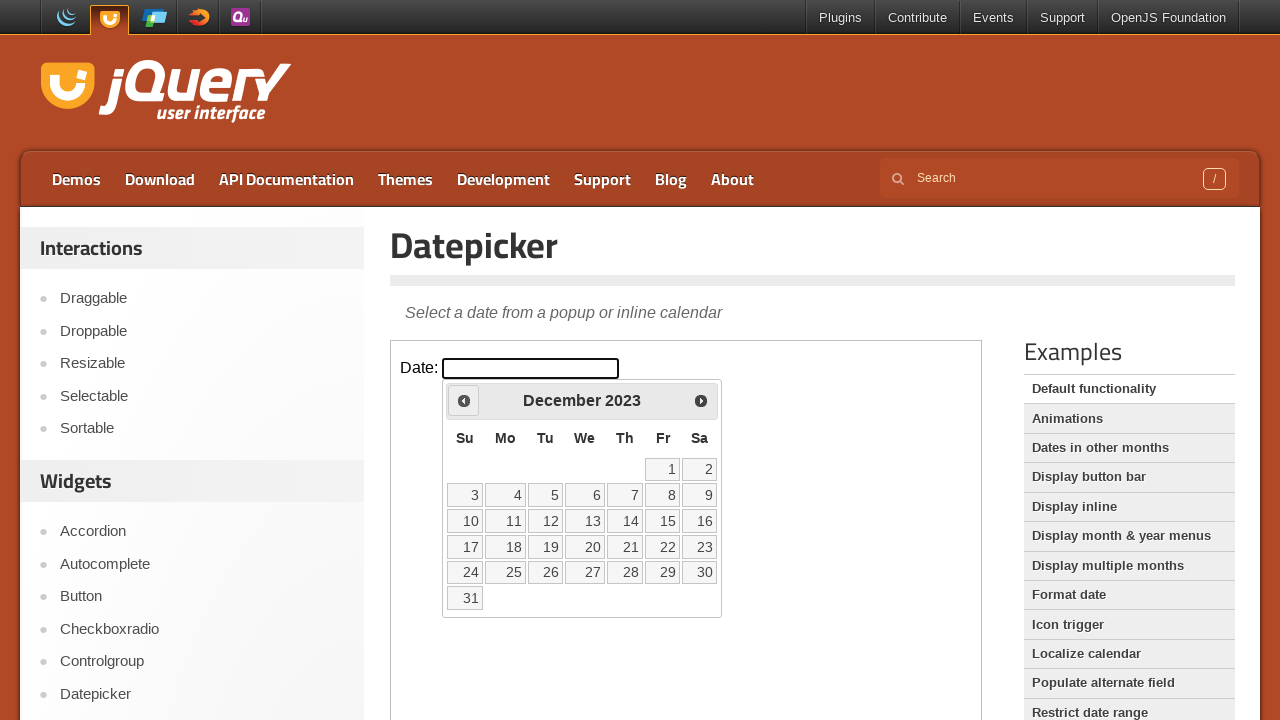

Clicked previous month button to navigate from December to March at (464, 400) on iframe.demo-frame >> internal:control=enter-frame >> xpath=//a[contains(@class,'
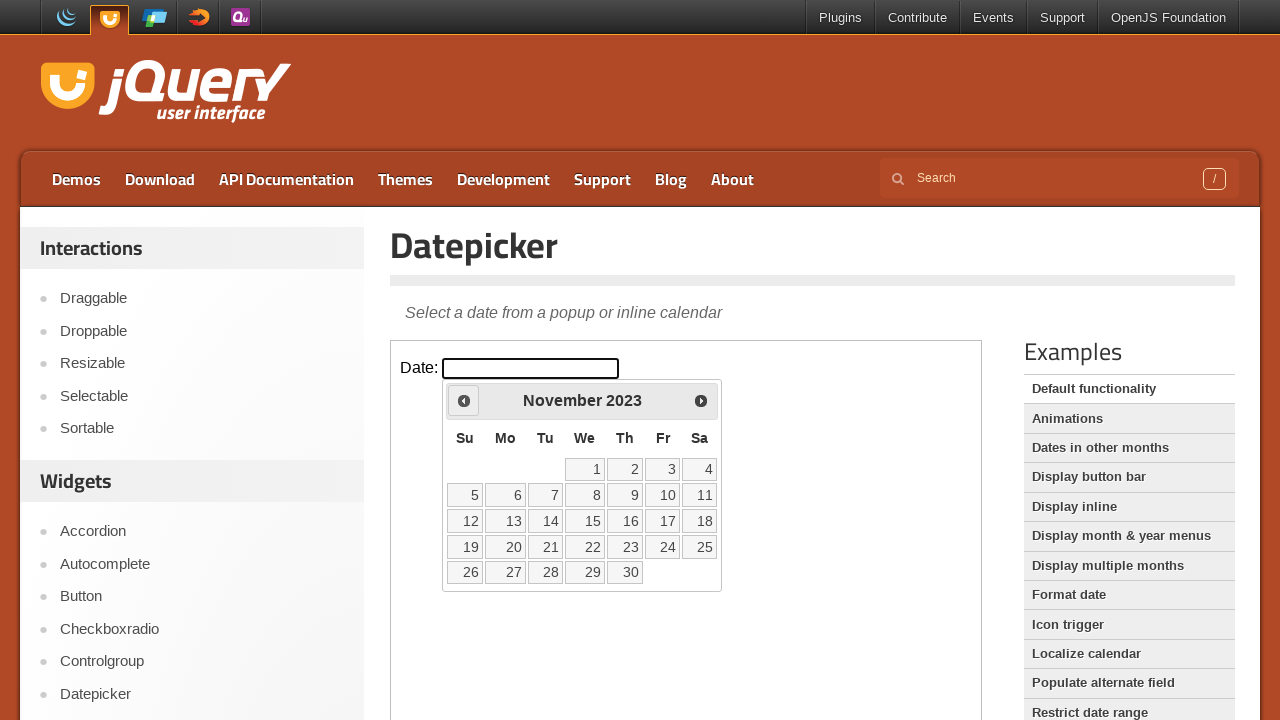

Retrieved current year from datepicker: 2023
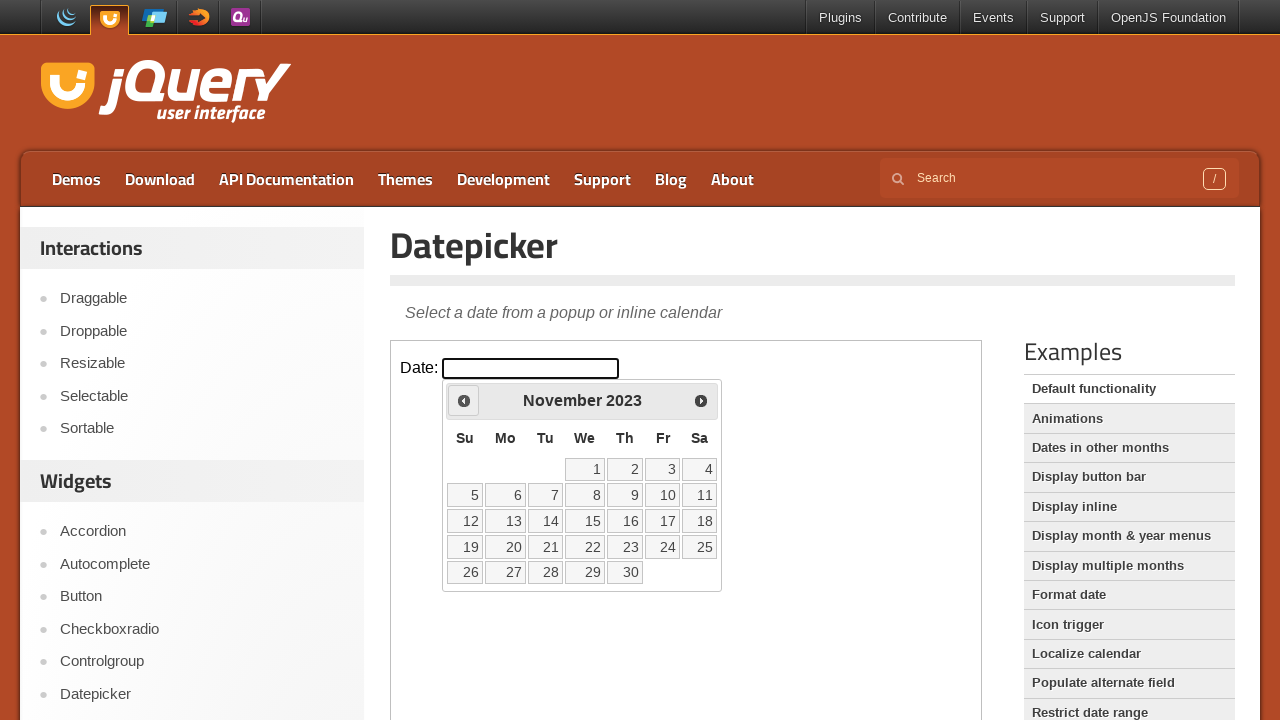

Retrieved current month from datepicker: November
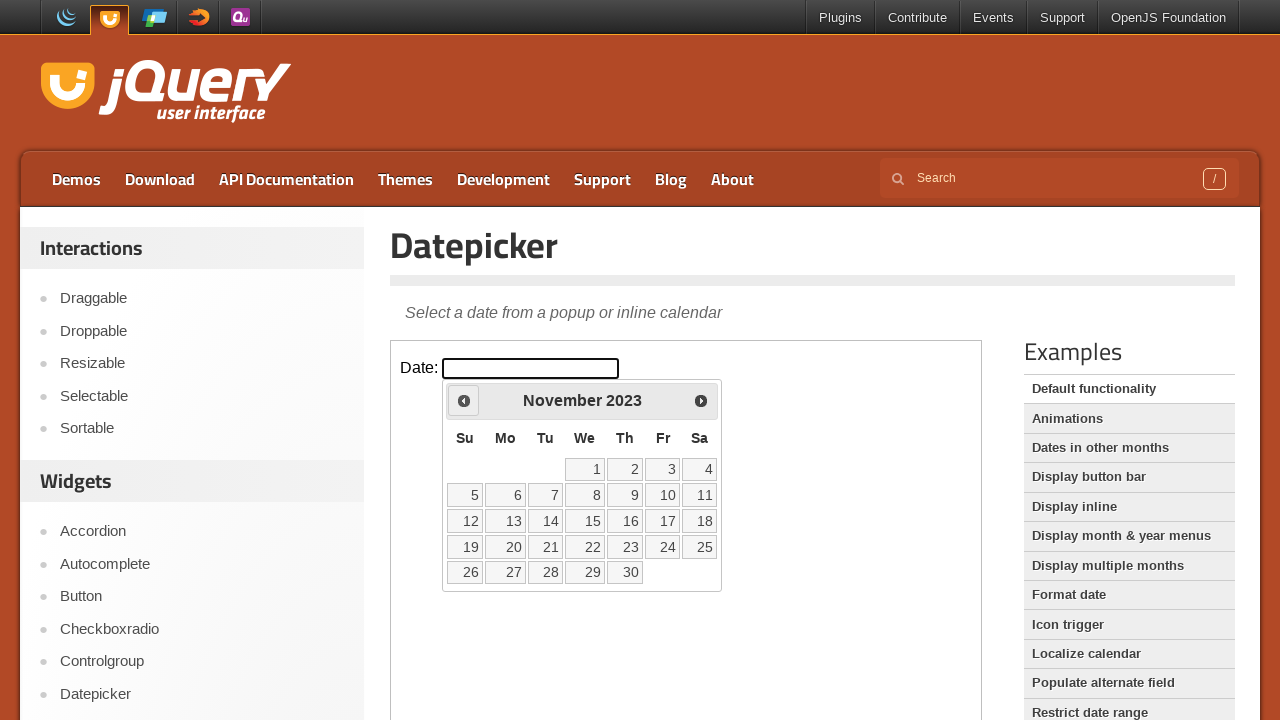

Clicked previous month button to navigate from November to March at (464, 400) on iframe.demo-frame >> internal:control=enter-frame >> xpath=//a[contains(@class,'
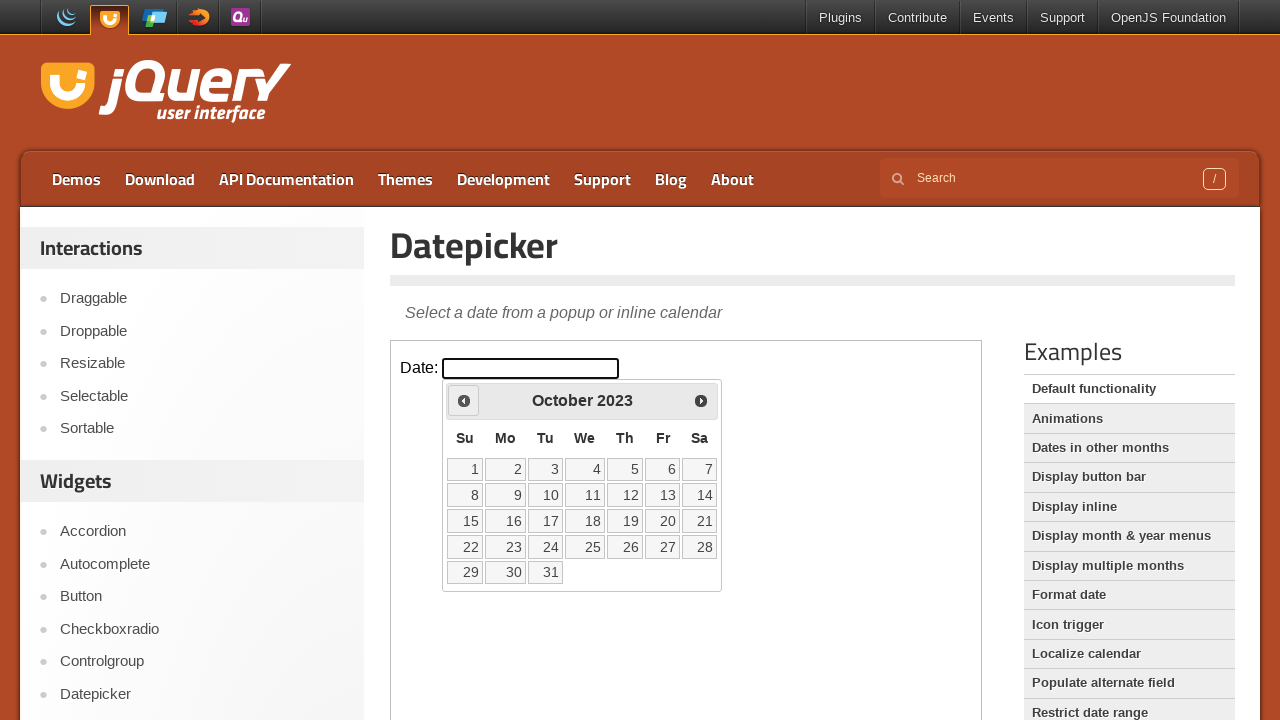

Retrieved current year from datepicker: 2023
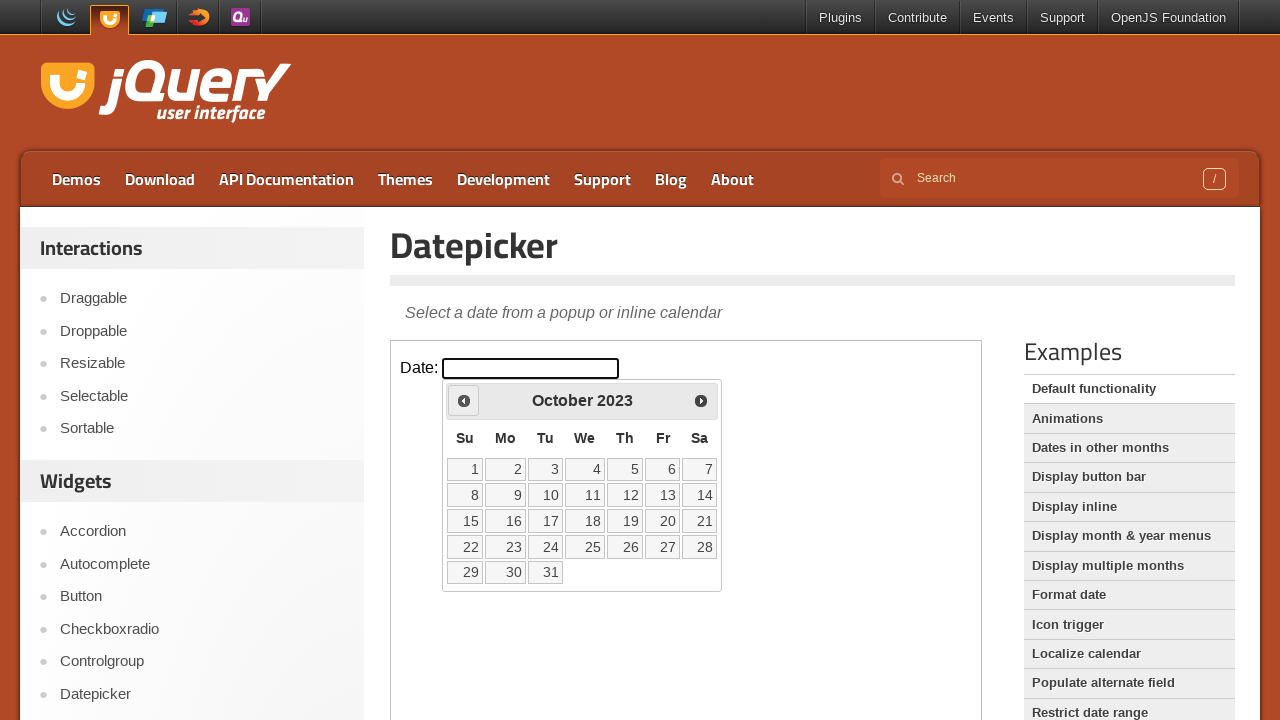

Retrieved current month from datepicker: October
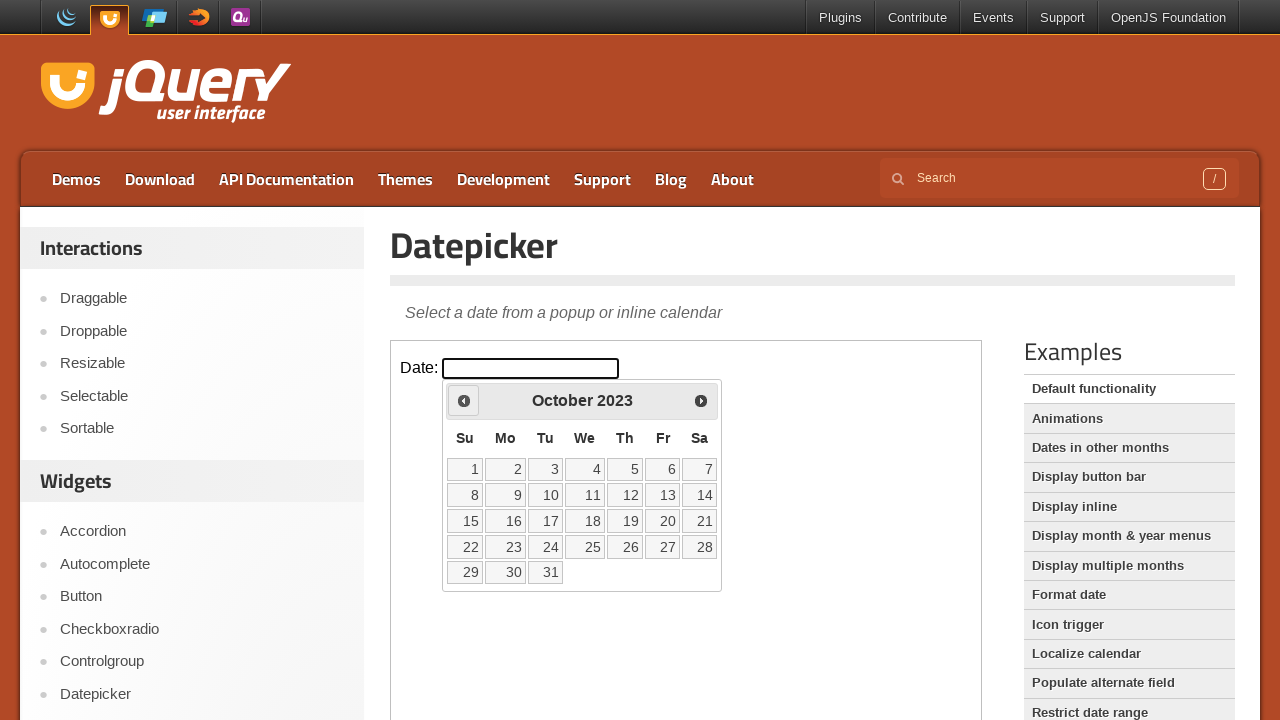

Clicked previous month button to navigate from October to March at (464, 400) on iframe.demo-frame >> internal:control=enter-frame >> xpath=//a[contains(@class,'
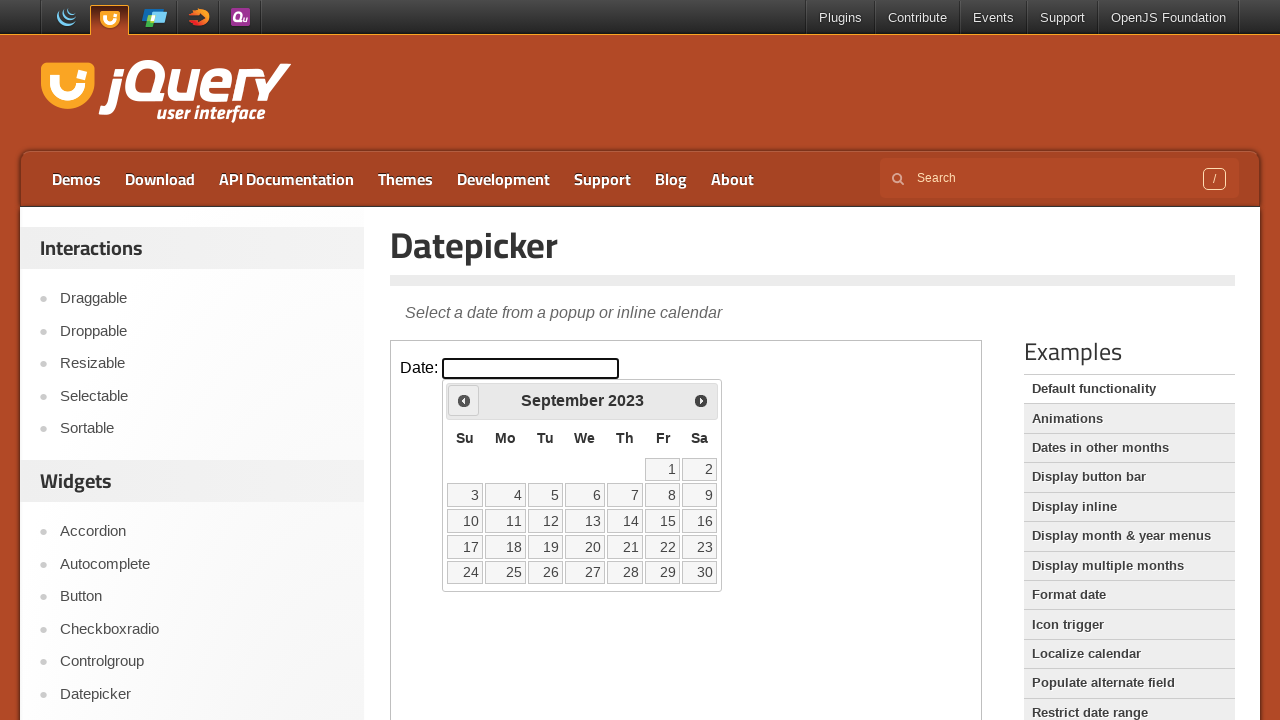

Retrieved current year from datepicker: 2023
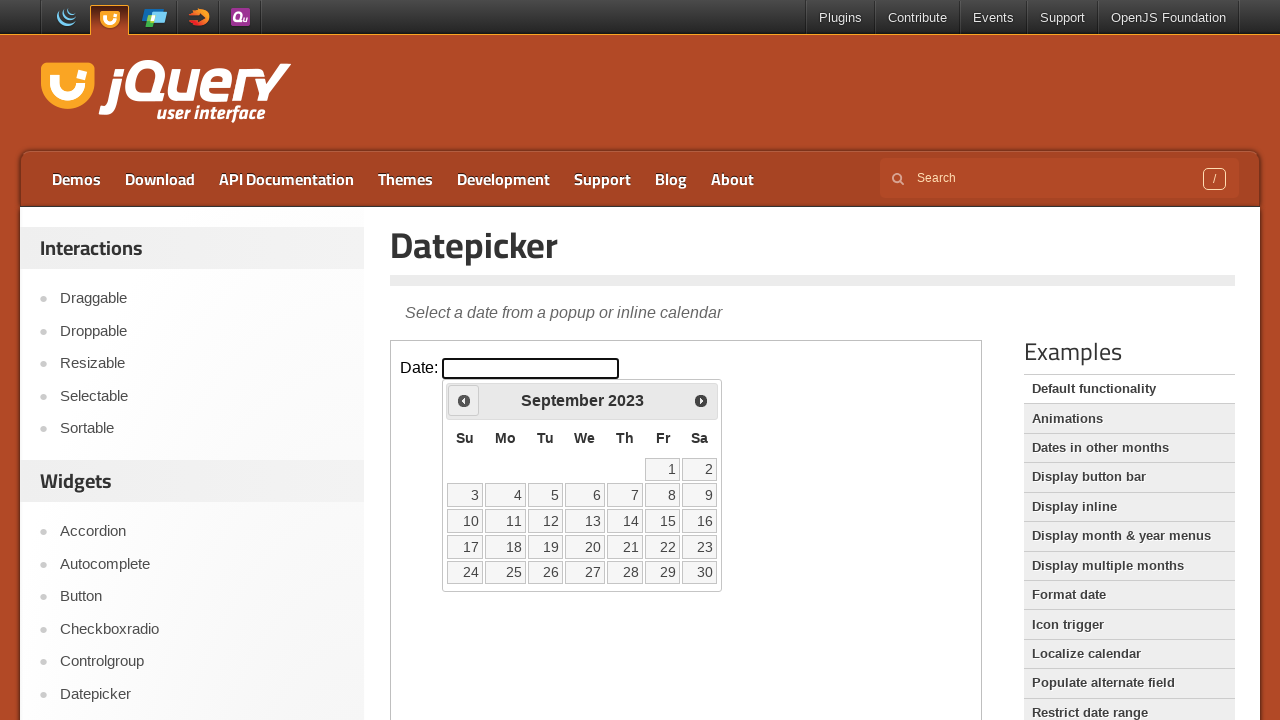

Retrieved current month from datepicker: September
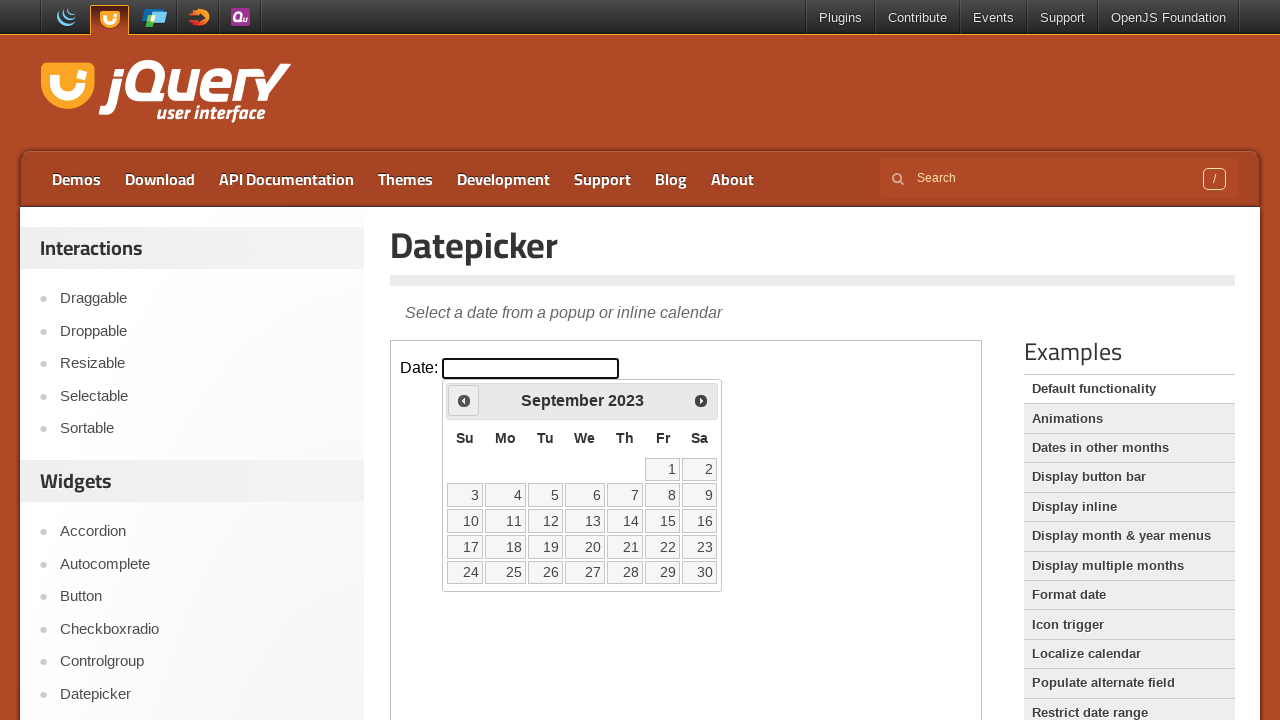

Clicked previous month button to navigate from September to March at (464, 400) on iframe.demo-frame >> internal:control=enter-frame >> xpath=//a[contains(@class,'
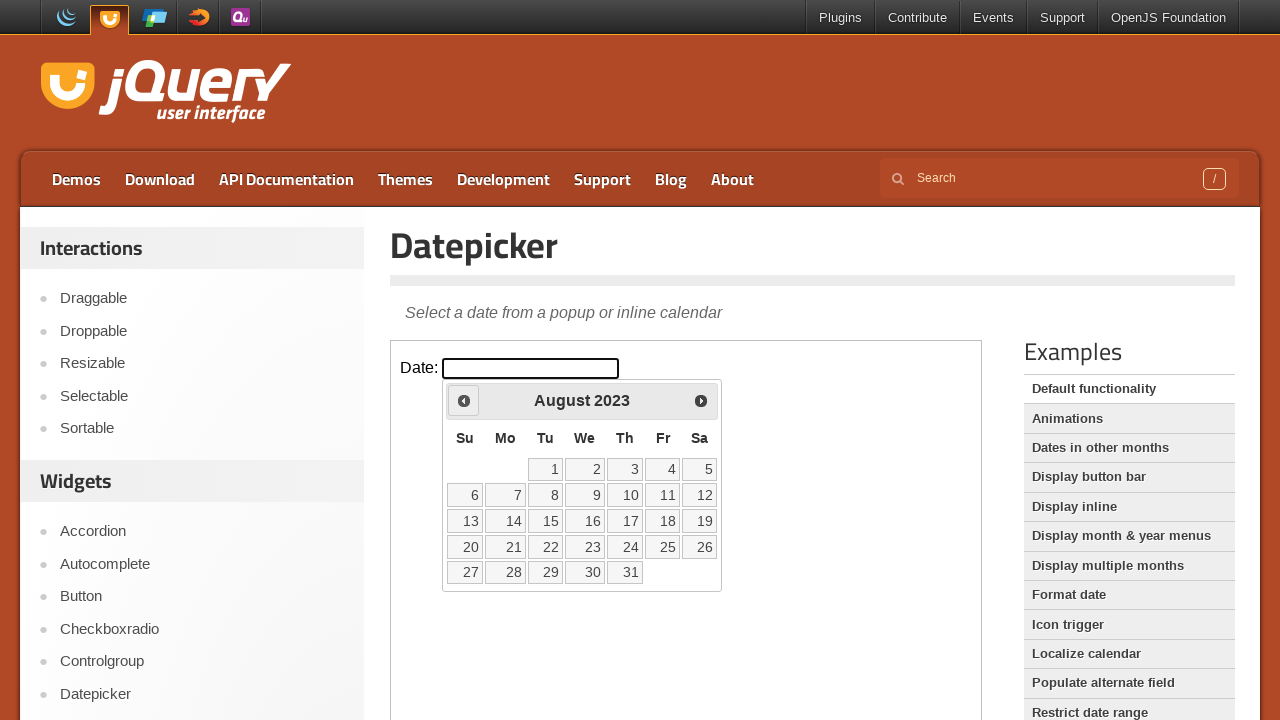

Retrieved current year from datepicker: 2023
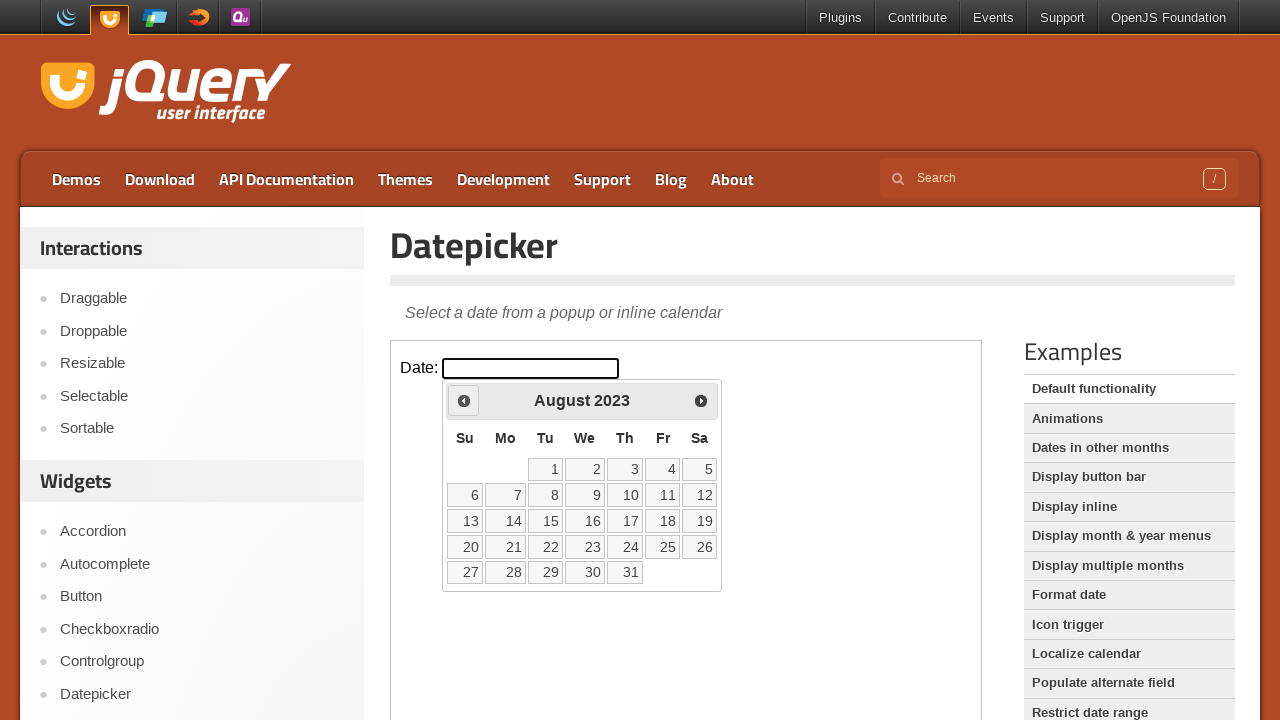

Retrieved current month from datepicker: August
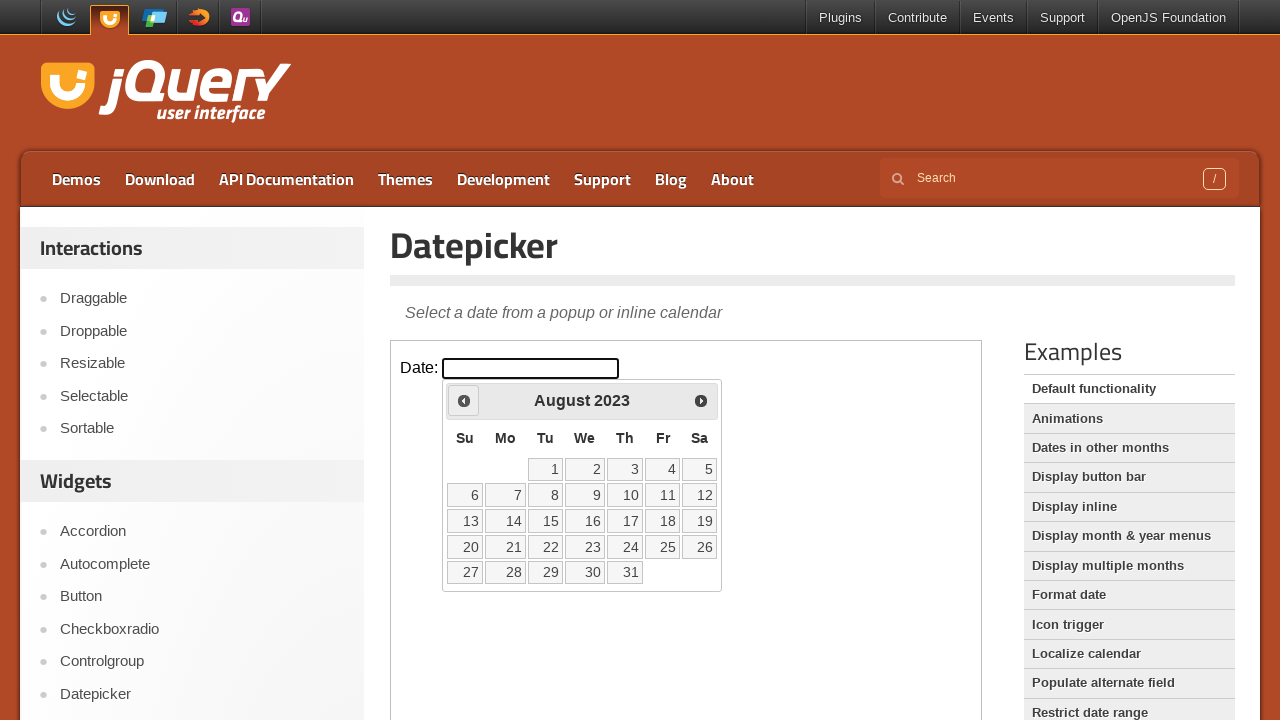

Clicked previous month button to navigate from August to March at (464, 400) on iframe.demo-frame >> internal:control=enter-frame >> xpath=//a[contains(@class,'
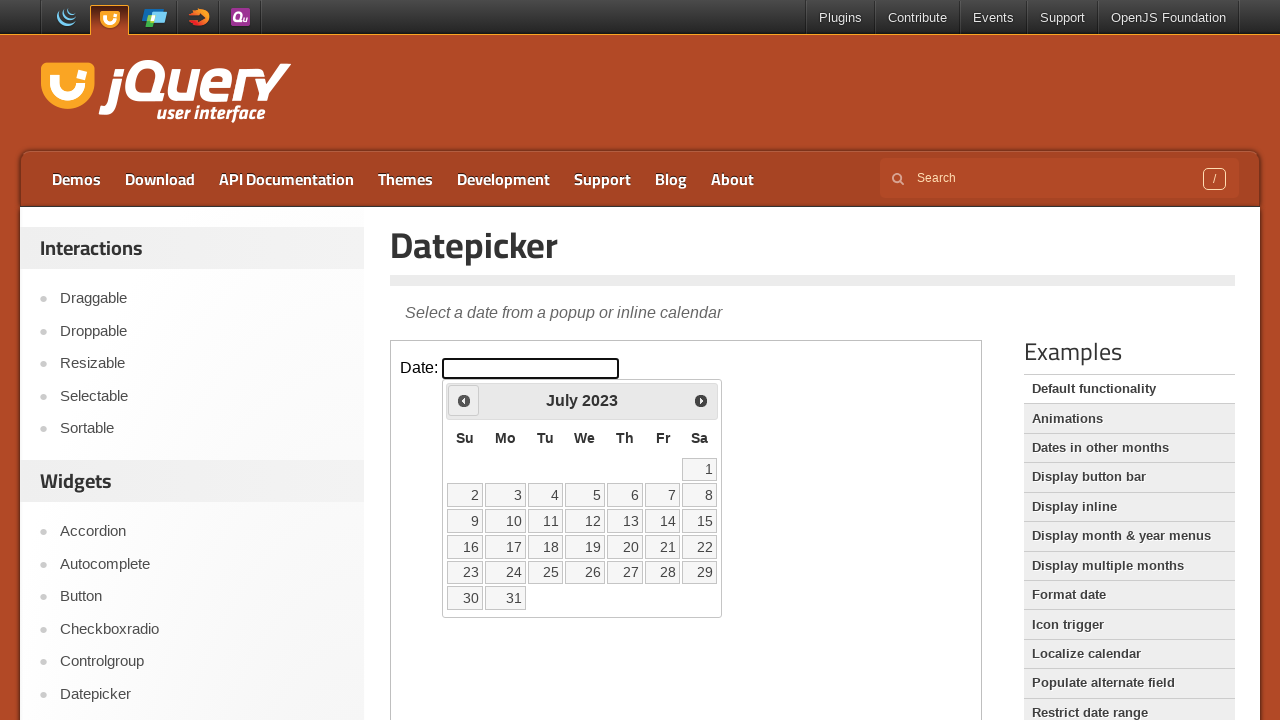

Retrieved current year from datepicker: 2023
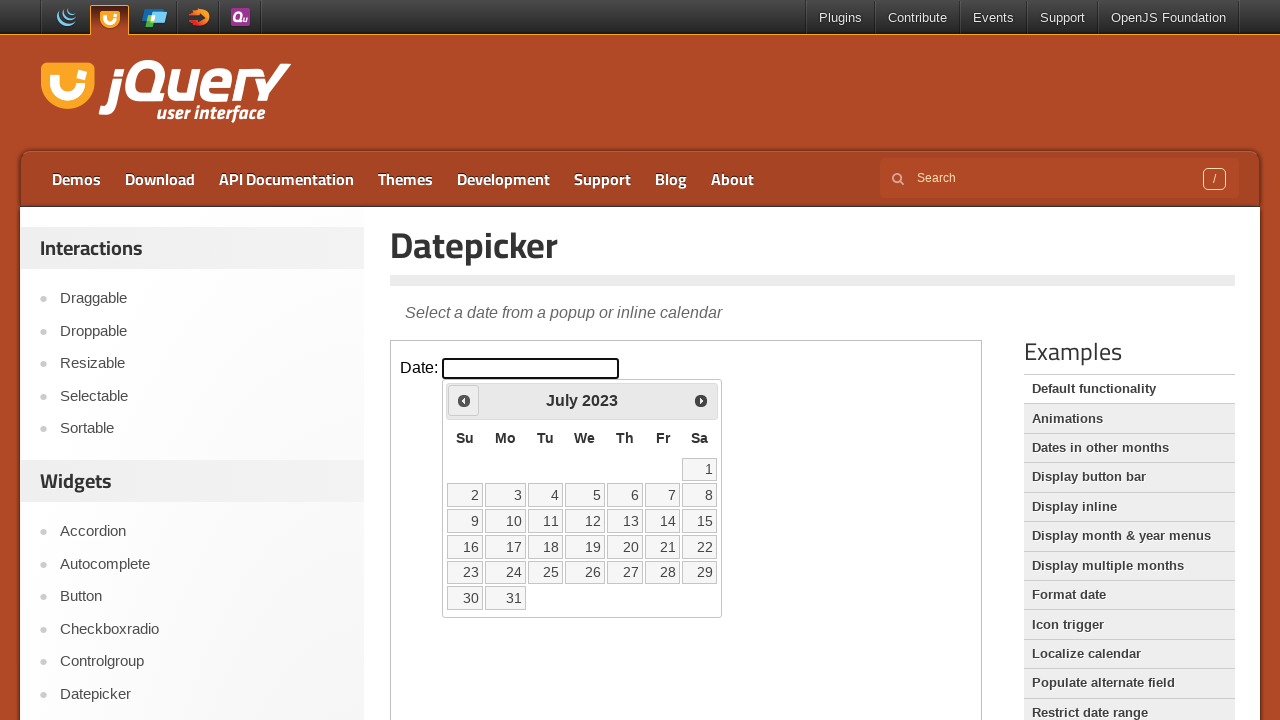

Retrieved current month from datepicker: July
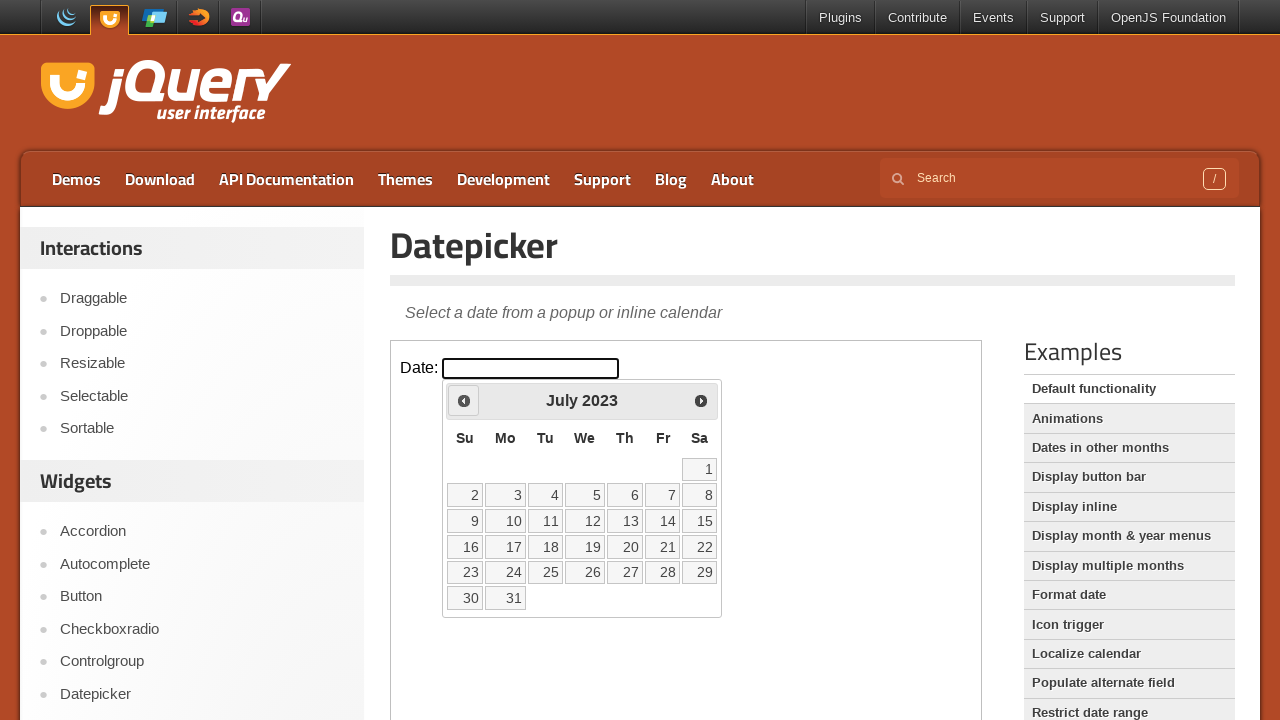

Clicked previous month button to navigate from July to March at (464, 400) on iframe.demo-frame >> internal:control=enter-frame >> xpath=//a[contains(@class,'
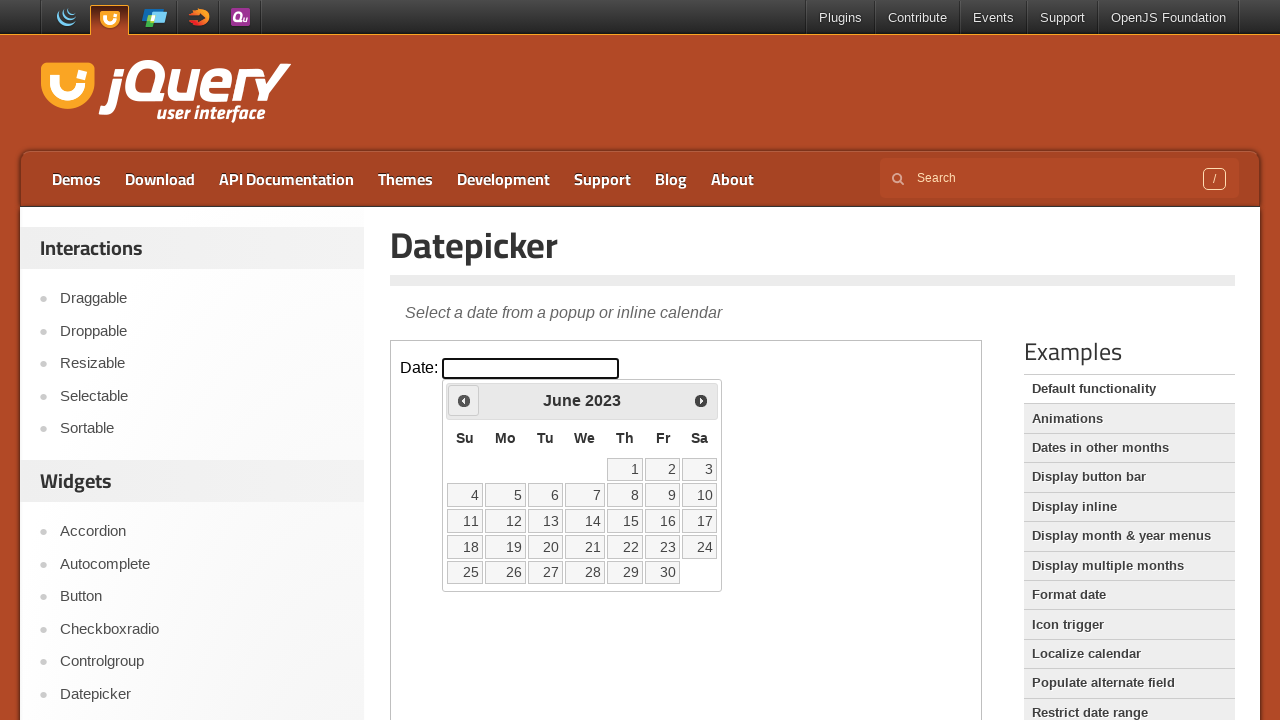

Retrieved current year from datepicker: 2023
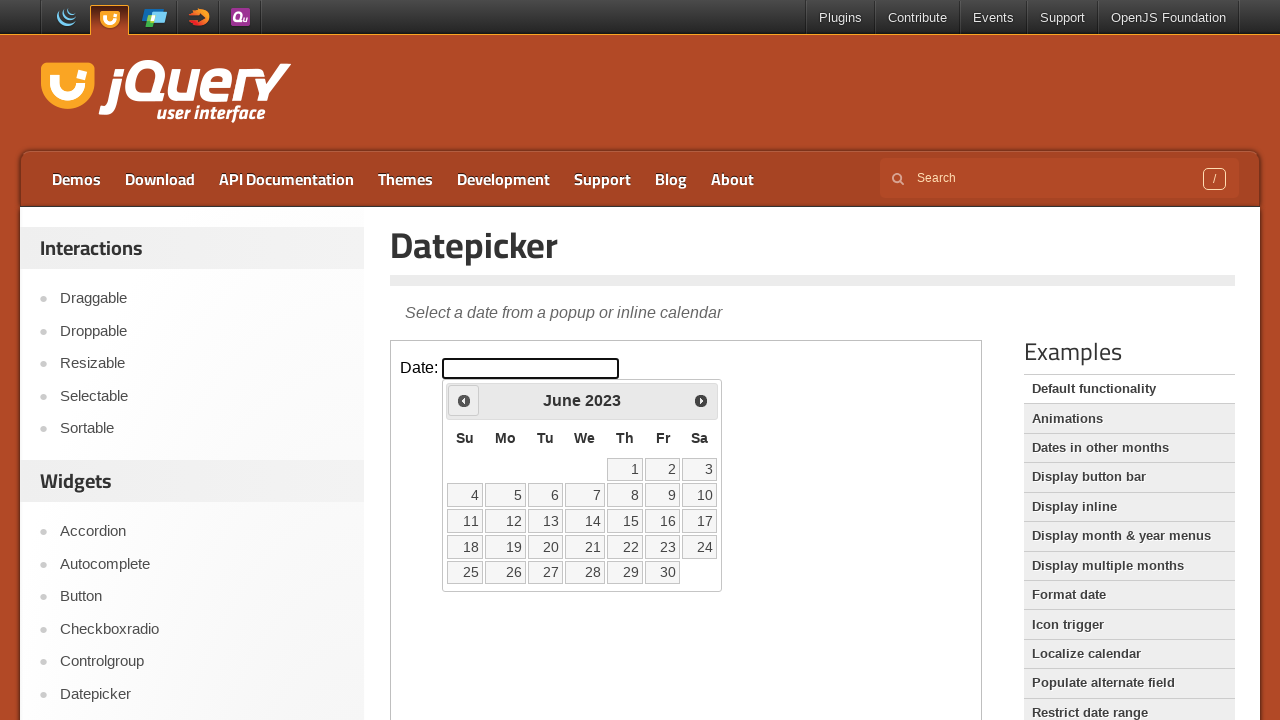

Retrieved current month from datepicker: June
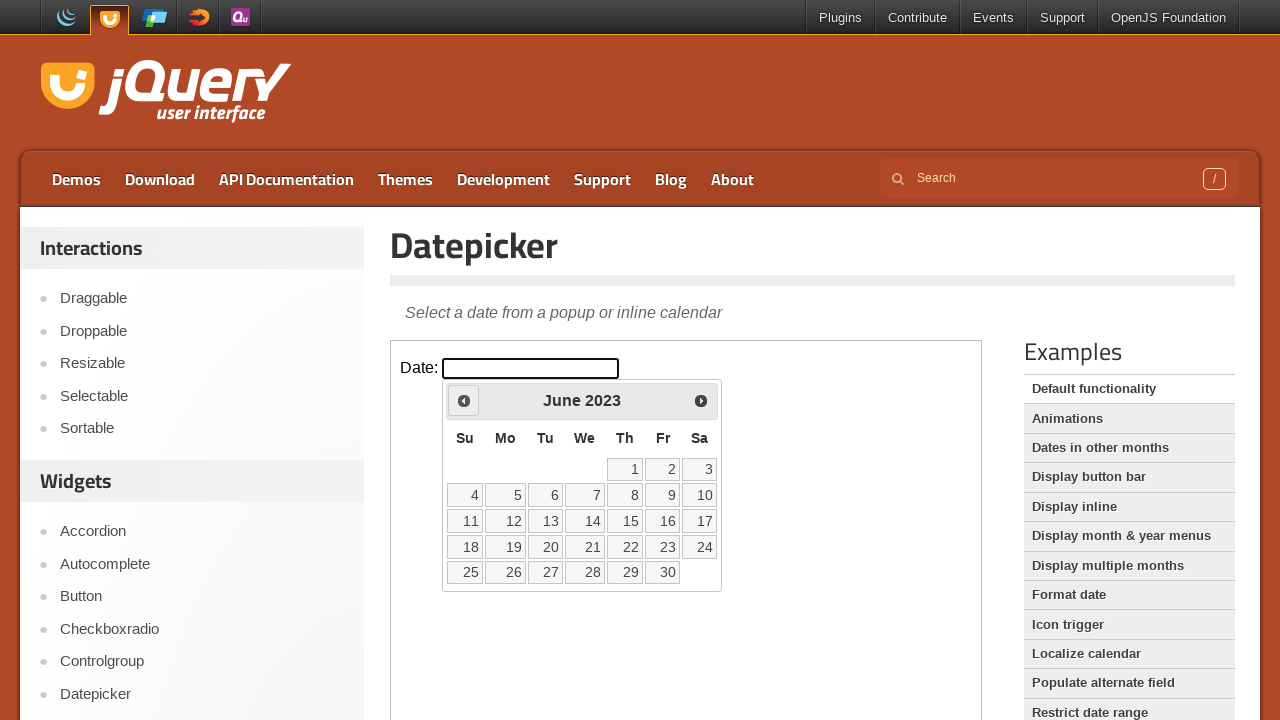

Clicked previous month button to navigate from June to March at (464, 400) on iframe.demo-frame >> internal:control=enter-frame >> xpath=//a[contains(@class,'
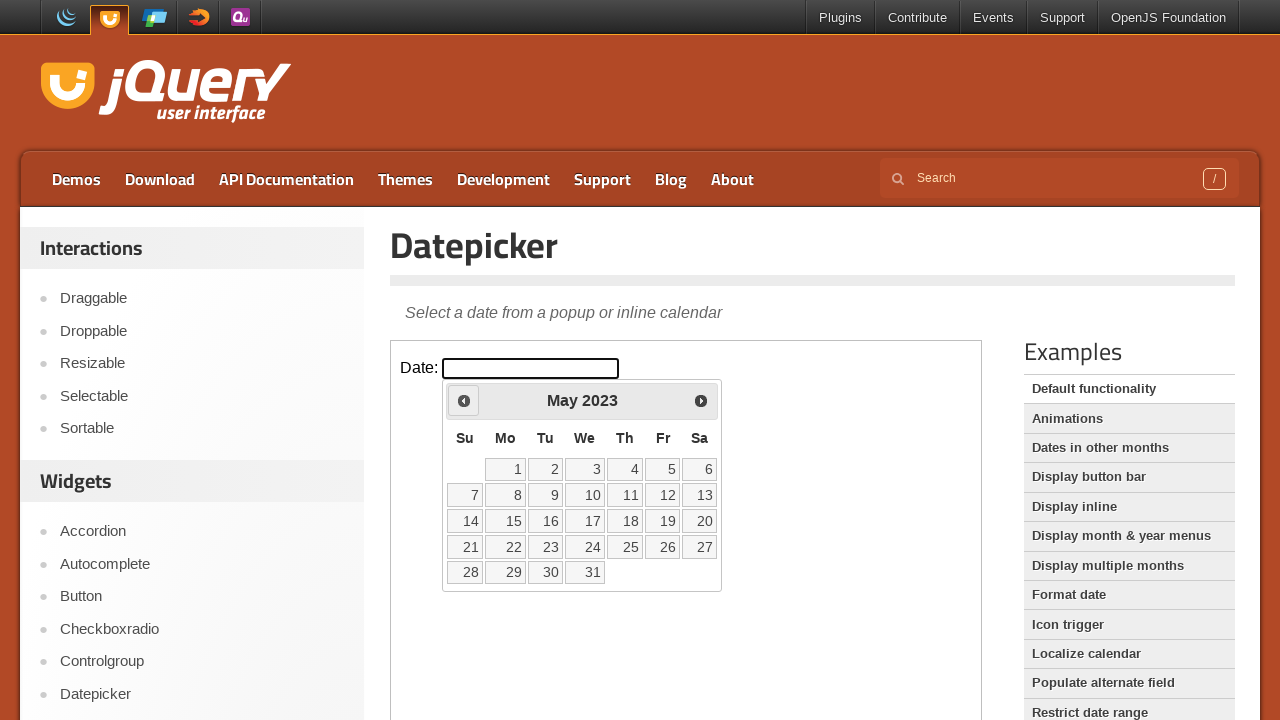

Retrieved current year from datepicker: 2023
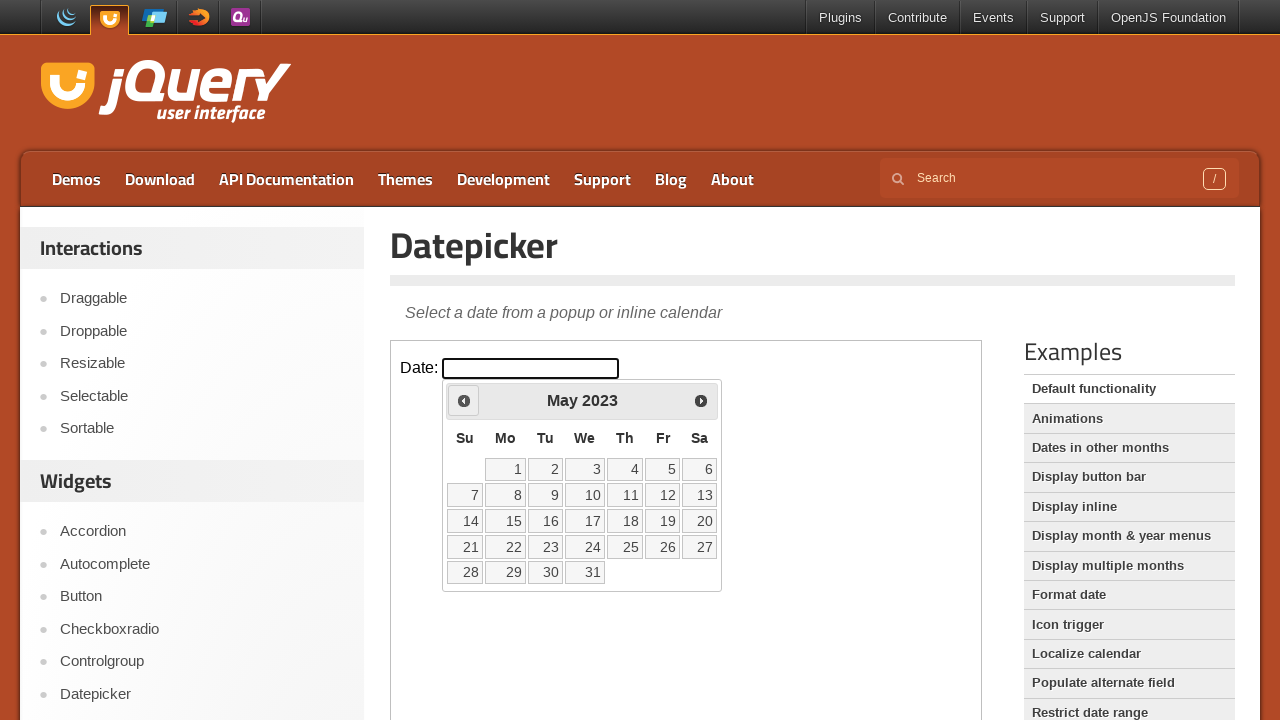

Retrieved current month from datepicker: May
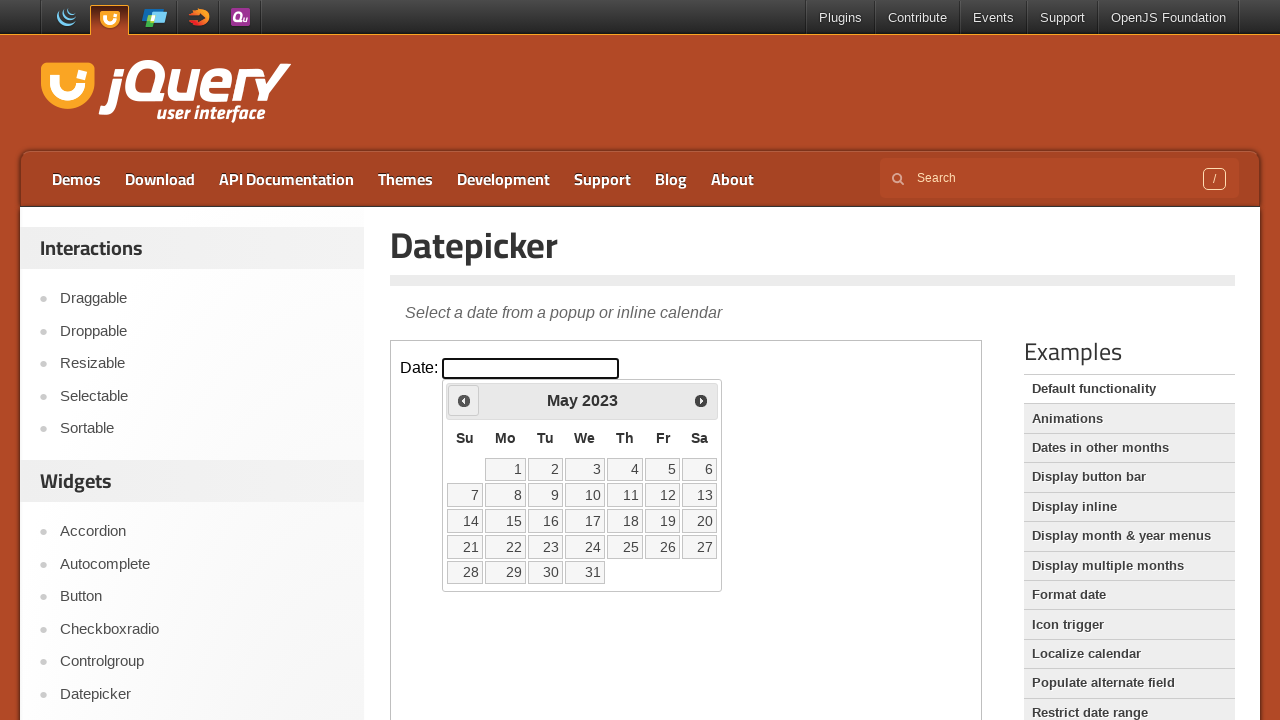

Clicked previous month button to navigate from May to March at (464, 400) on iframe.demo-frame >> internal:control=enter-frame >> xpath=//a[contains(@class,'
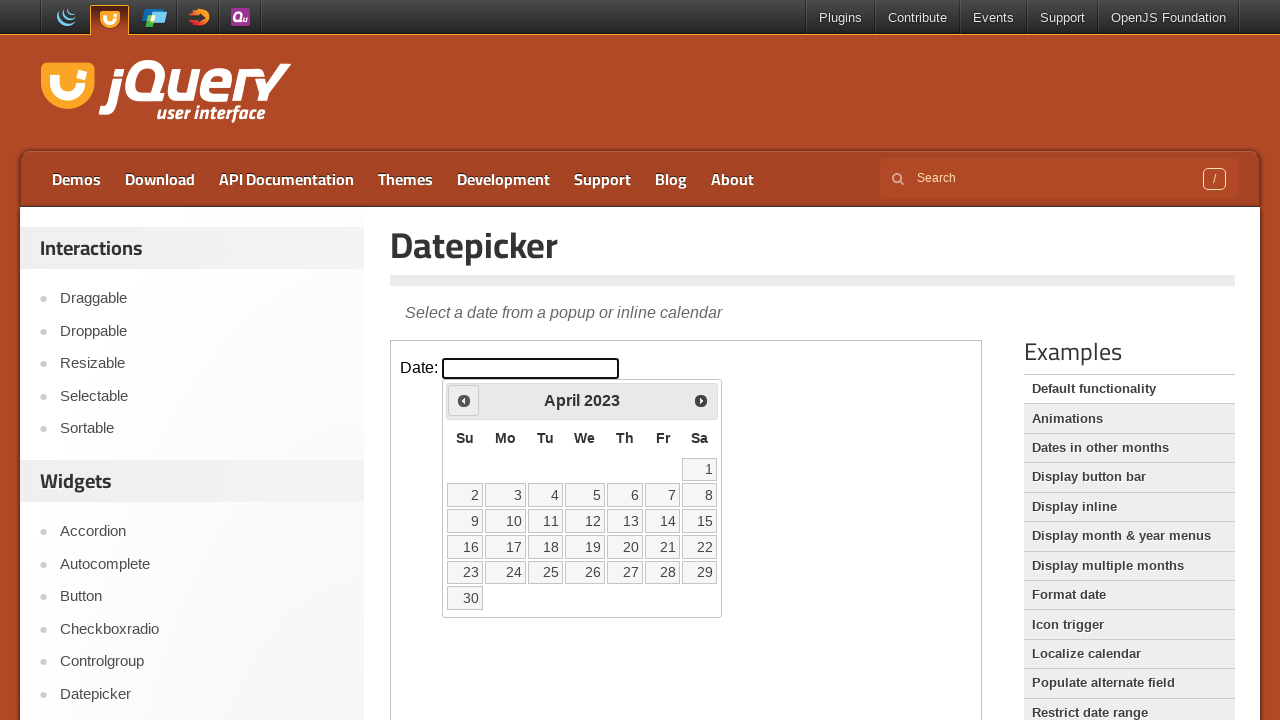

Retrieved current year from datepicker: 2023
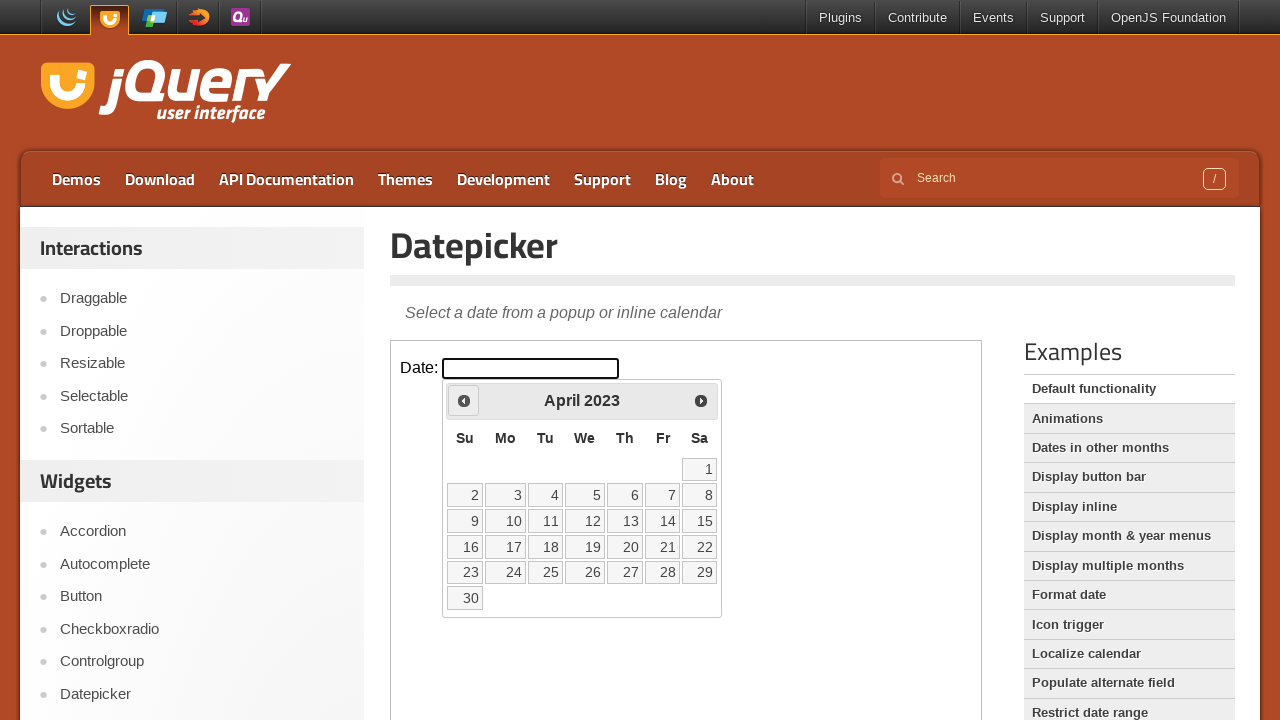

Retrieved current month from datepicker: April
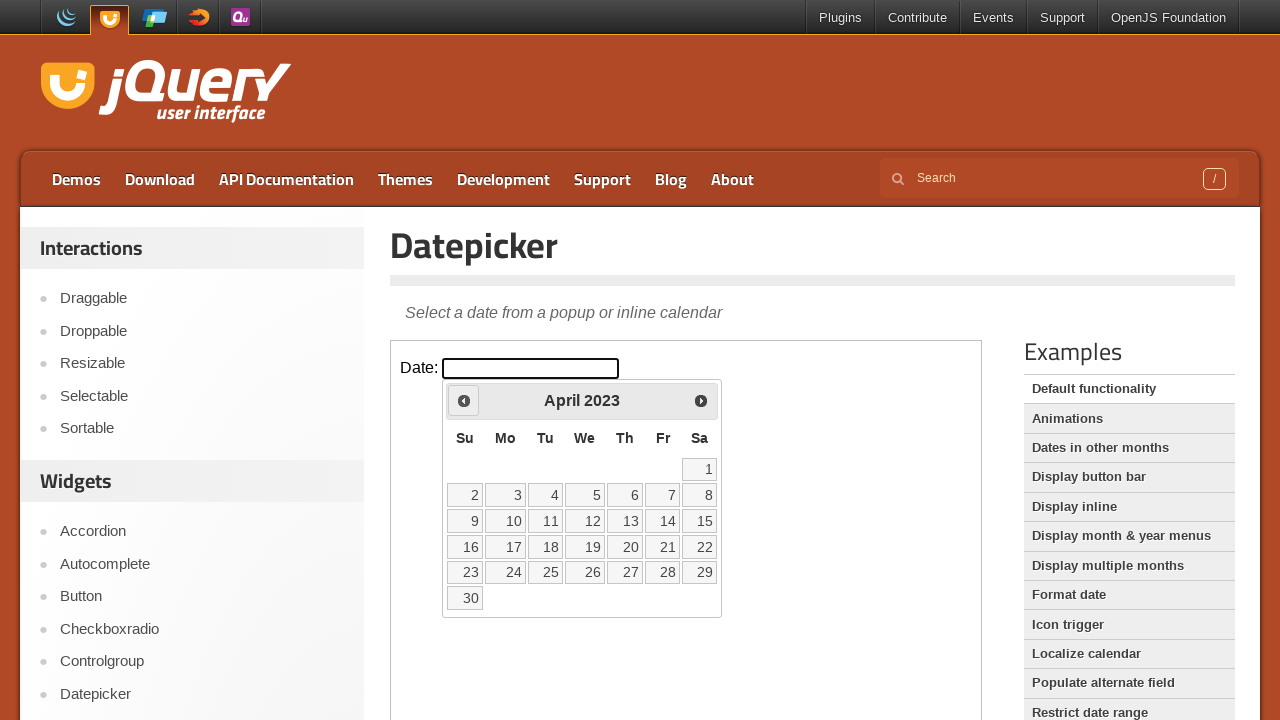

Clicked previous month button to navigate from April to March at (464, 400) on iframe.demo-frame >> internal:control=enter-frame >> xpath=//a[contains(@class,'
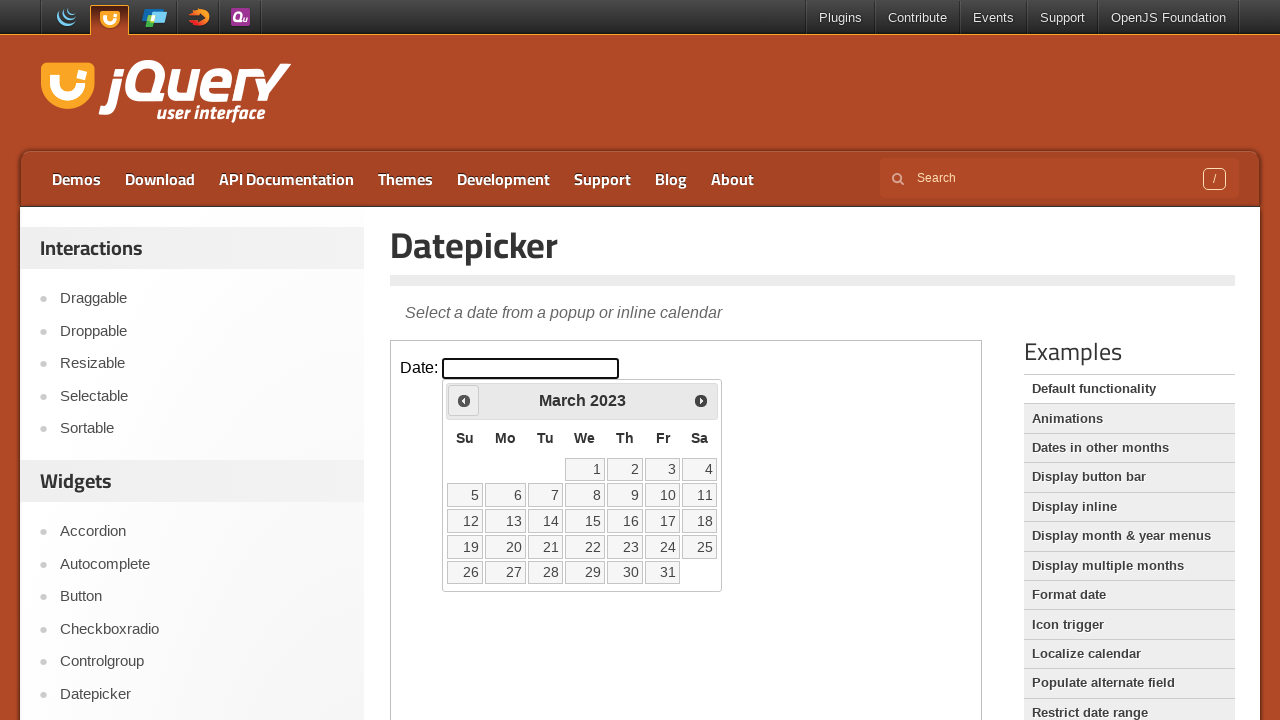

Retrieved current year from datepicker: 2023
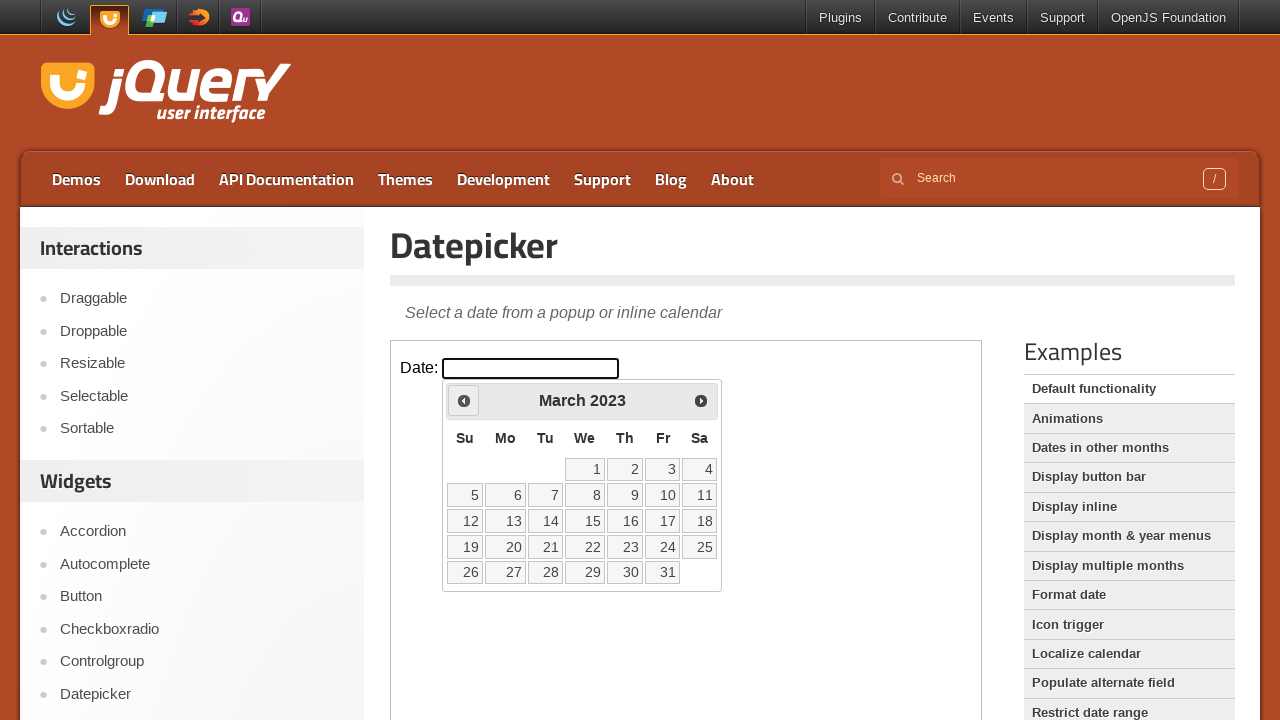

Retrieved current month from datepicker: March
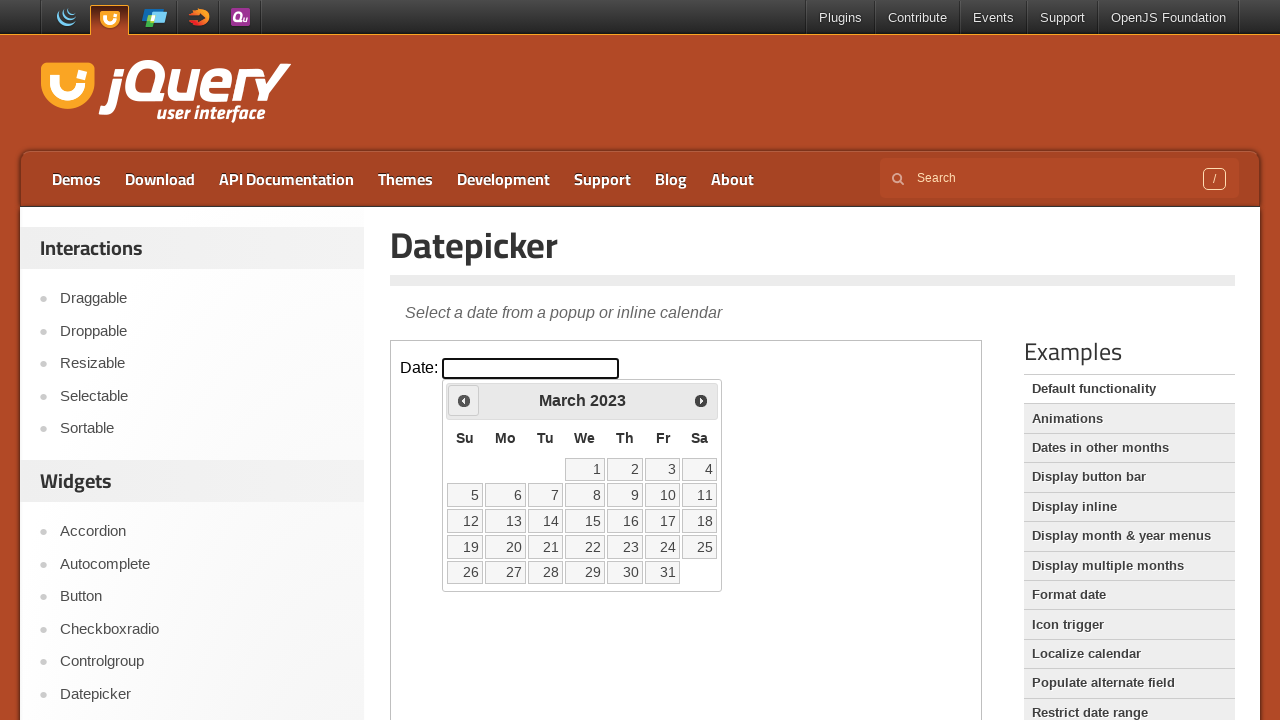

Reached target date month and year: March 2023
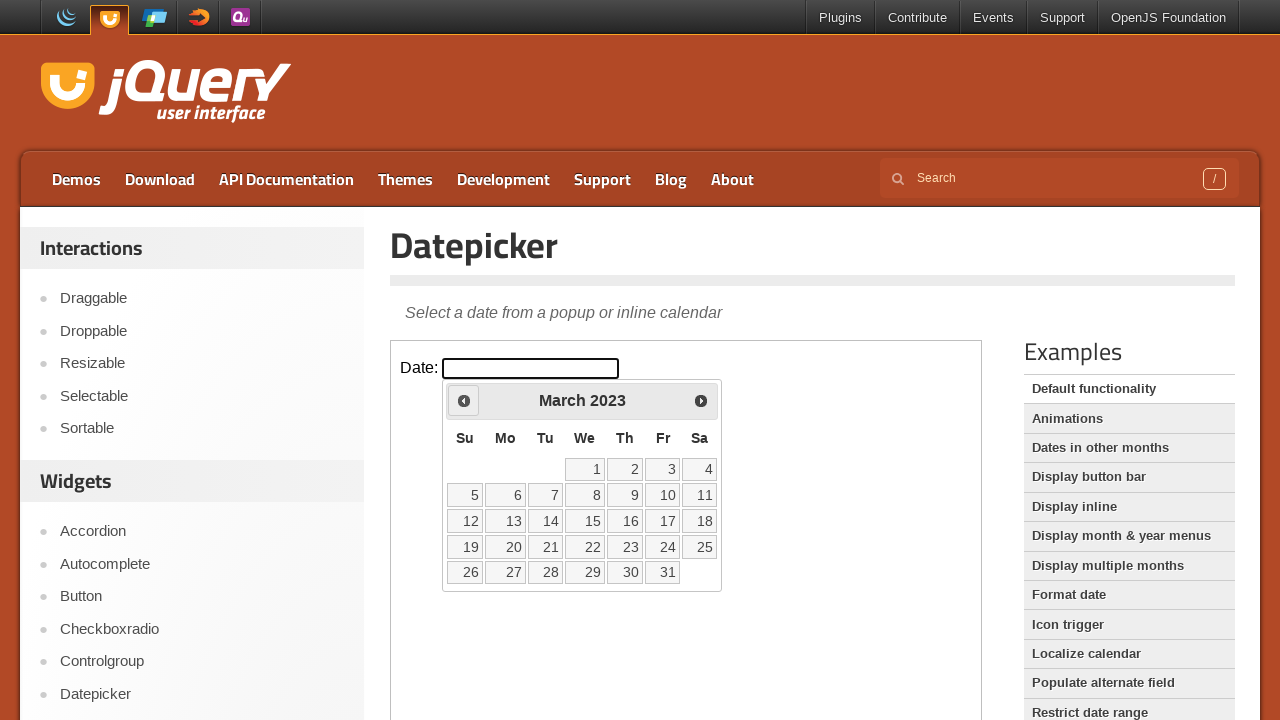

Selected day 15 from the datepicker calendar at (585, 521) on iframe.demo-frame >> internal:control=enter-frame >> //tbody//tr//td//a[text()='
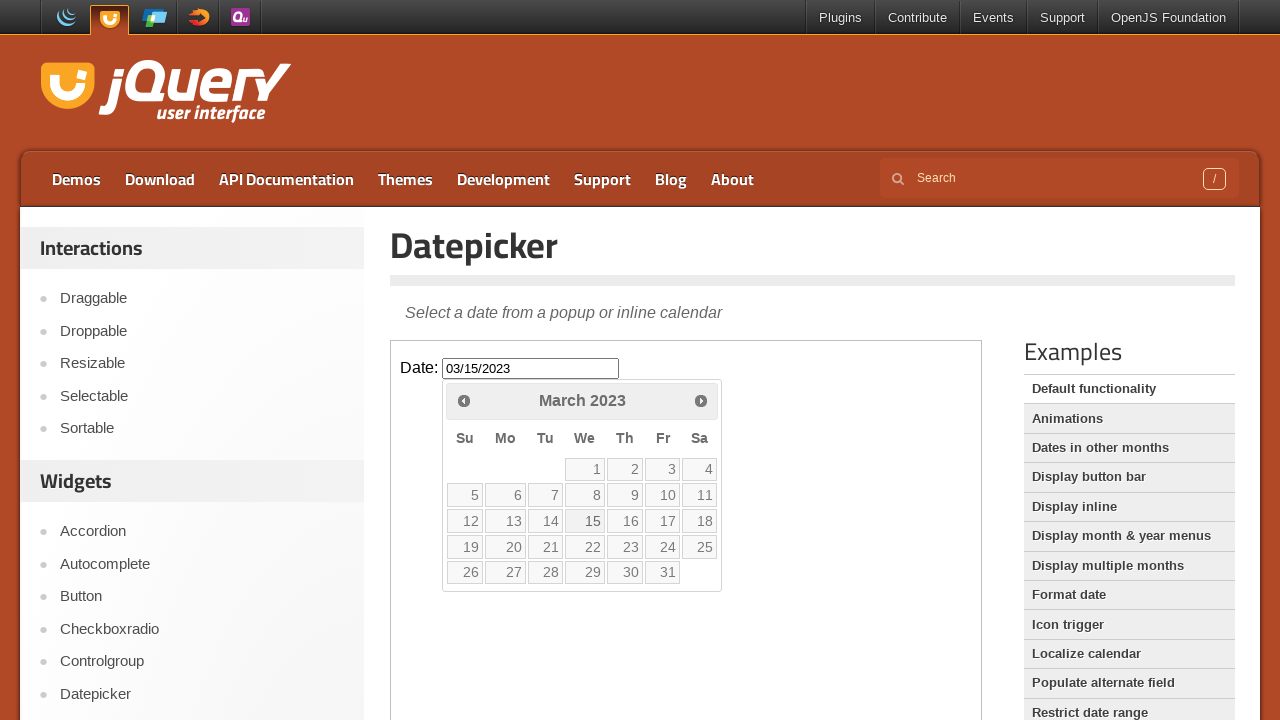

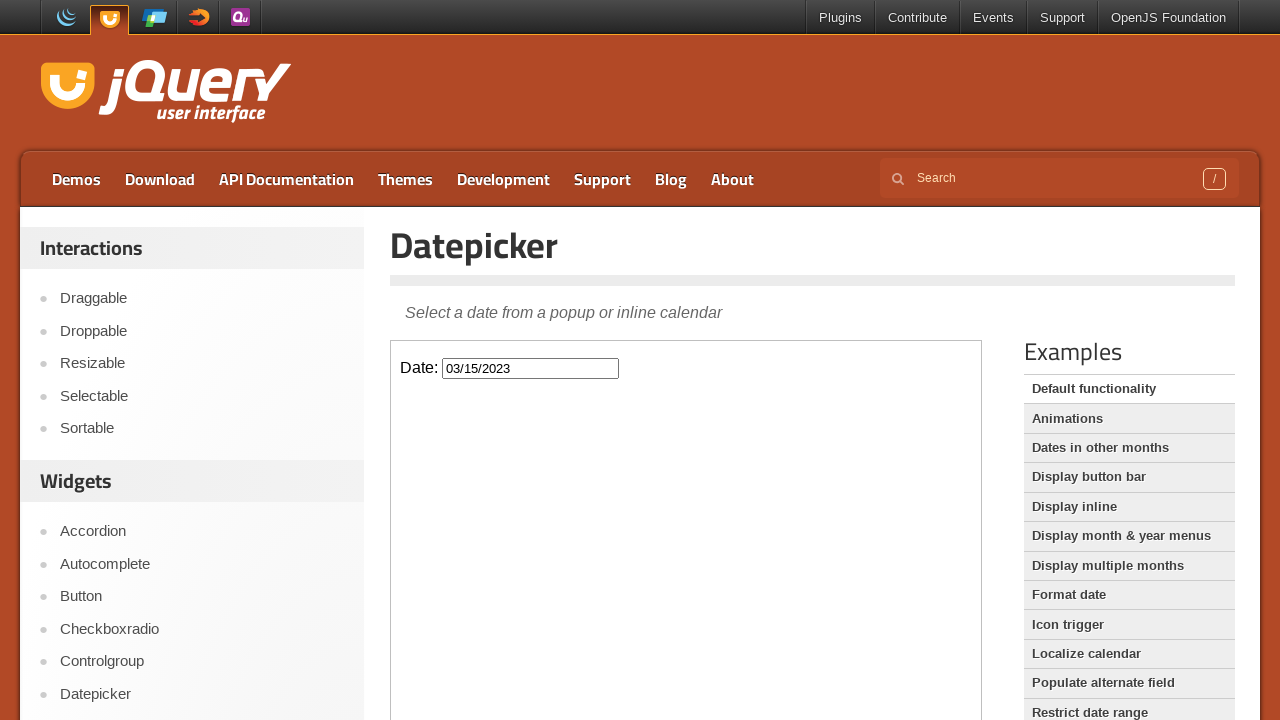